Tests emoji selection buttons on the Heart Page by clicking each emoji option and verifying only one can be selected at a time (toggle behavior)

Starting URL: https://hkbus.app/en

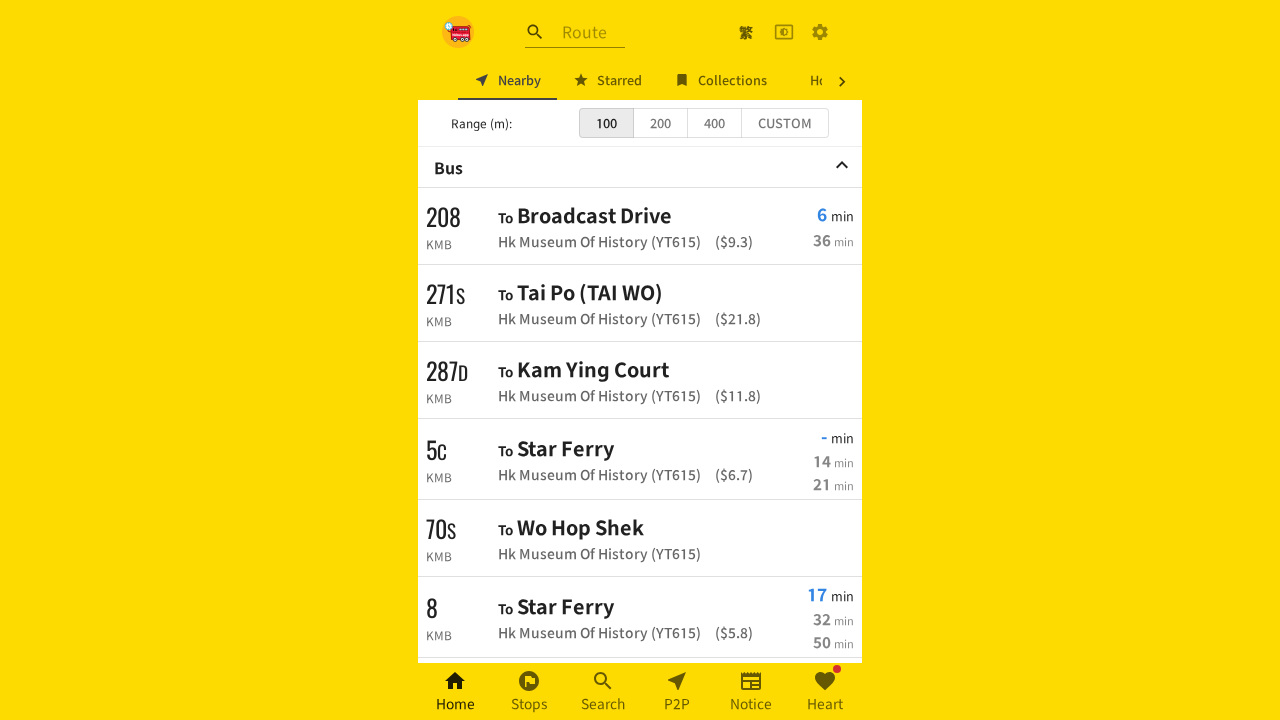

Clicked Heart Page navigation link at (825, 692) on xpath=//*[@id='root']/div/div[3]/a[6]
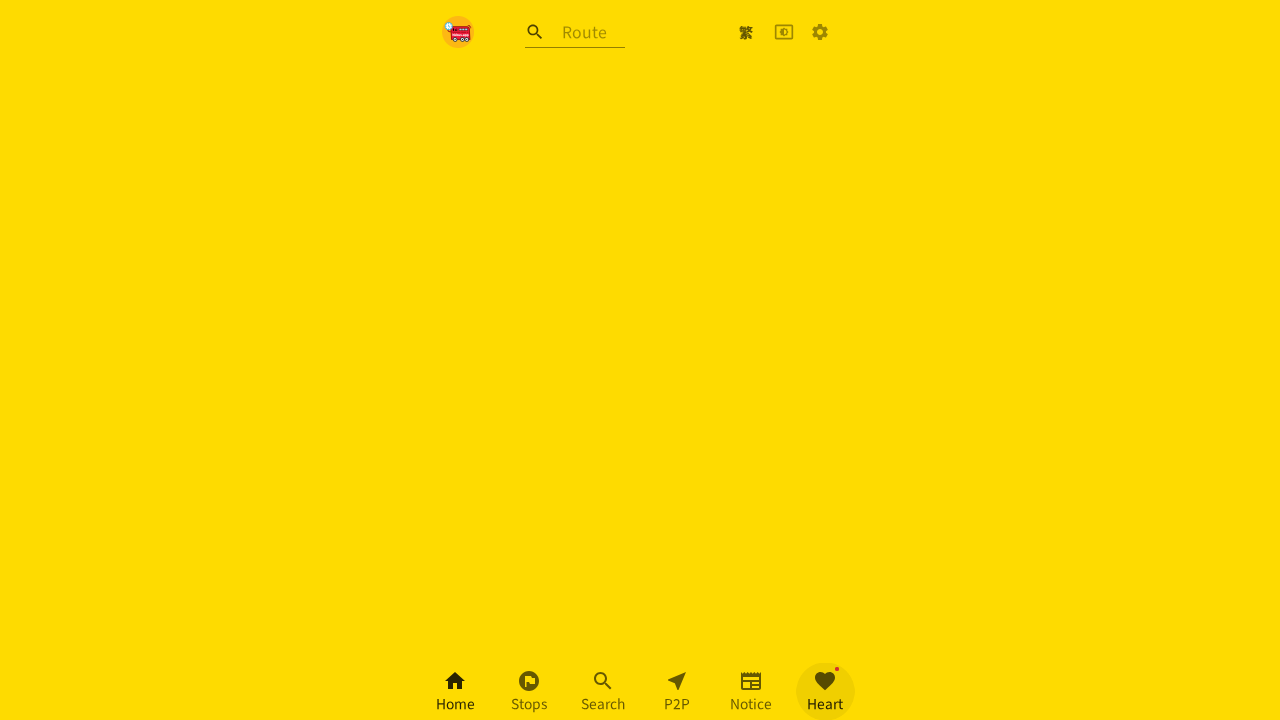

Waited for page to load
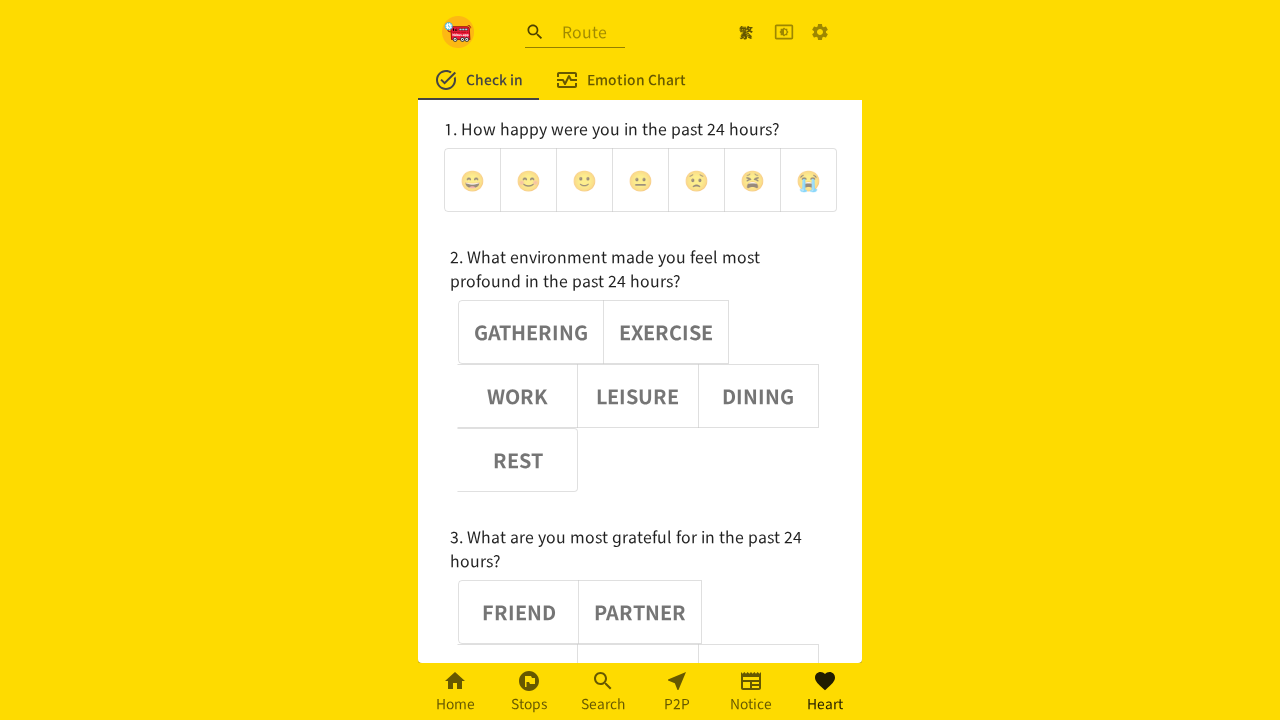

Located emoji options group
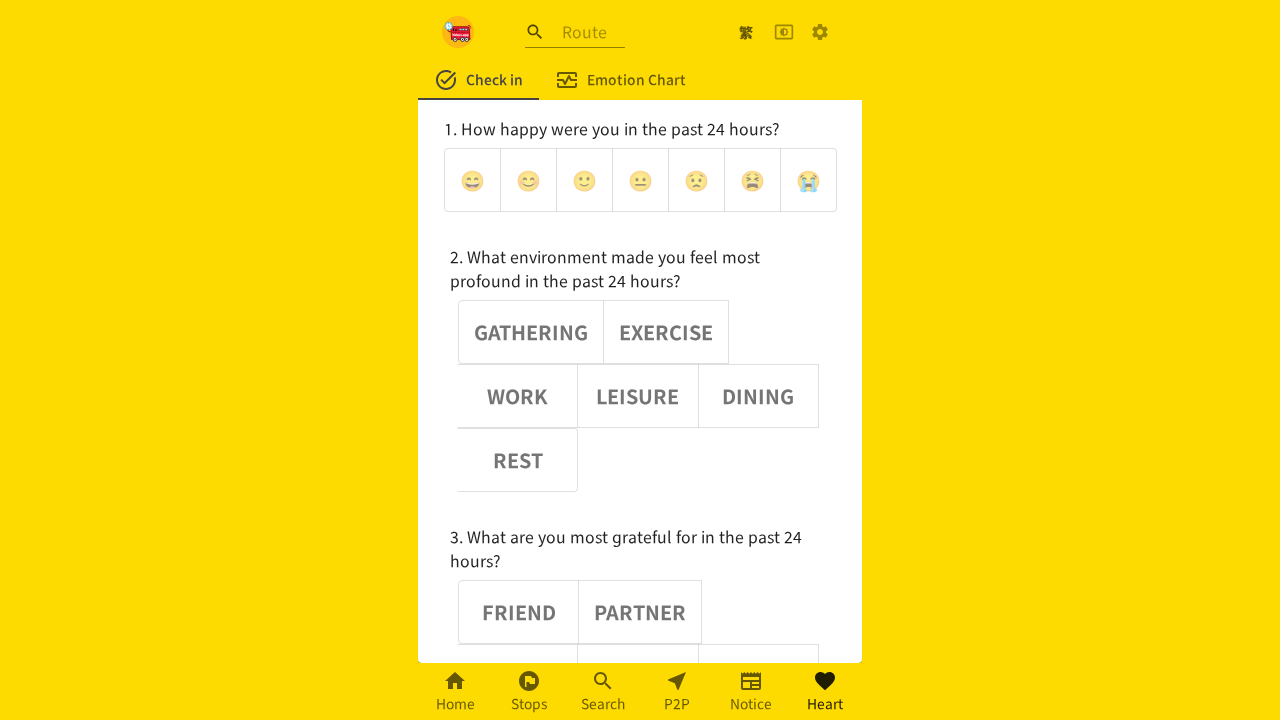

Waited for emoji group to be ready
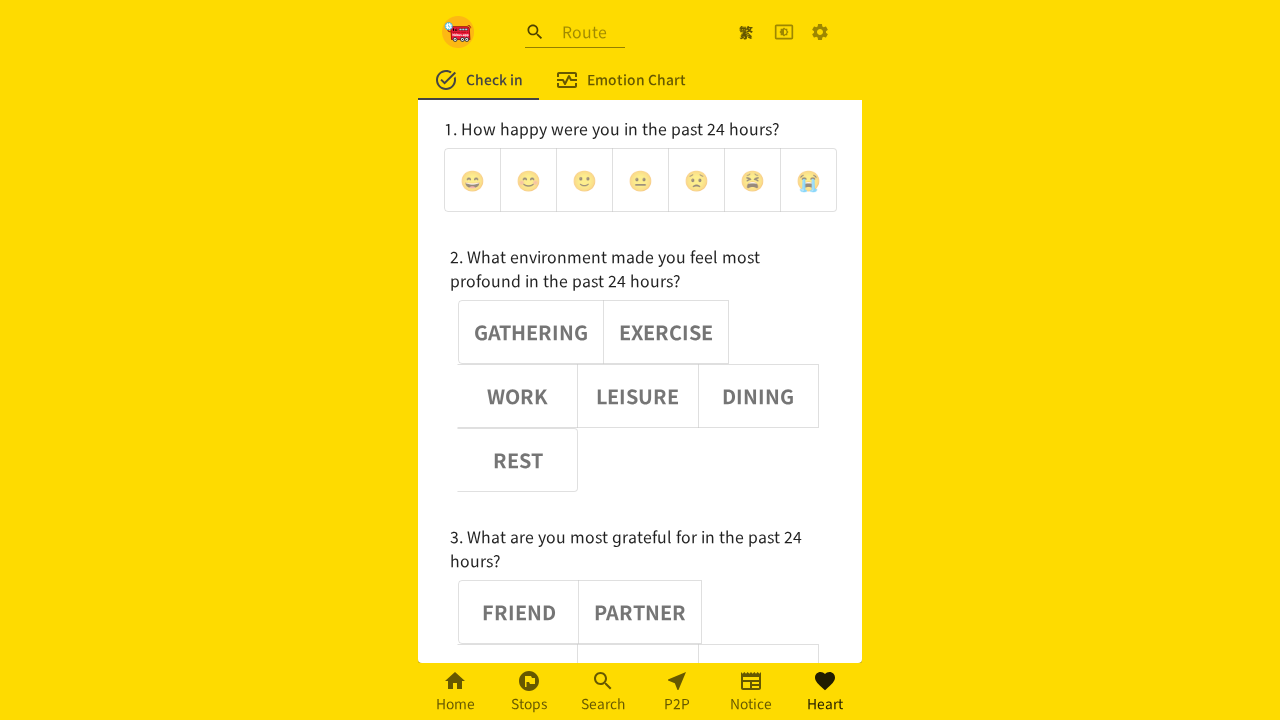

Located all emoji buttons
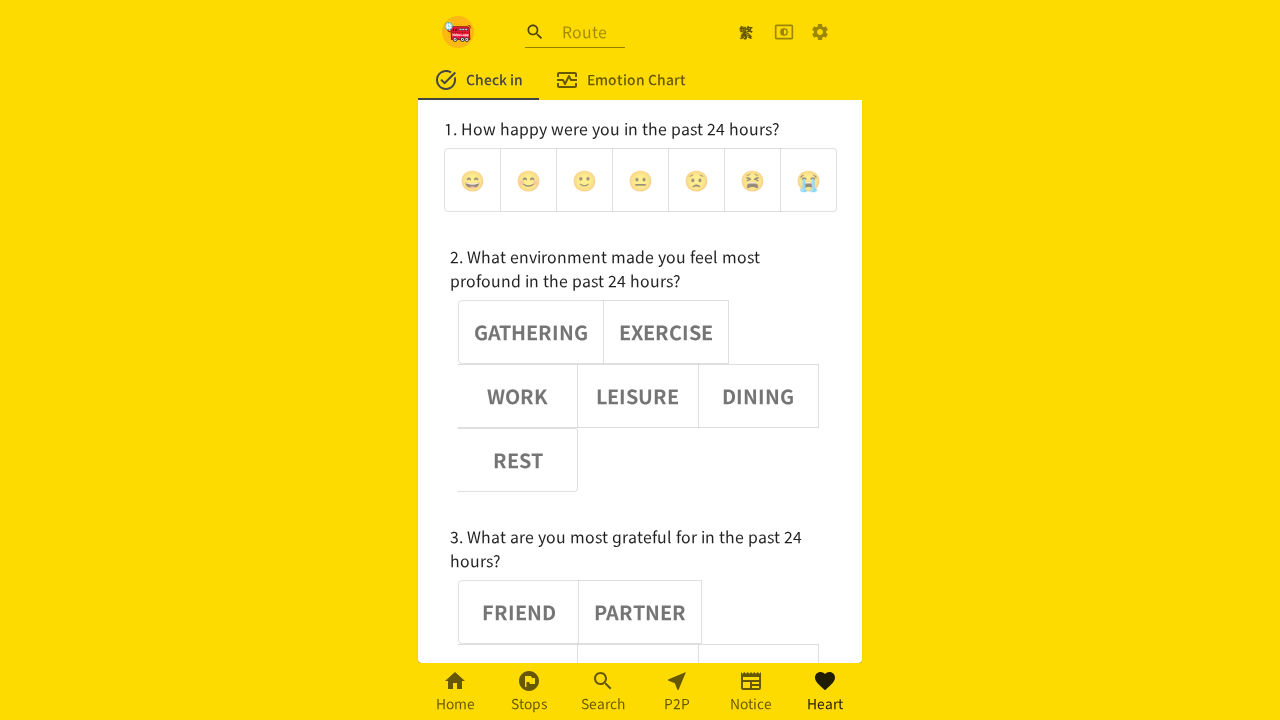

Waited for emoji buttons to be ready
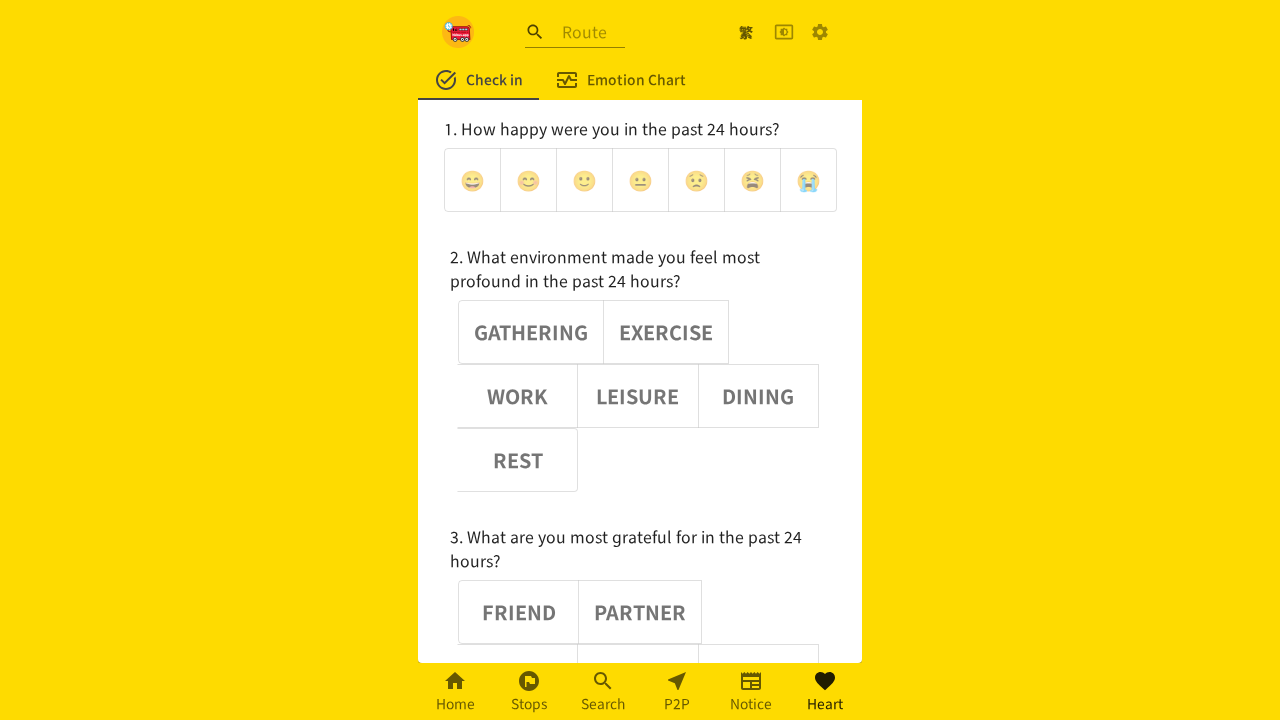

Found 7 emoji buttons
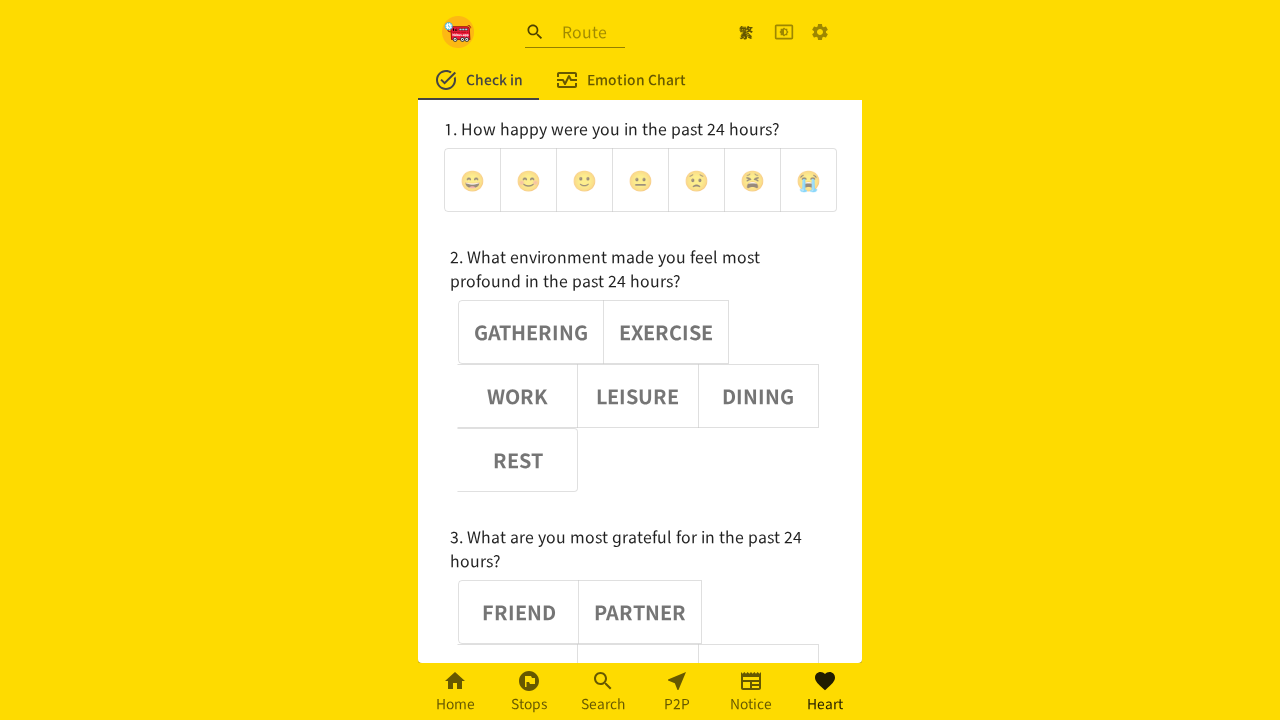

Clicked emoji button 0 at (472, 180) on (//div[@role='group'])[1] >> button >> nth=0
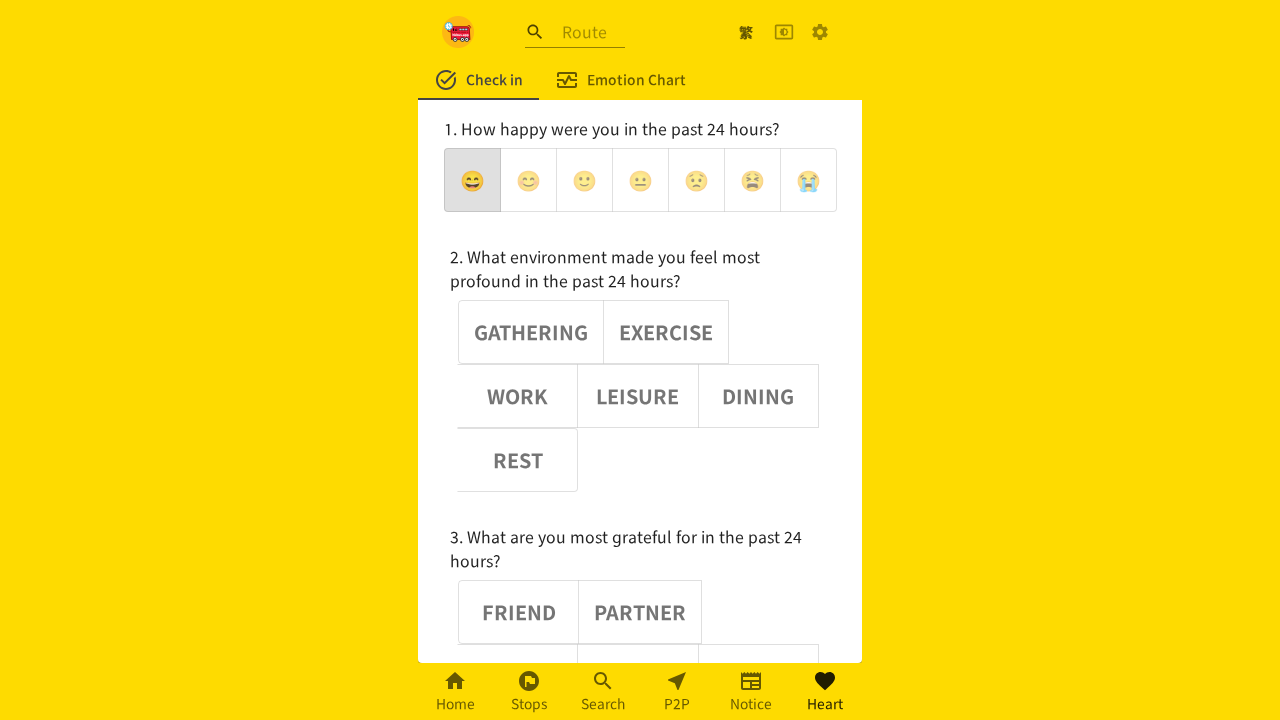

Waited for emoji button 0 to be processed
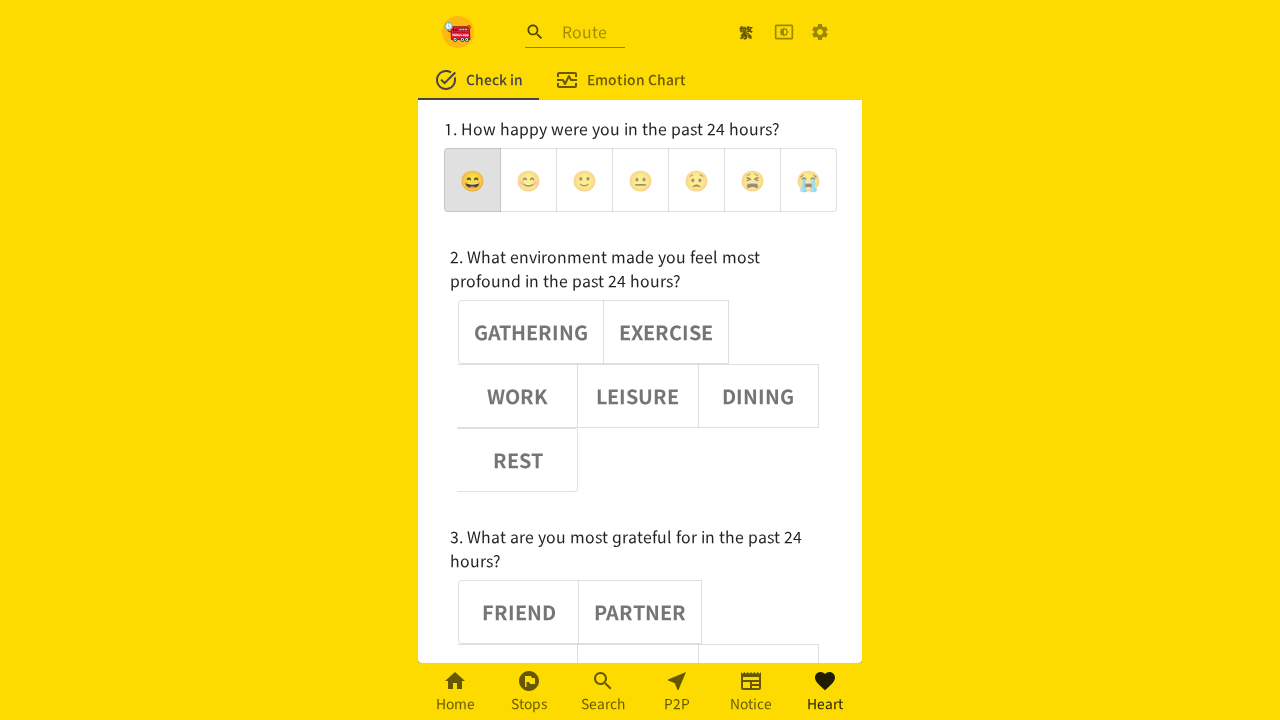

Verified emoji button 0 has aria-pressed='true'
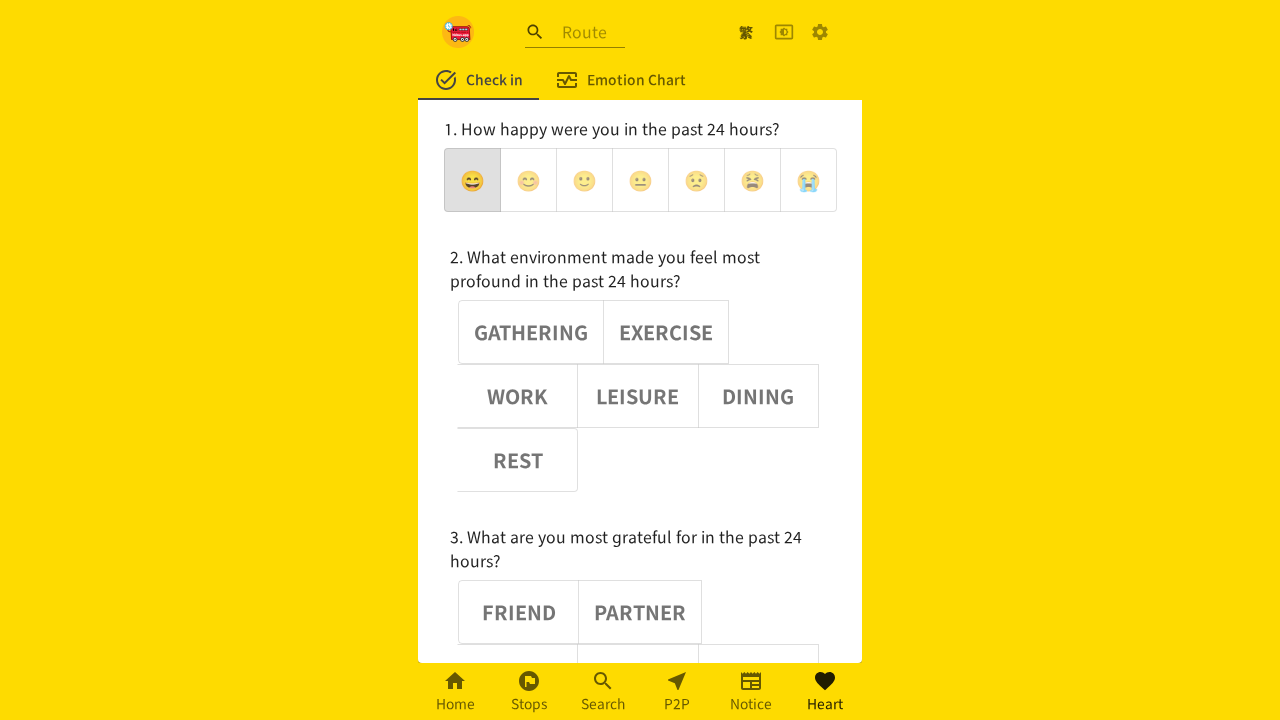

Assertion passed: emoji button 0 is selected
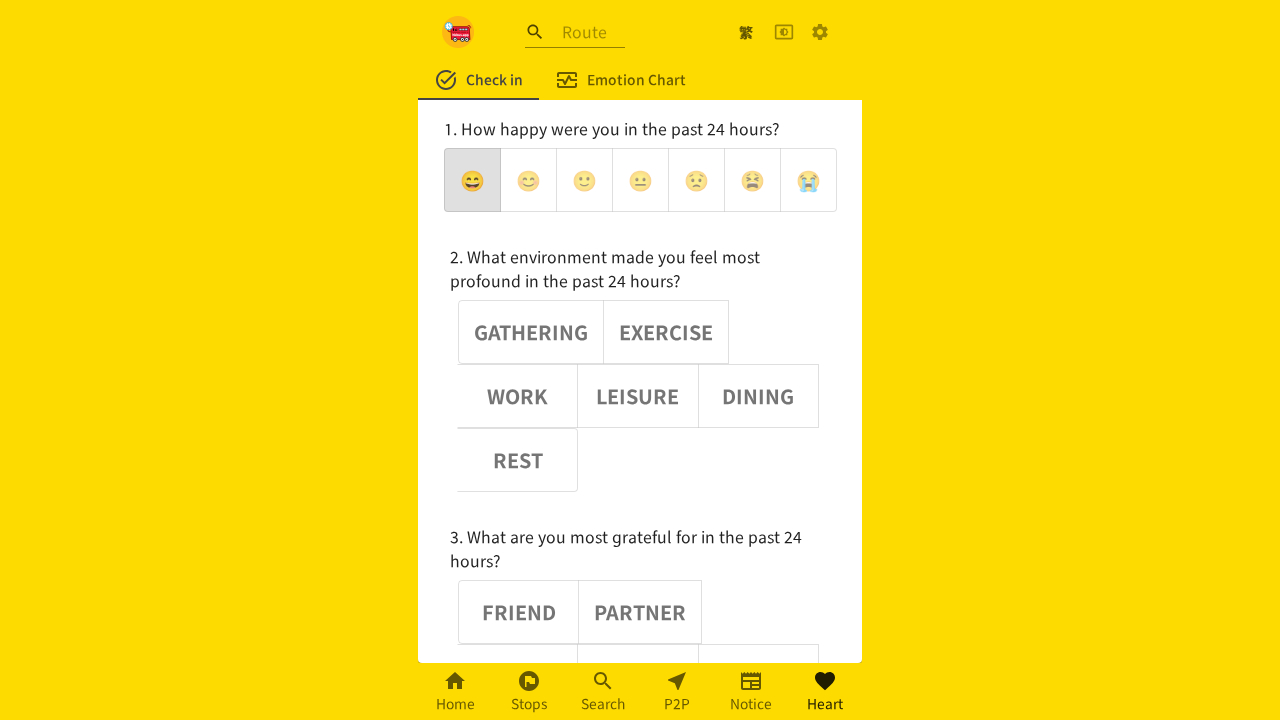

Verified emoji button 1 has aria-pressed='false'
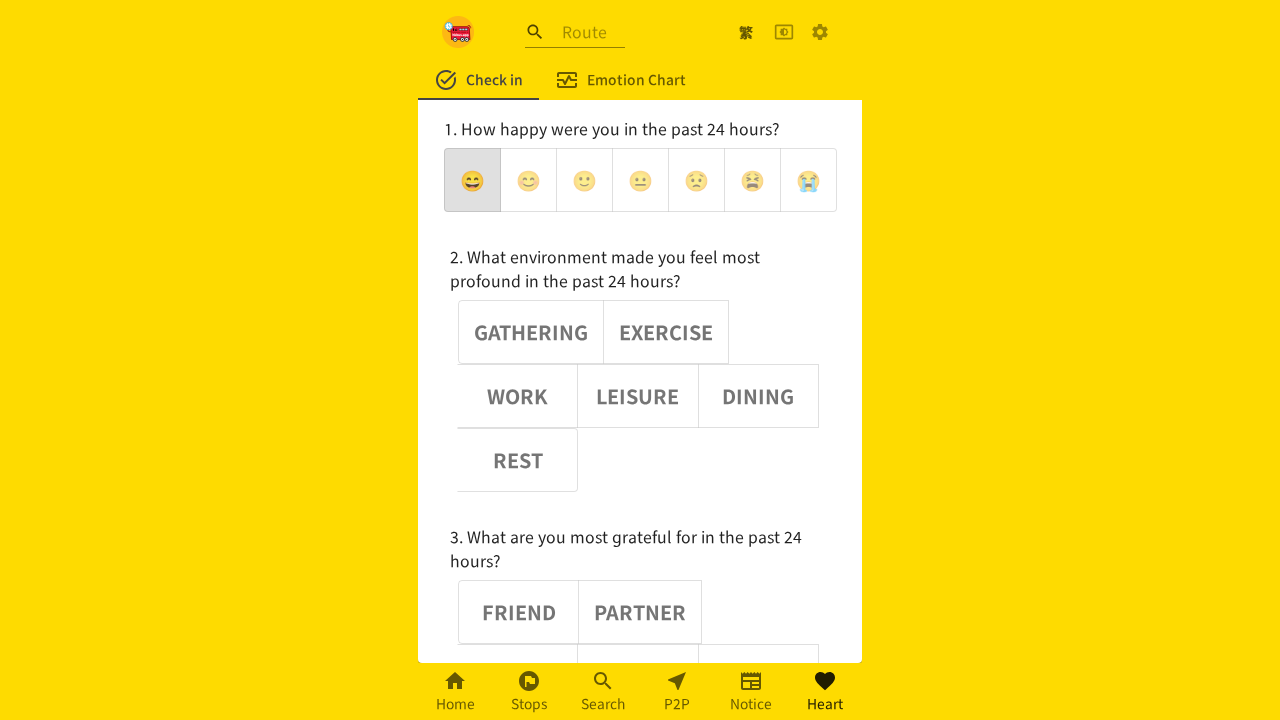

Assertion passed: emoji button 1 is deselected
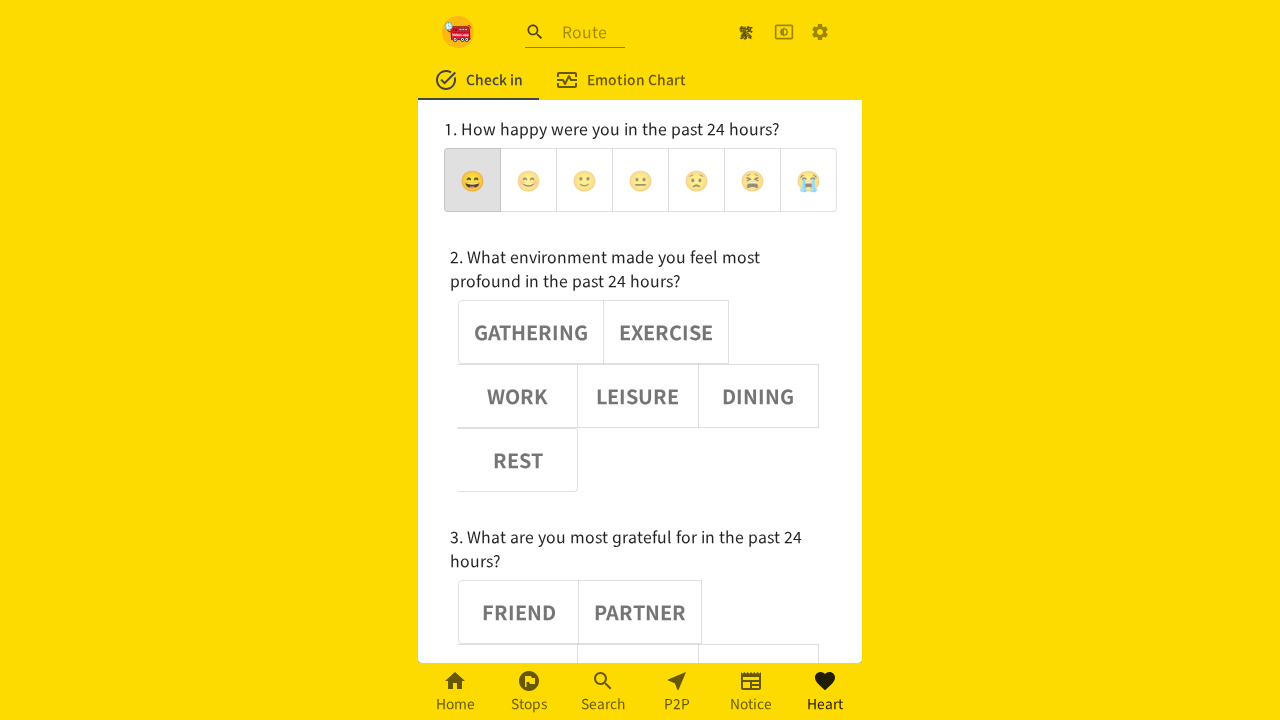

Verified emoji button 2 has aria-pressed='false'
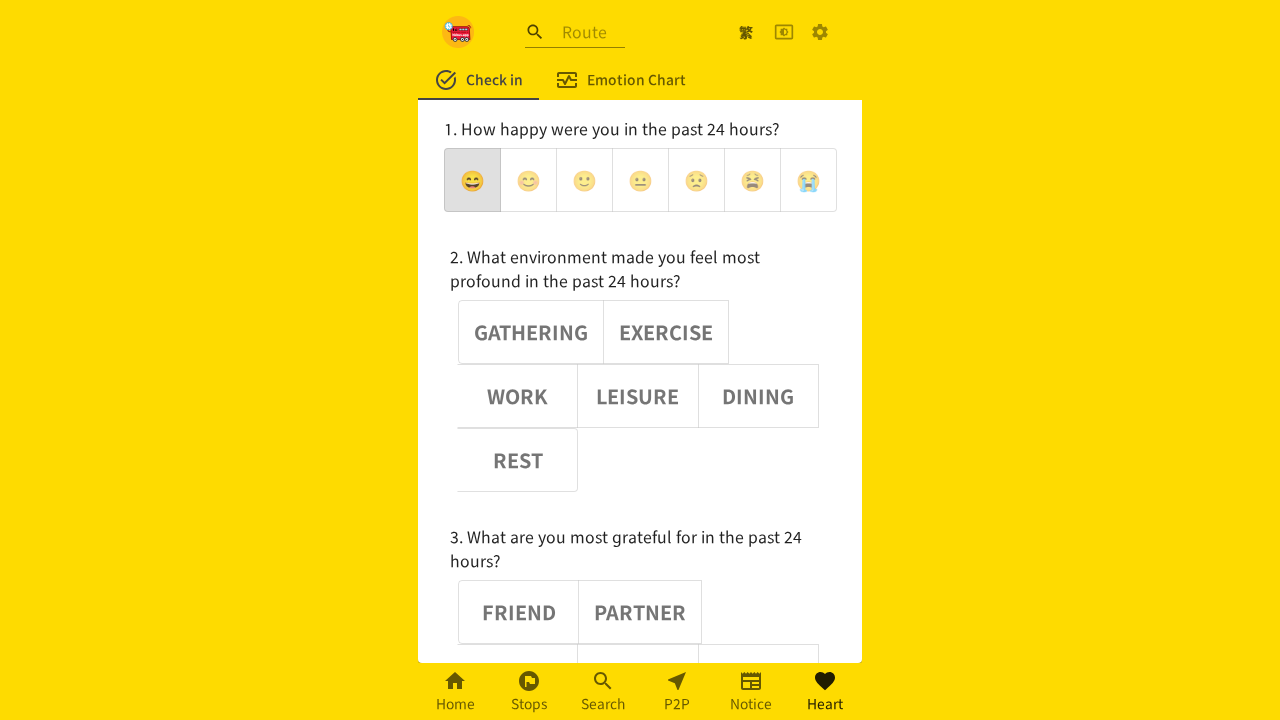

Assertion passed: emoji button 2 is deselected
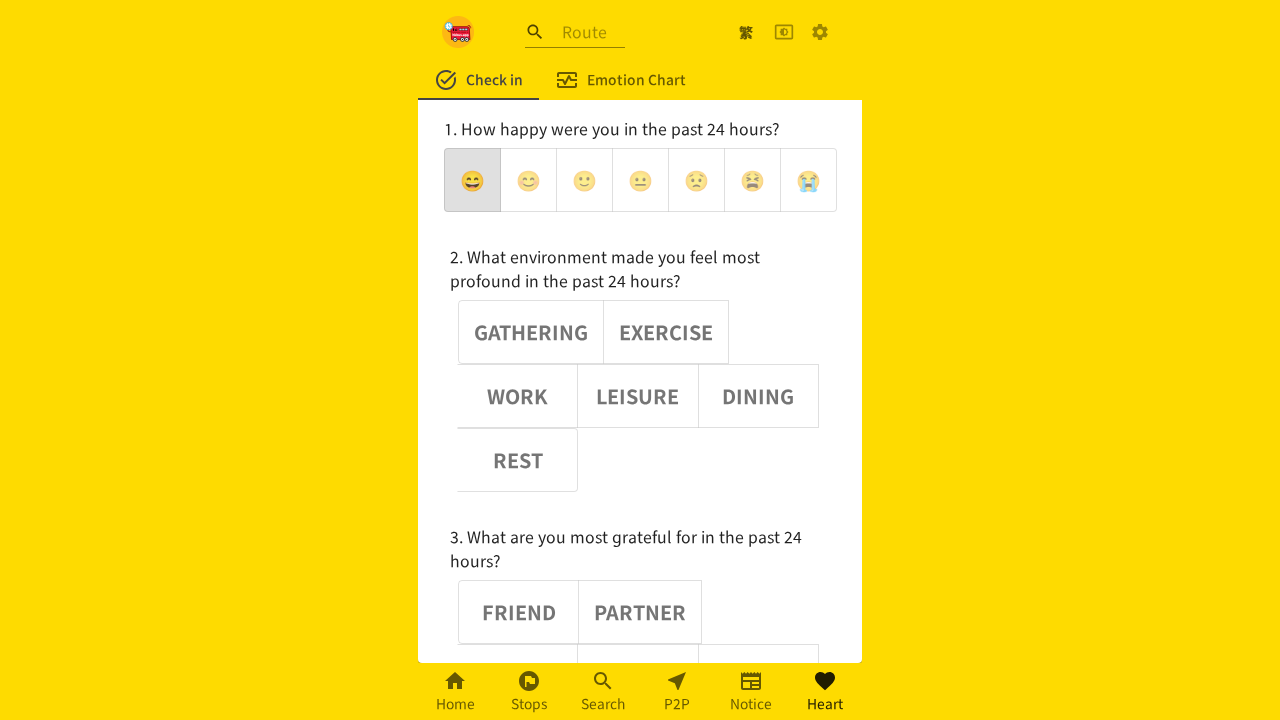

Verified emoji button 3 has aria-pressed='false'
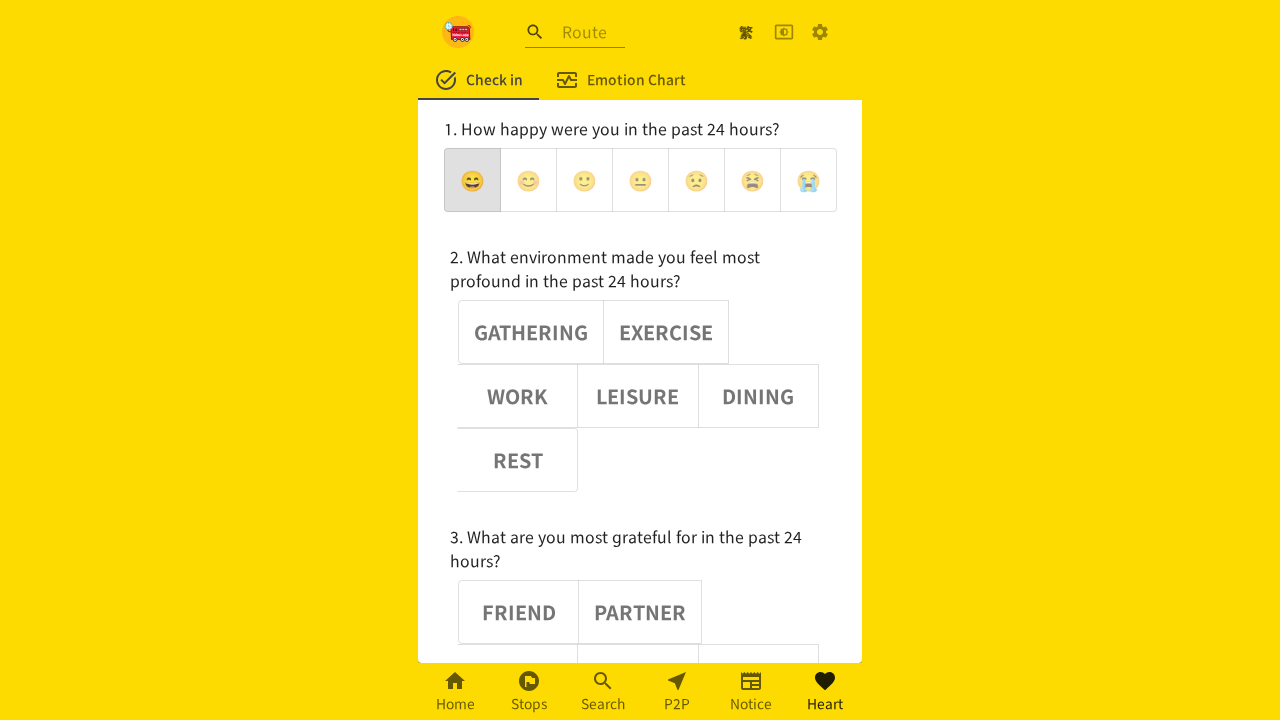

Assertion passed: emoji button 3 is deselected
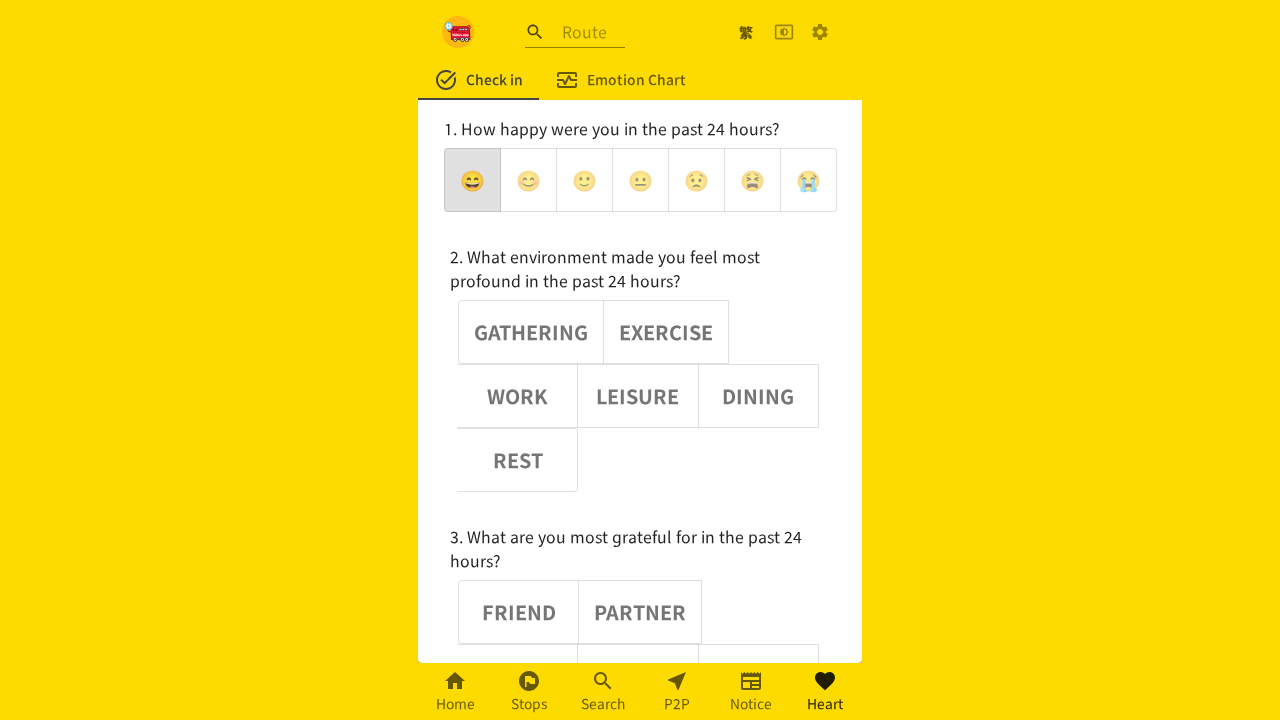

Verified emoji button 4 has aria-pressed='false'
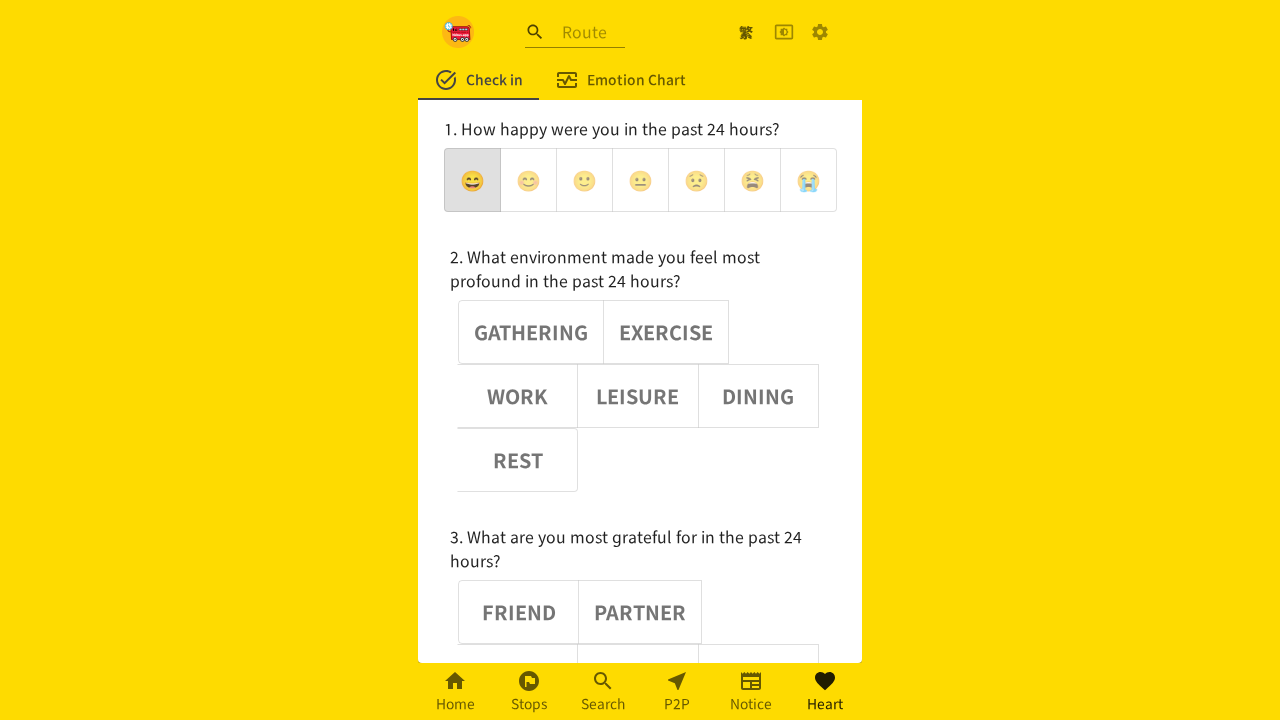

Assertion passed: emoji button 4 is deselected
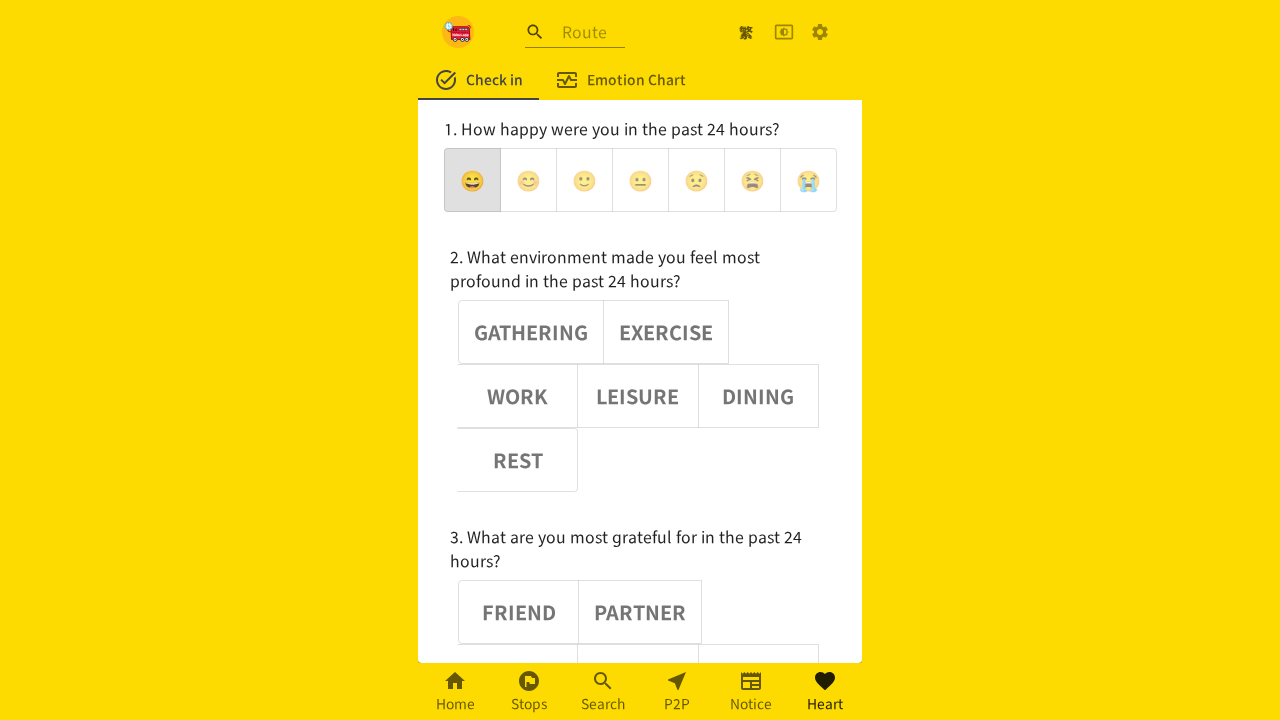

Verified emoji button 5 has aria-pressed='false'
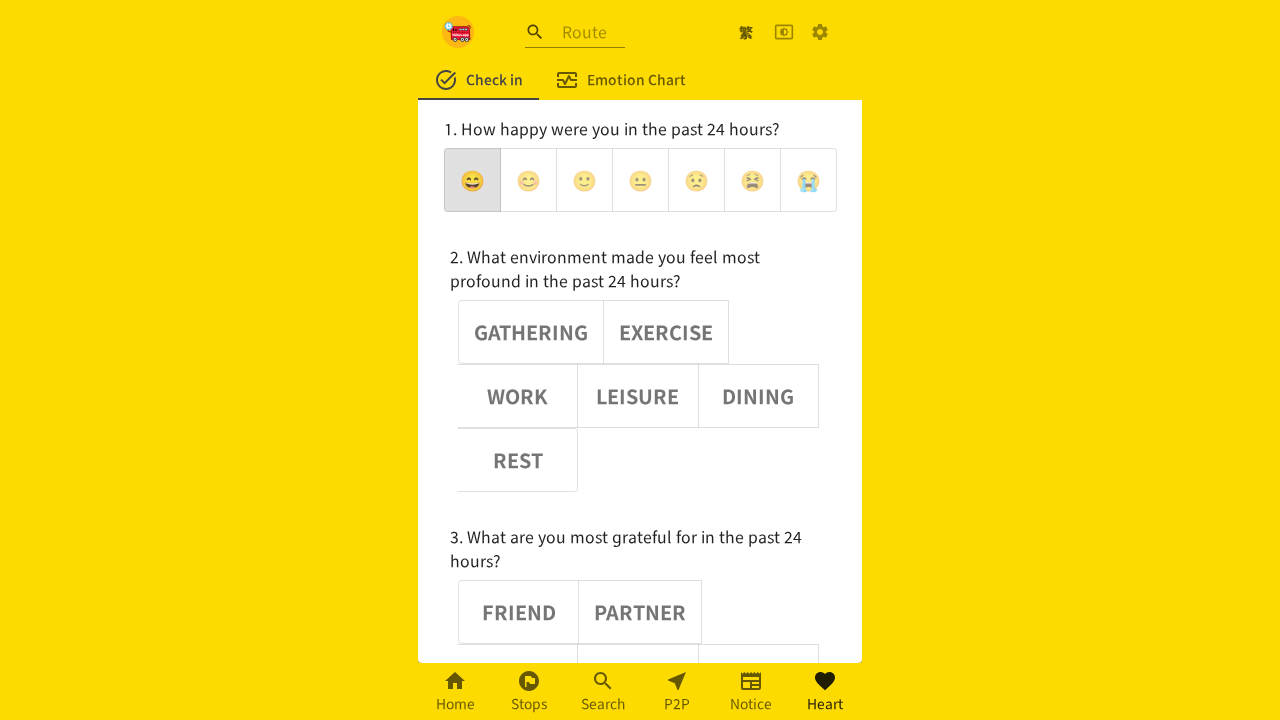

Assertion passed: emoji button 5 is deselected
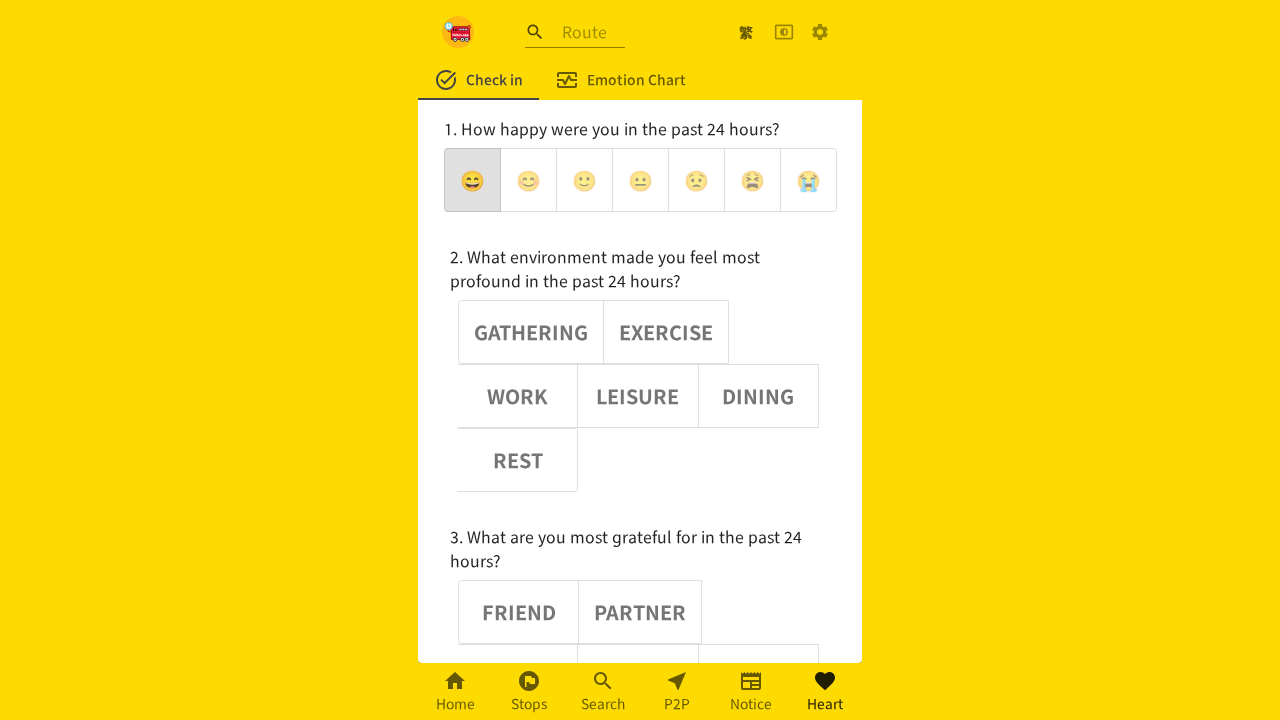

Verified emoji button 6 has aria-pressed='false'
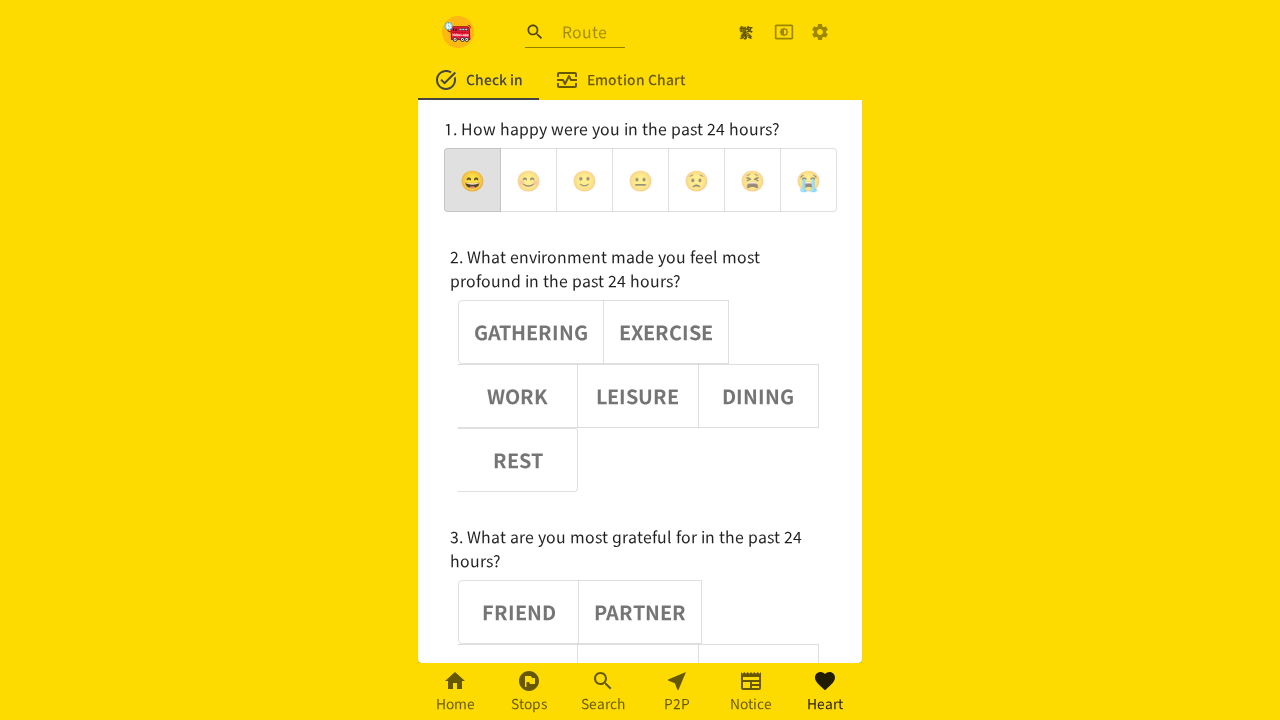

Assertion passed: emoji button 6 is deselected
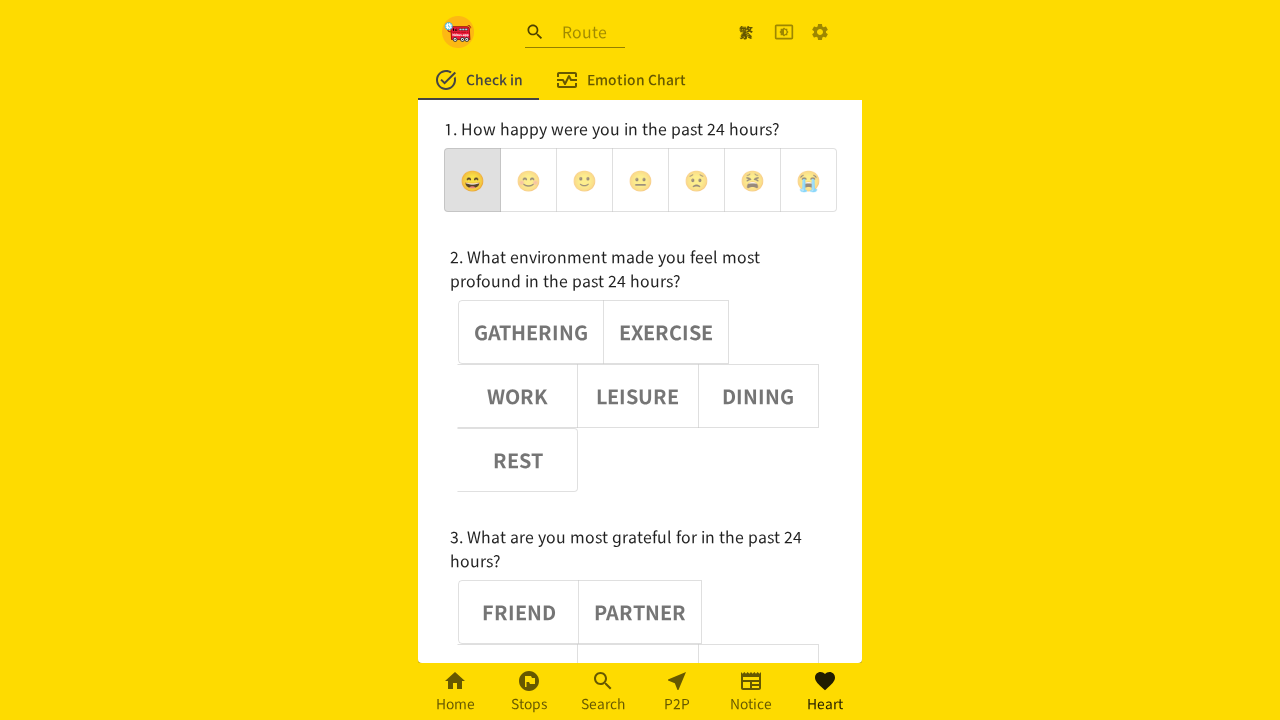

Clicked emoji button 1 at (528, 180) on (//div[@role='group'])[1] >> button >> nth=1
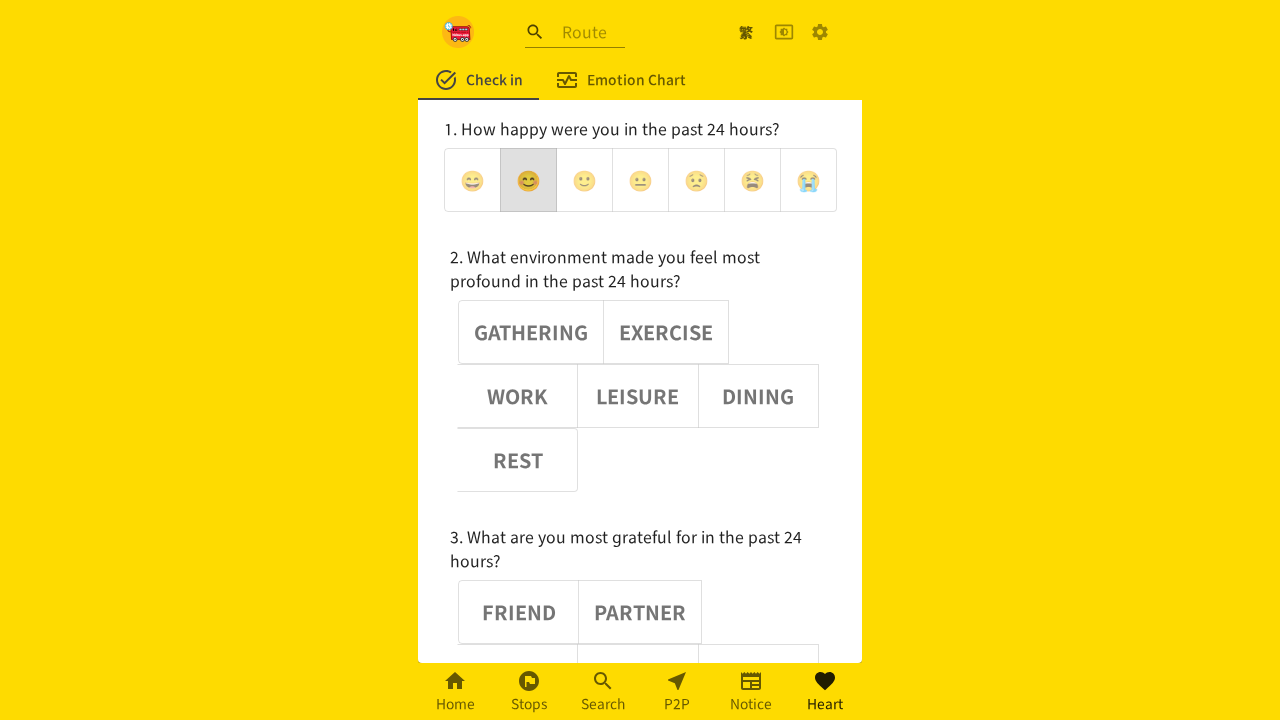

Waited for emoji button 1 to be processed
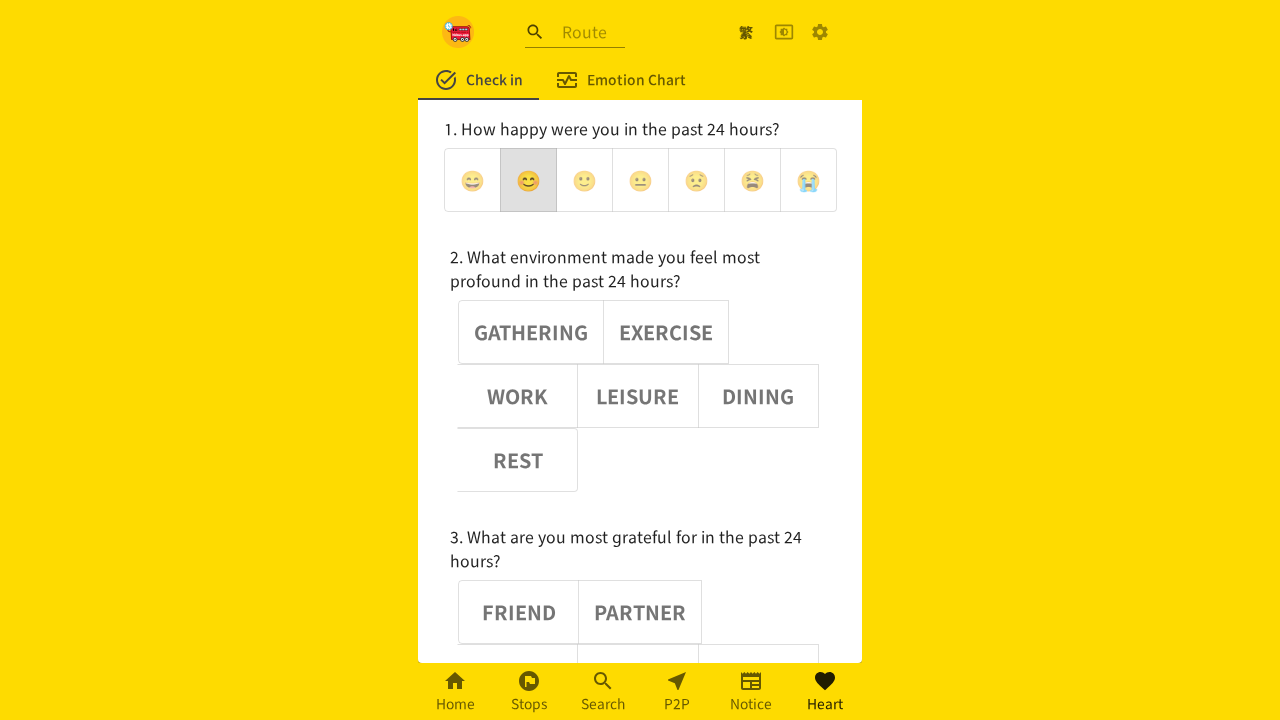

Verified emoji button 1 has aria-pressed='true'
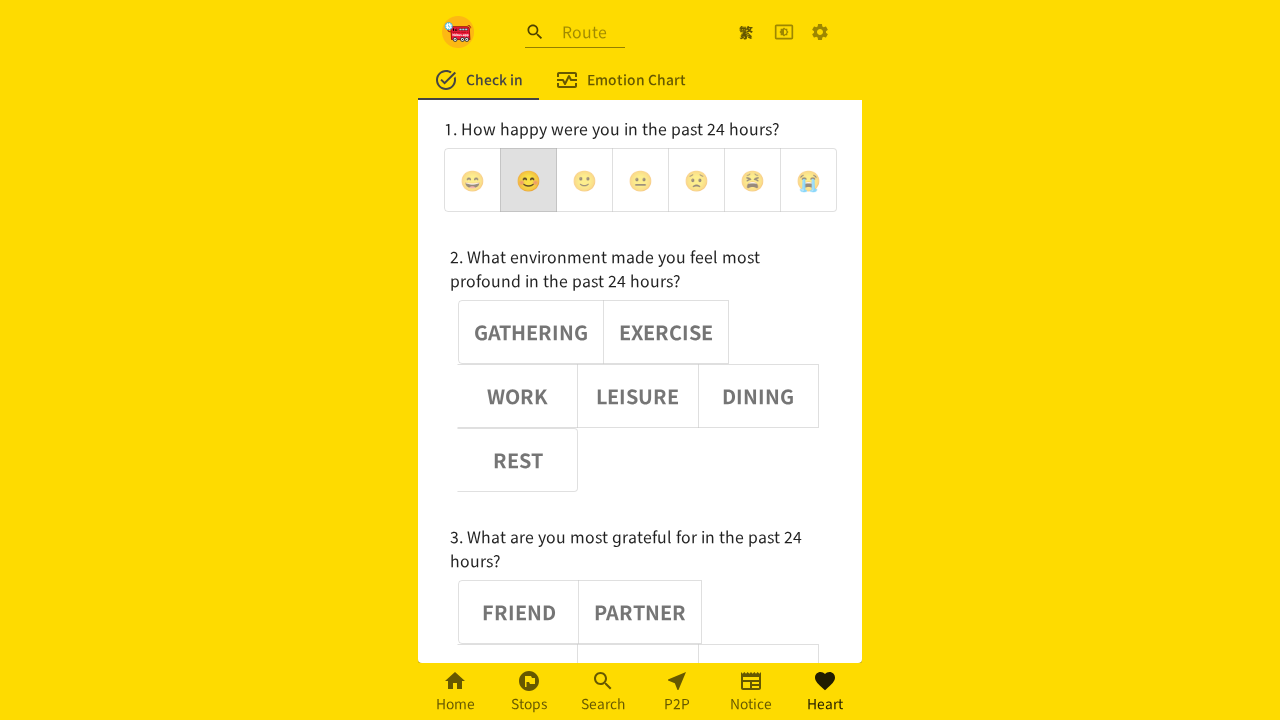

Assertion passed: emoji button 1 is selected
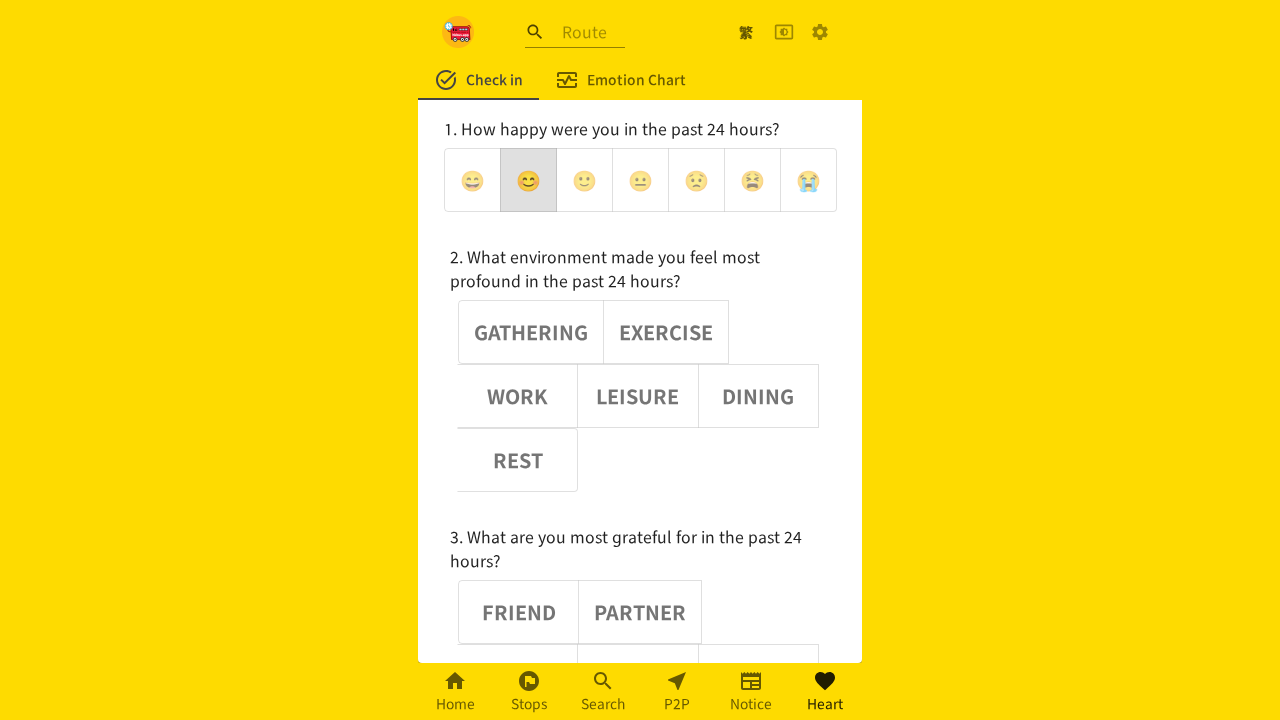

Verified emoji button 0 has aria-pressed='false'
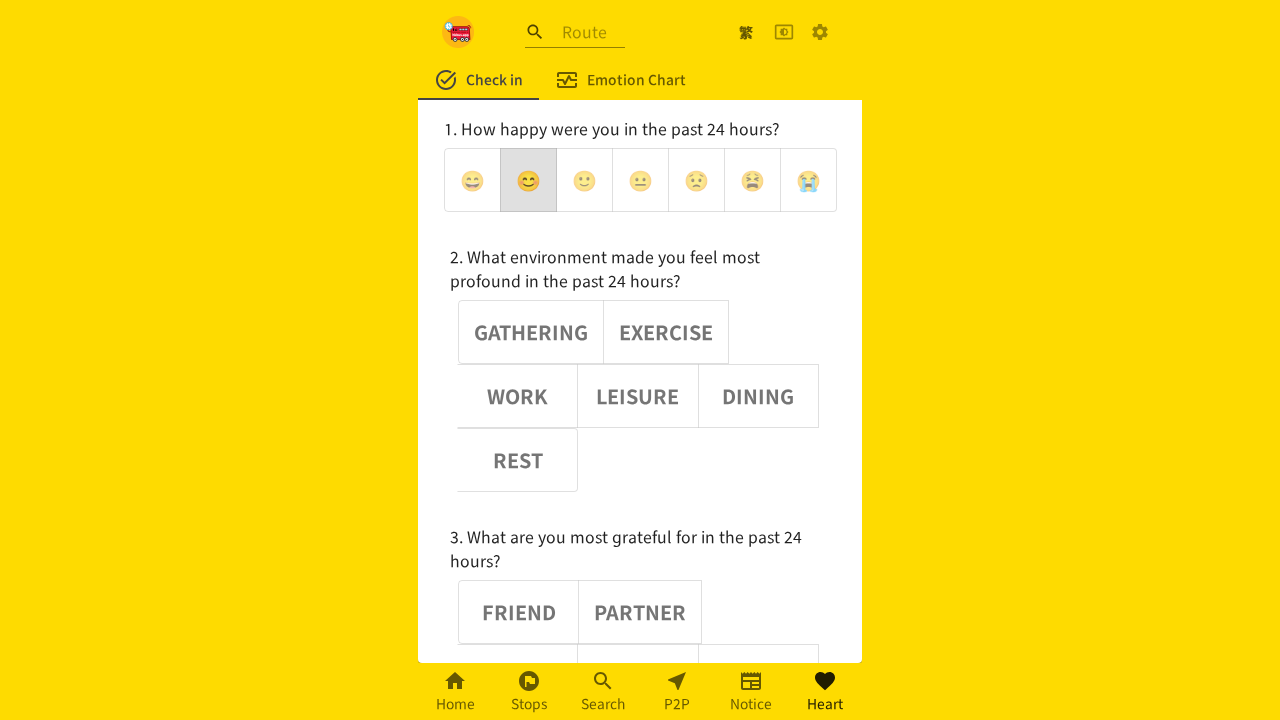

Assertion passed: emoji button 0 is deselected
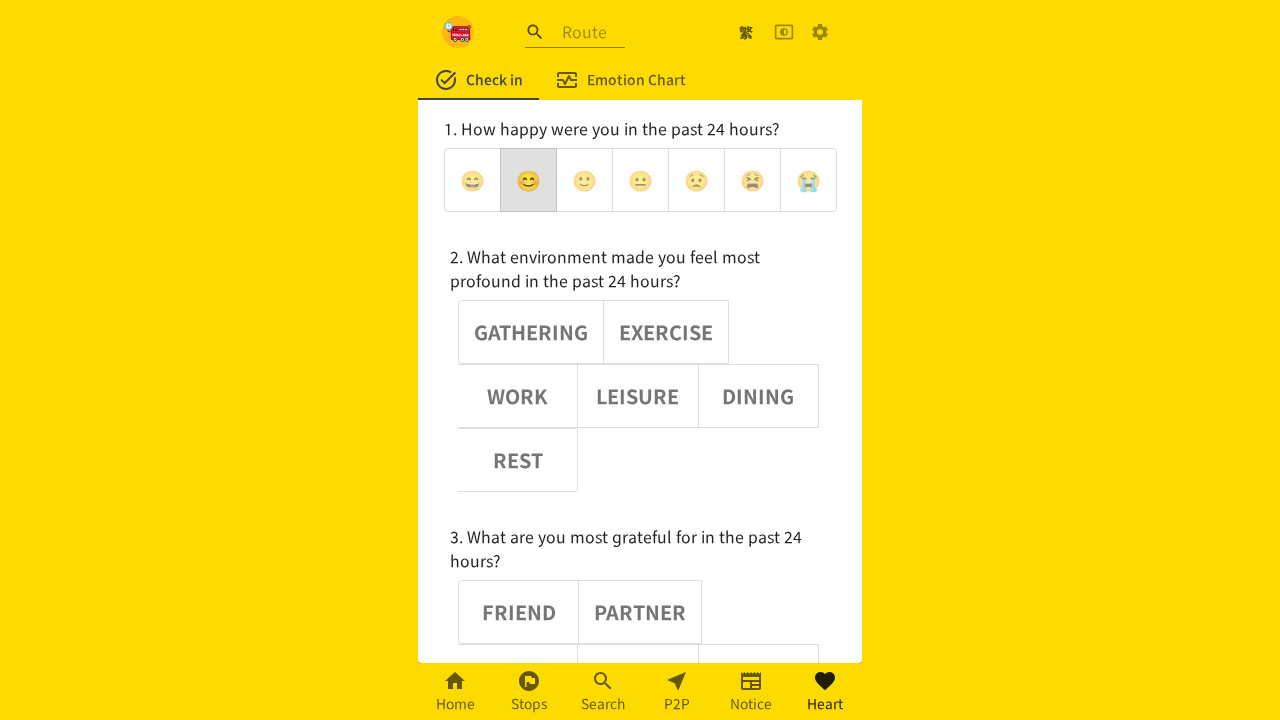

Verified emoji button 2 has aria-pressed='false'
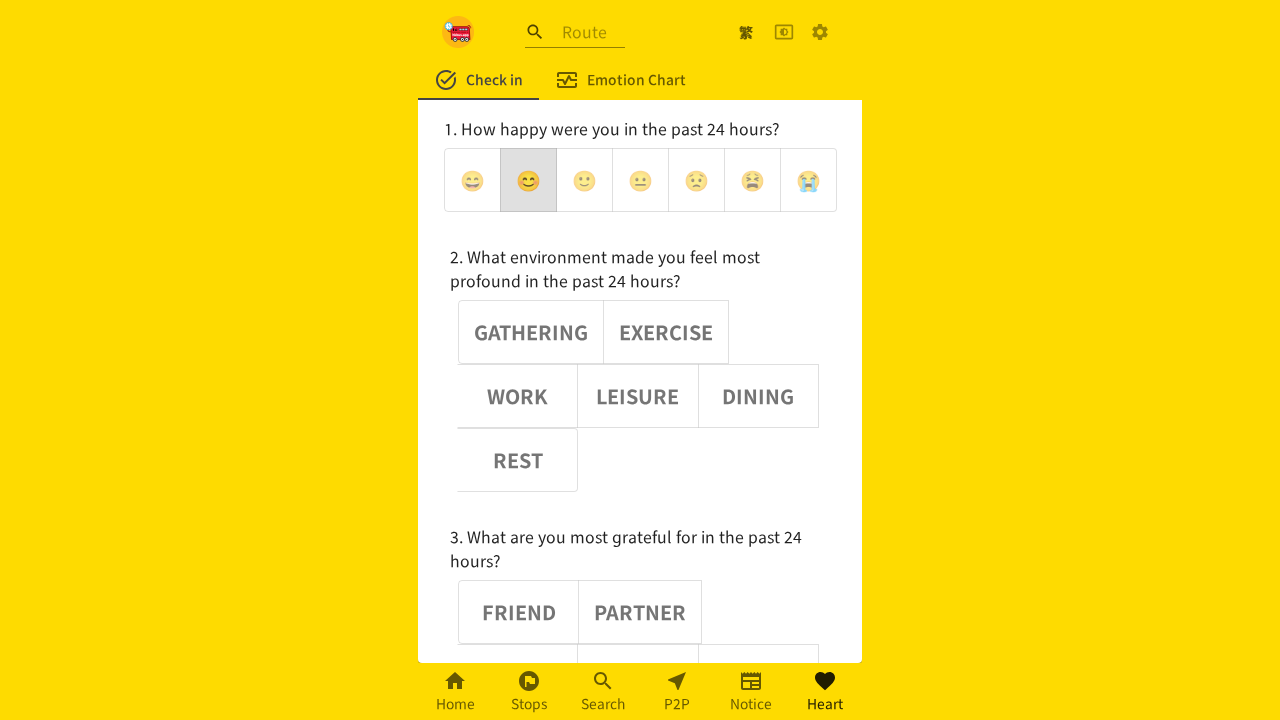

Assertion passed: emoji button 2 is deselected
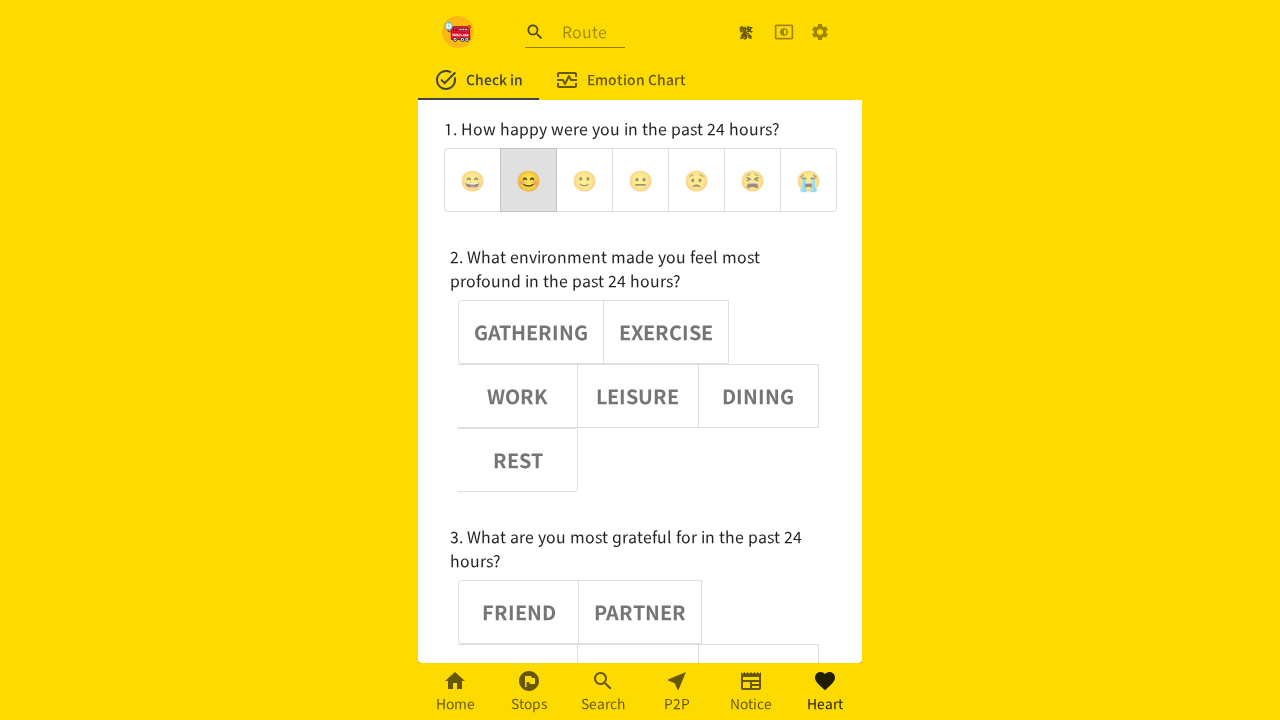

Verified emoji button 3 has aria-pressed='false'
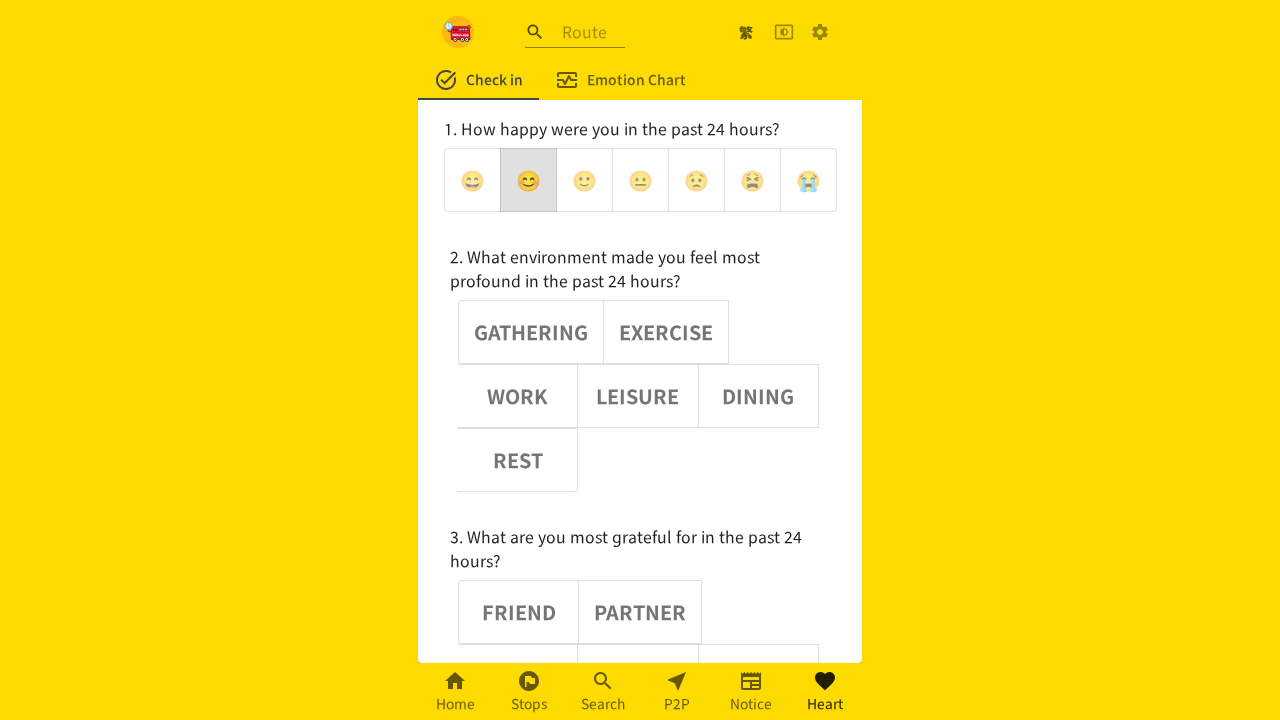

Assertion passed: emoji button 3 is deselected
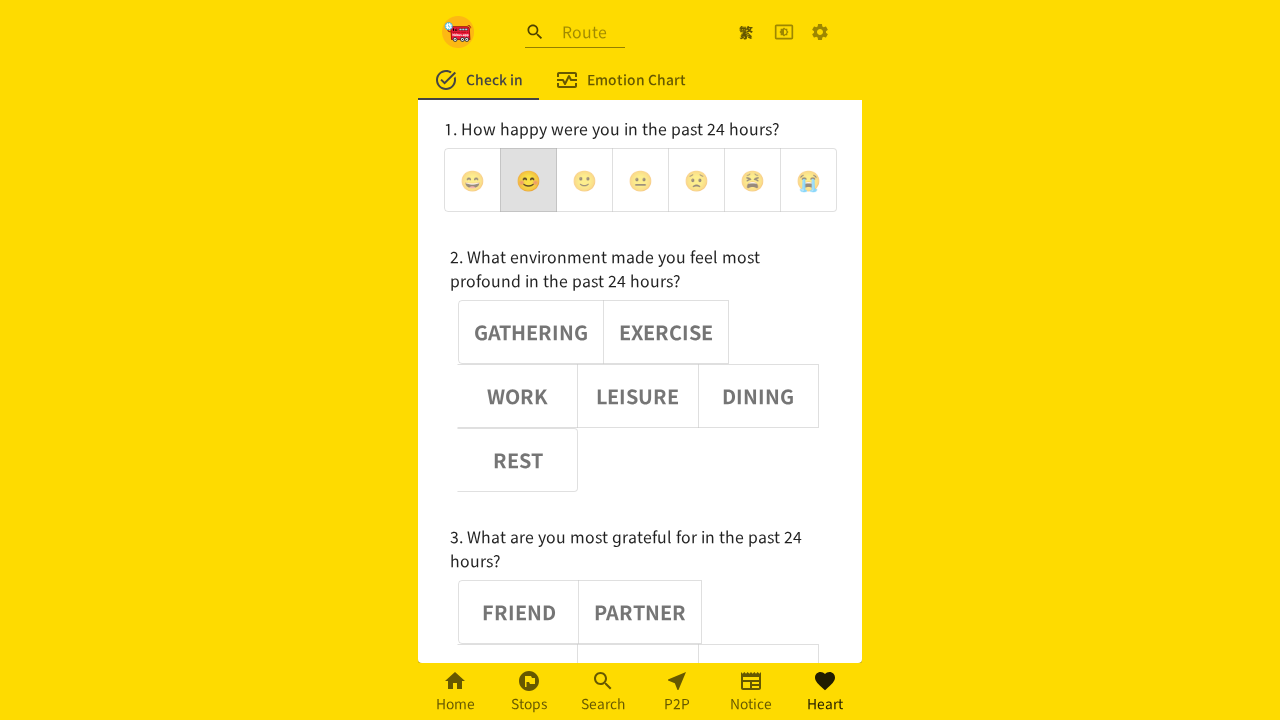

Verified emoji button 4 has aria-pressed='false'
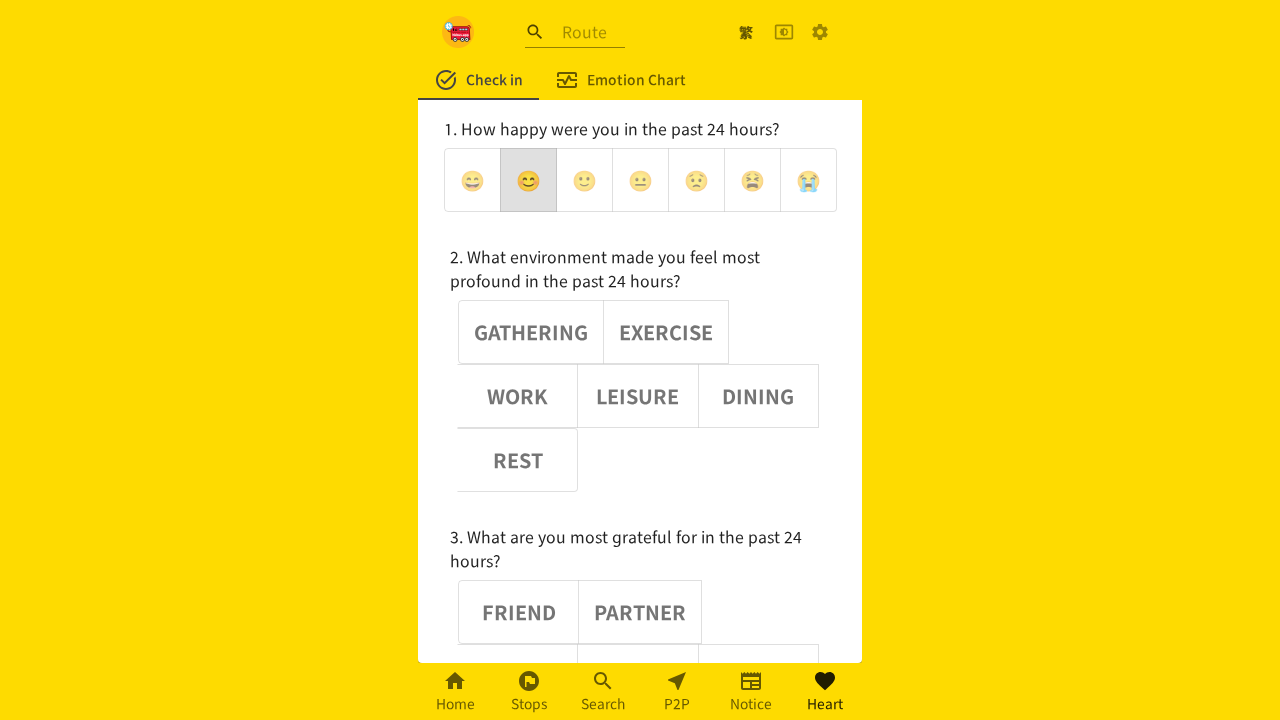

Assertion passed: emoji button 4 is deselected
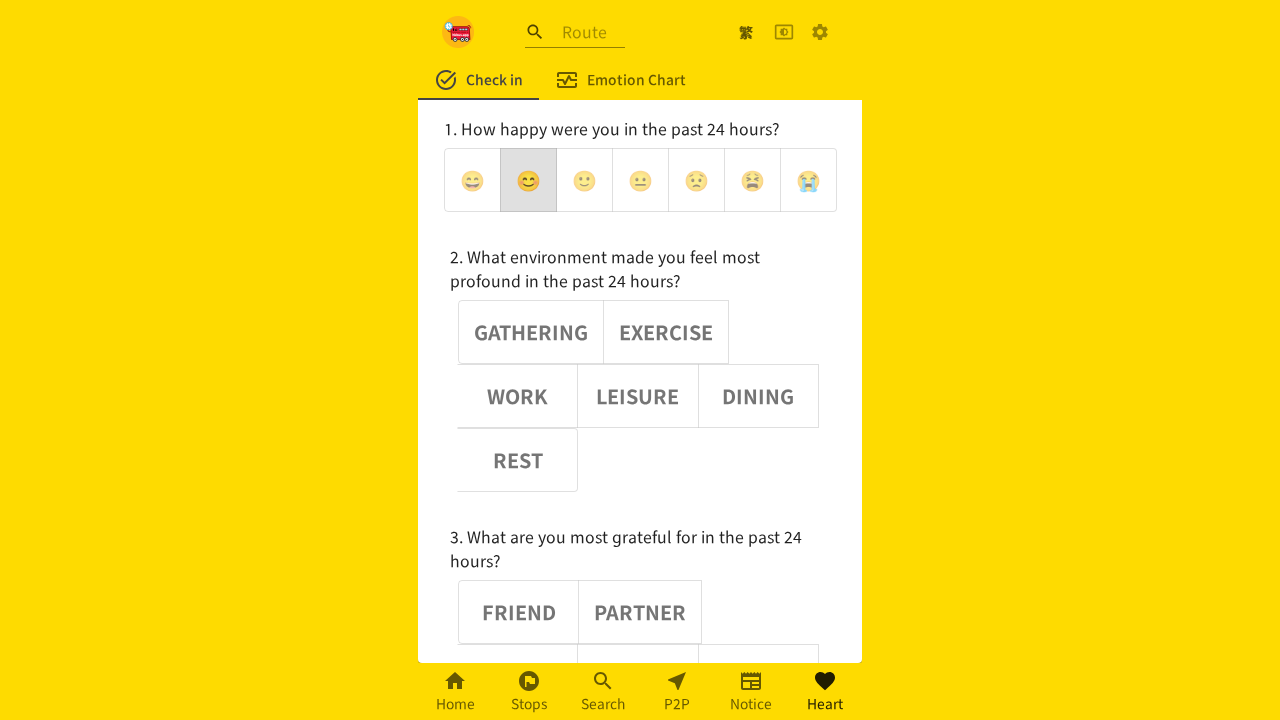

Verified emoji button 5 has aria-pressed='false'
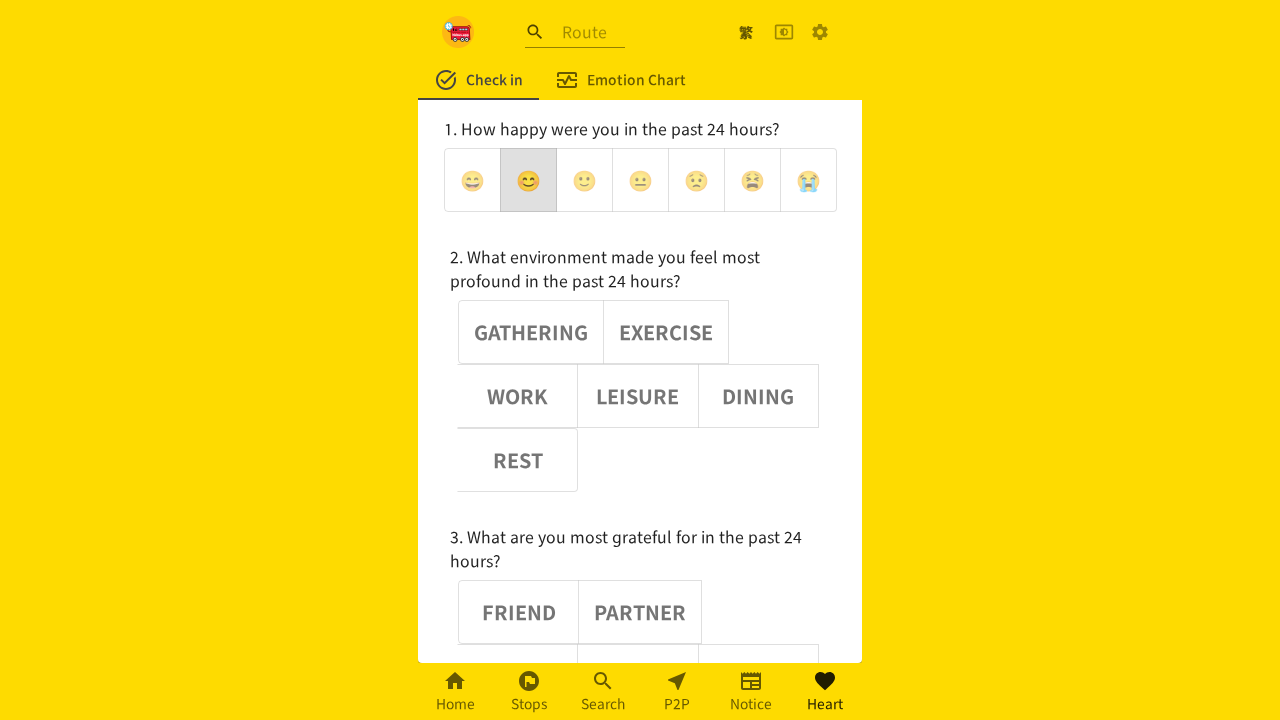

Assertion passed: emoji button 5 is deselected
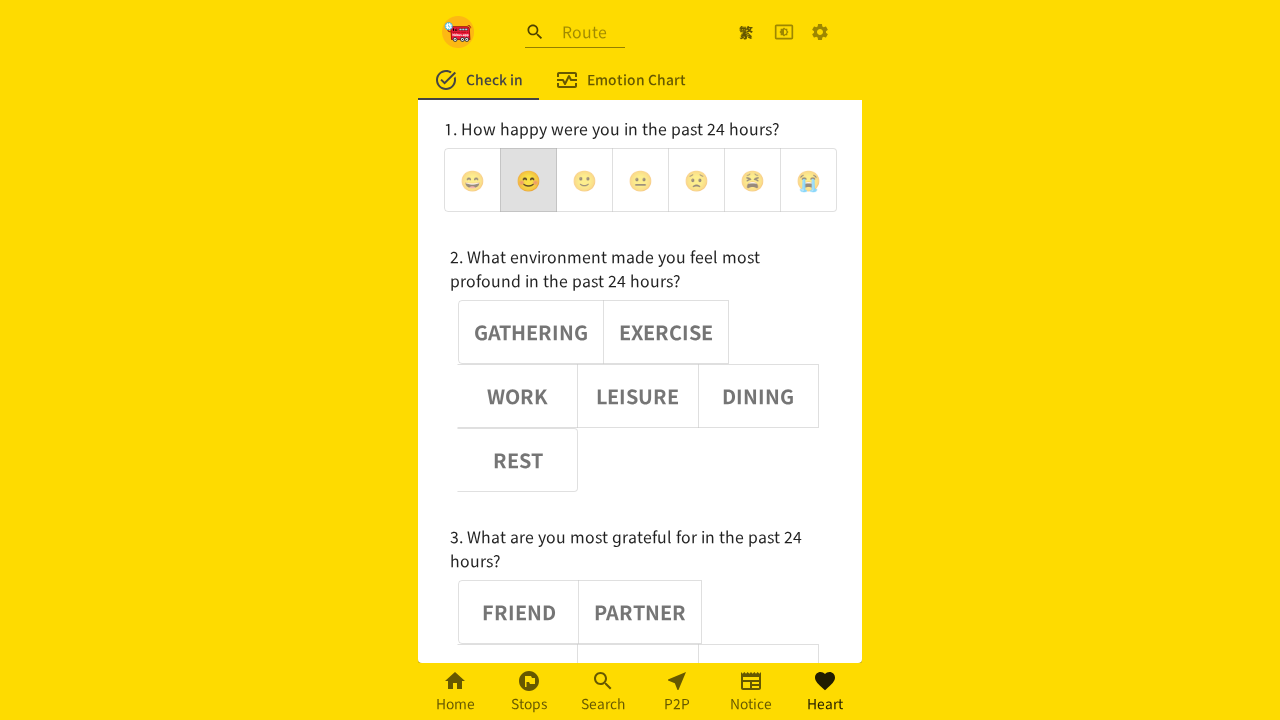

Verified emoji button 6 has aria-pressed='false'
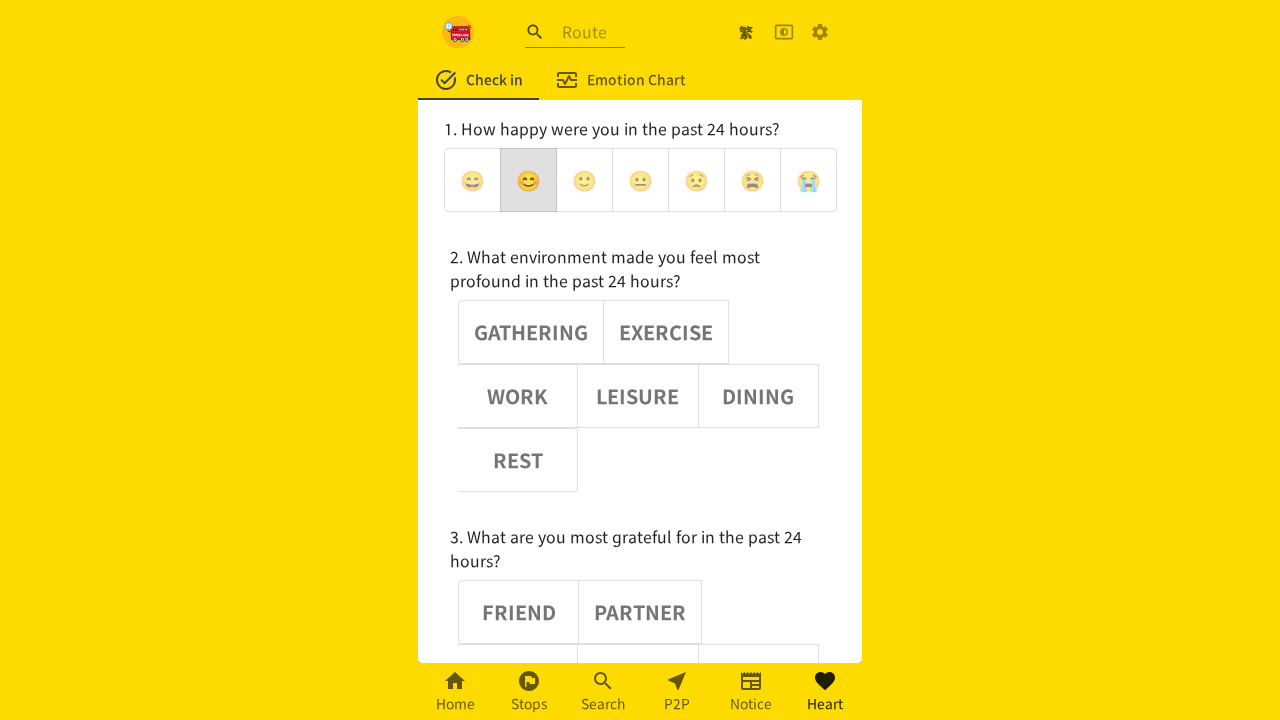

Assertion passed: emoji button 6 is deselected
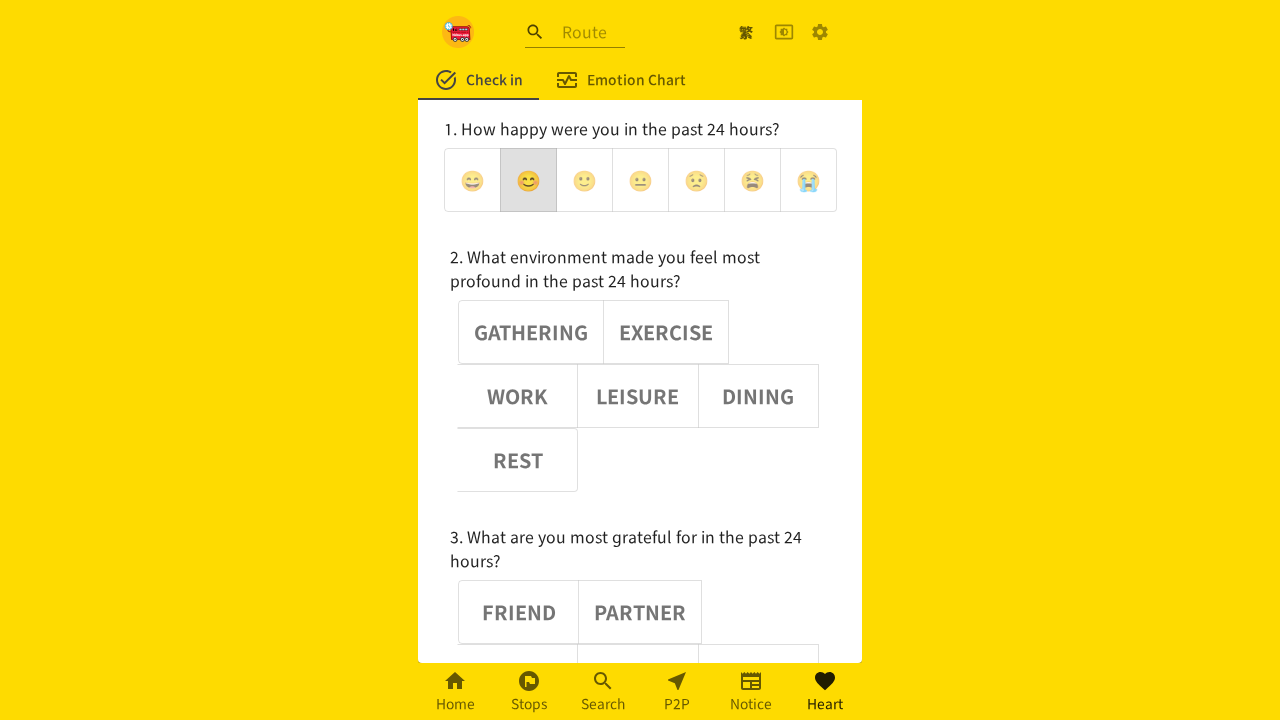

Clicked emoji button 2 at (584, 180) on (//div[@role='group'])[1] >> button >> nth=2
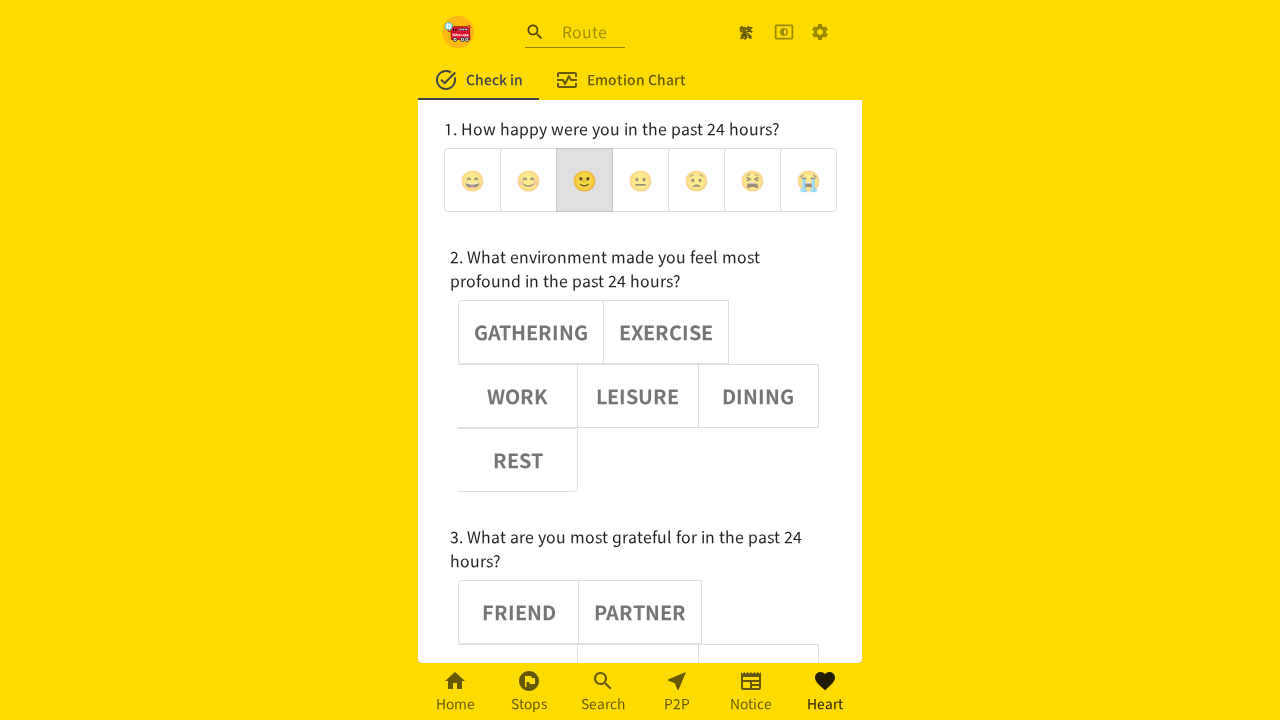

Waited for emoji button 2 to be processed
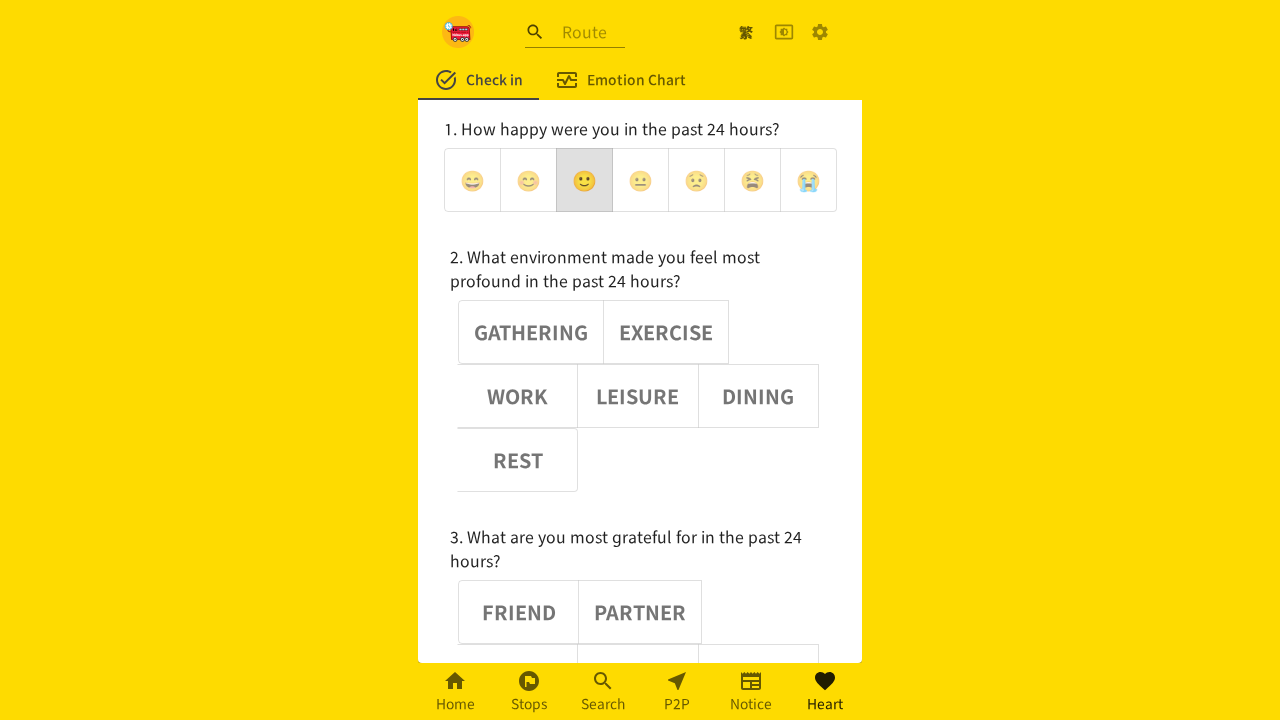

Verified emoji button 2 has aria-pressed='true'
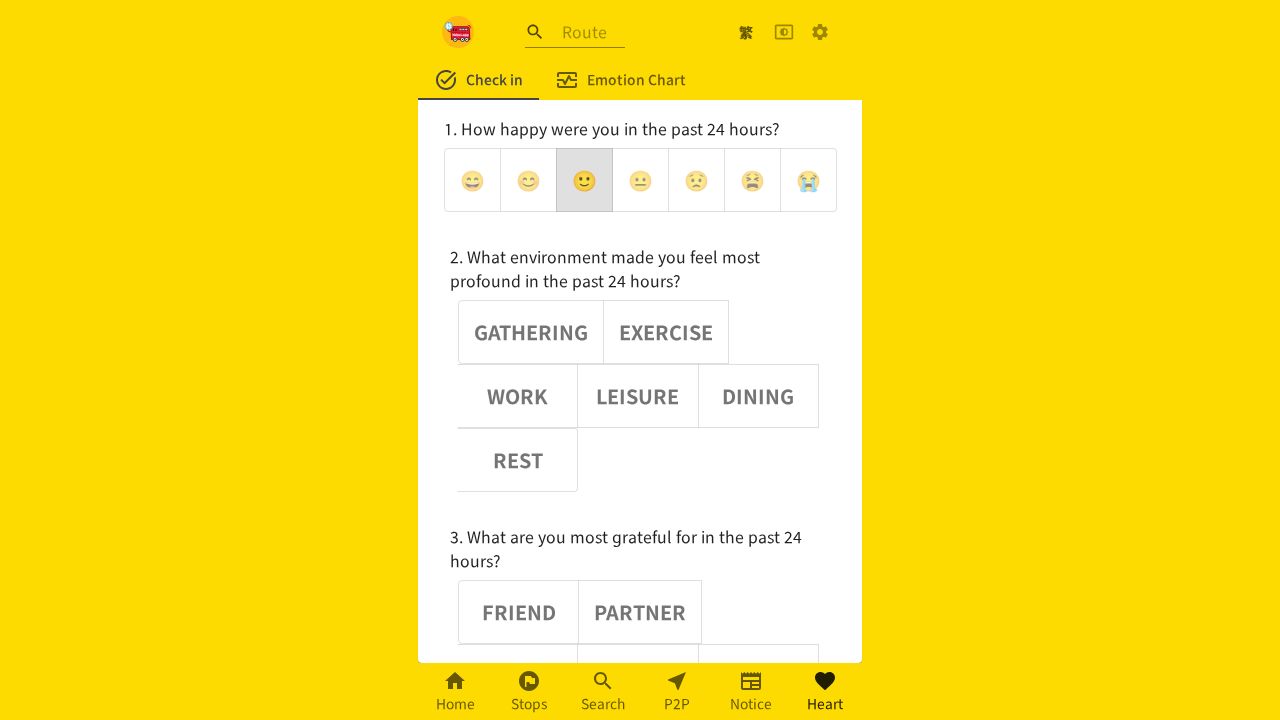

Assertion passed: emoji button 2 is selected
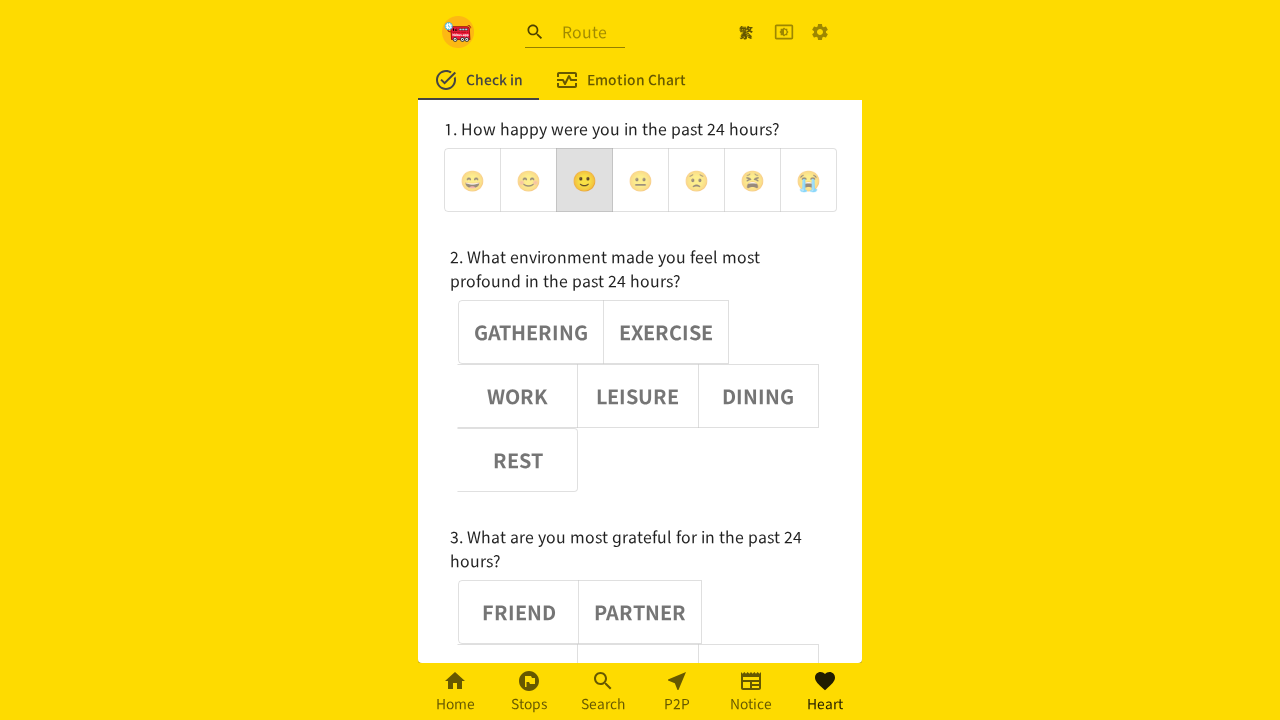

Verified emoji button 0 has aria-pressed='false'
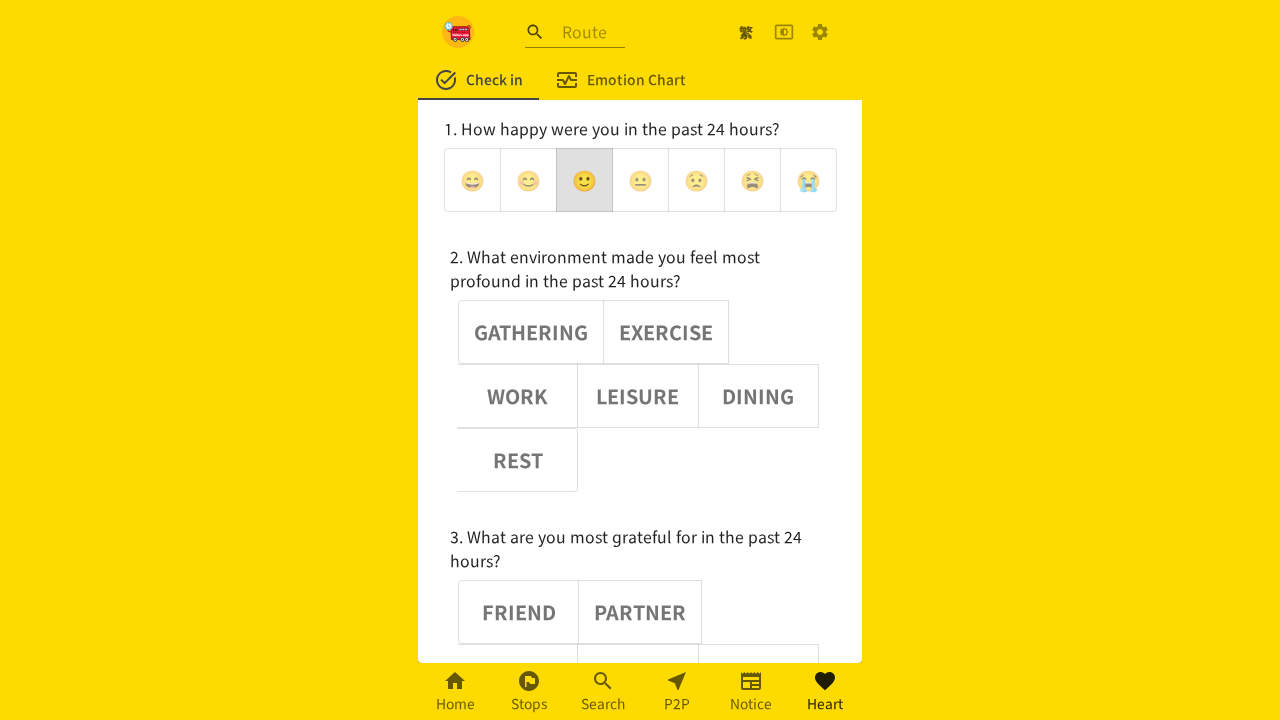

Assertion passed: emoji button 0 is deselected
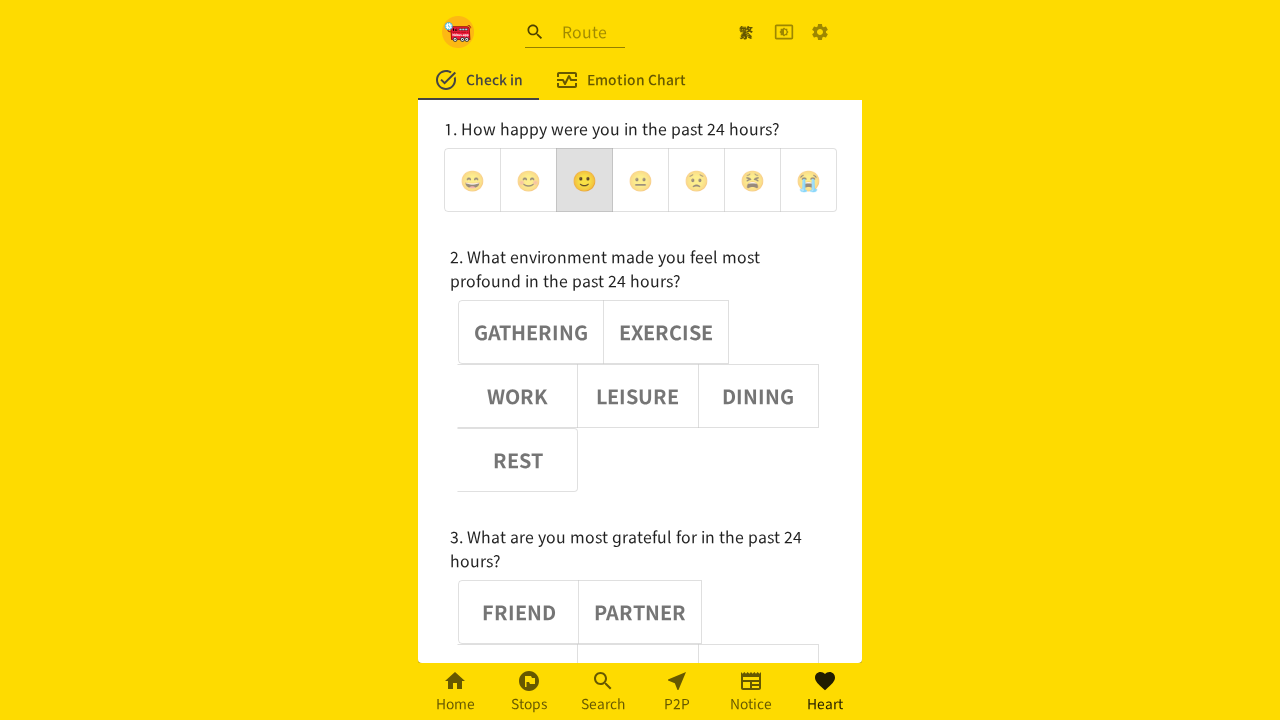

Verified emoji button 1 has aria-pressed='false'
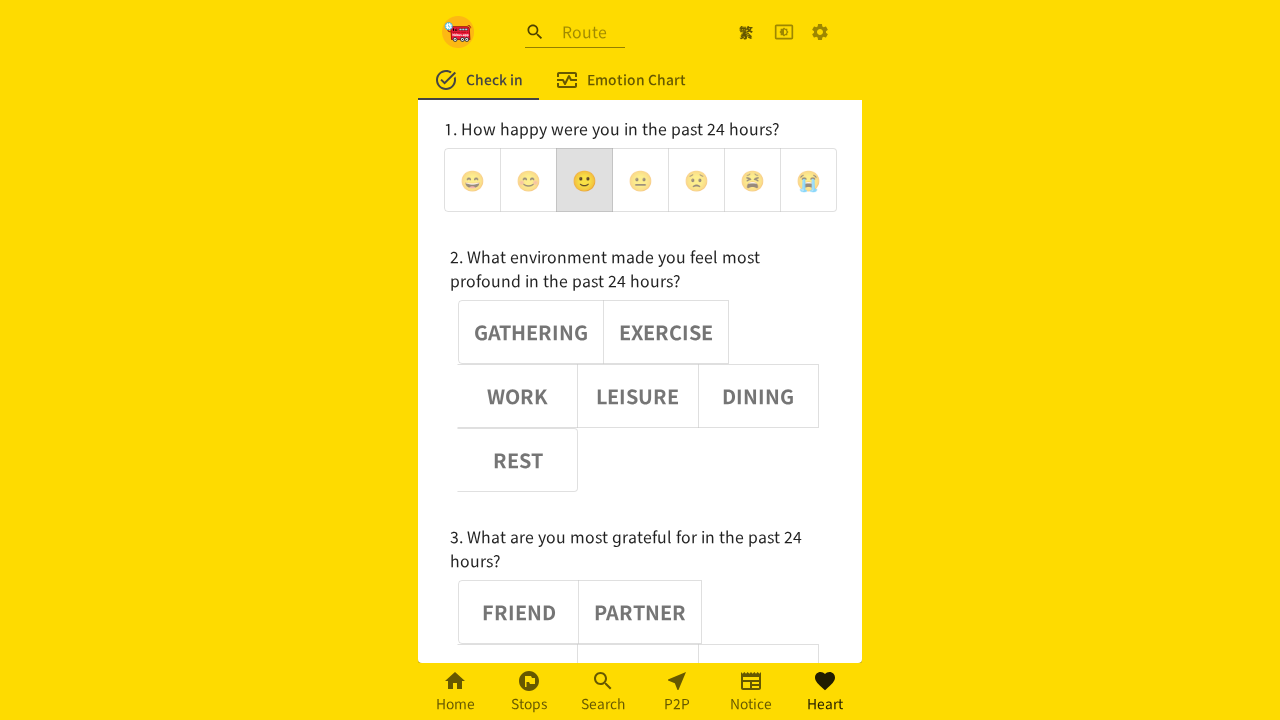

Assertion passed: emoji button 1 is deselected
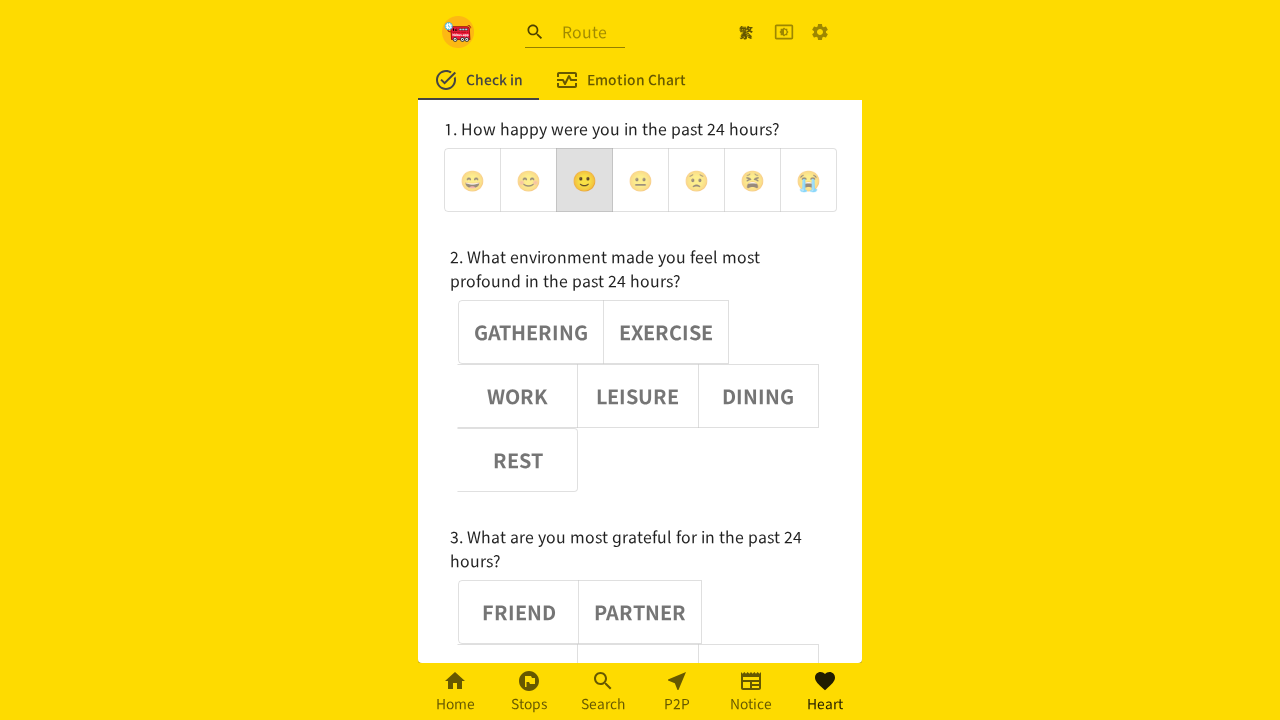

Verified emoji button 3 has aria-pressed='false'
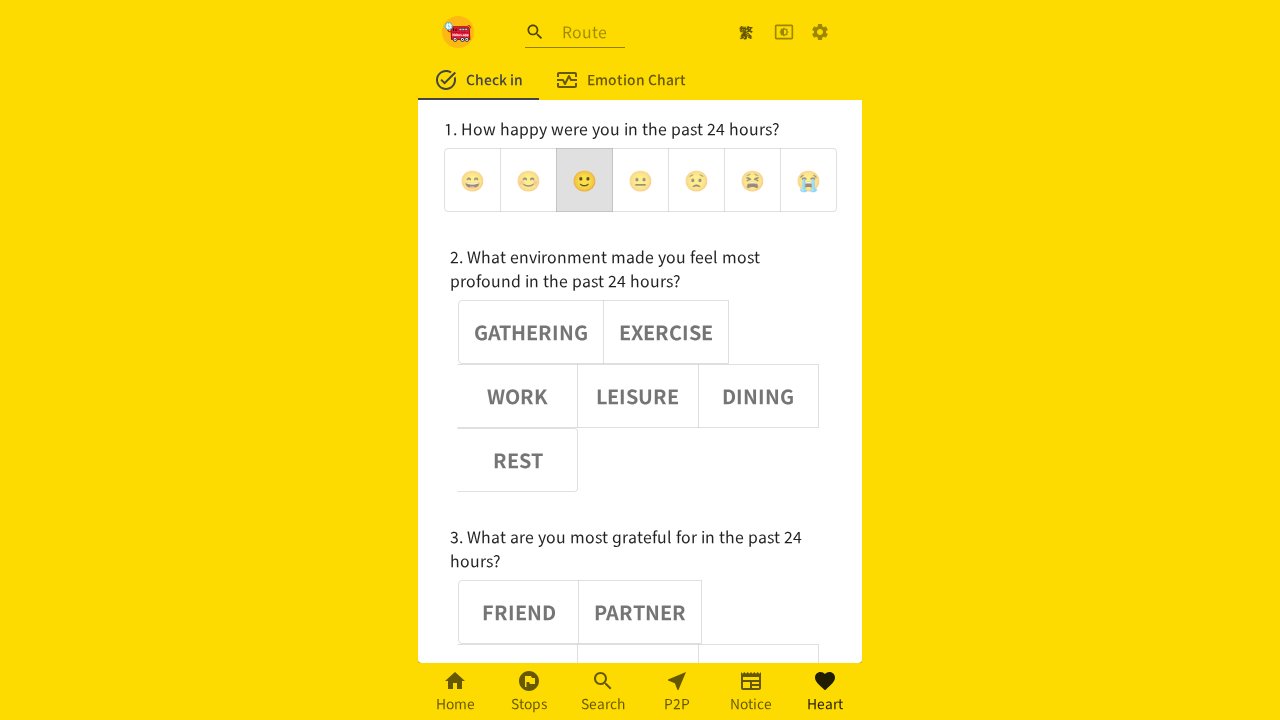

Assertion passed: emoji button 3 is deselected
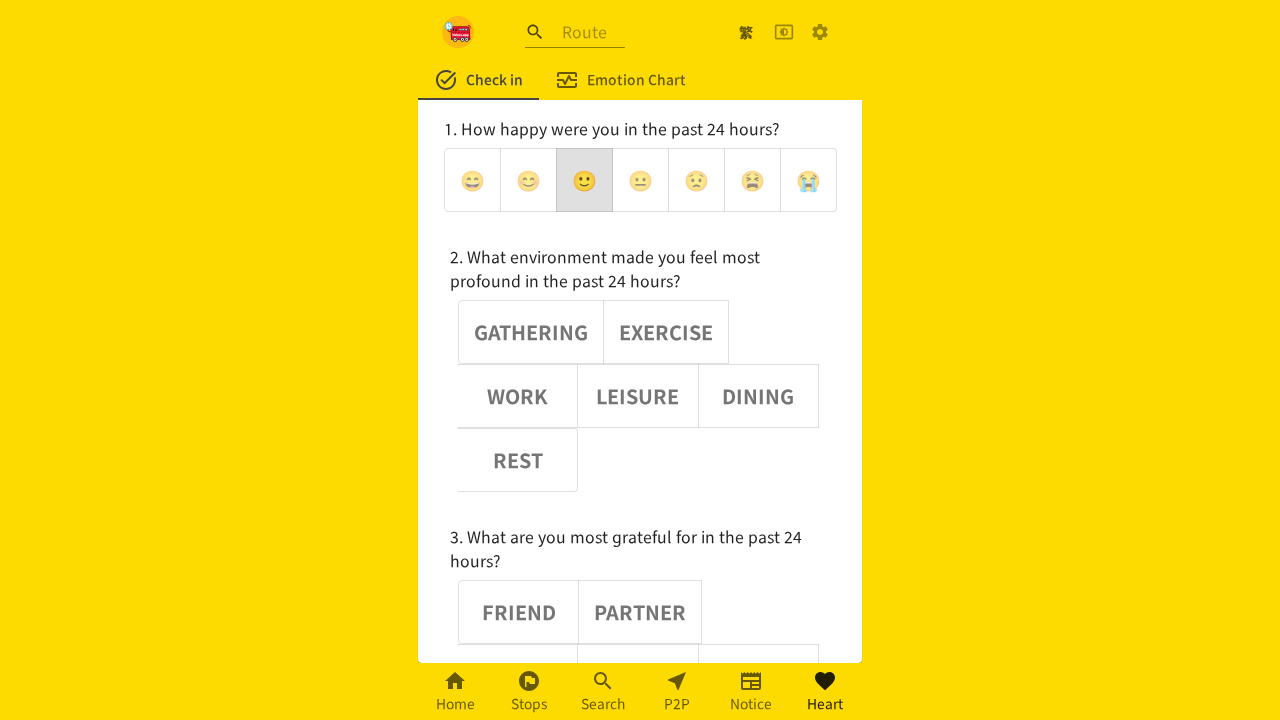

Verified emoji button 4 has aria-pressed='false'
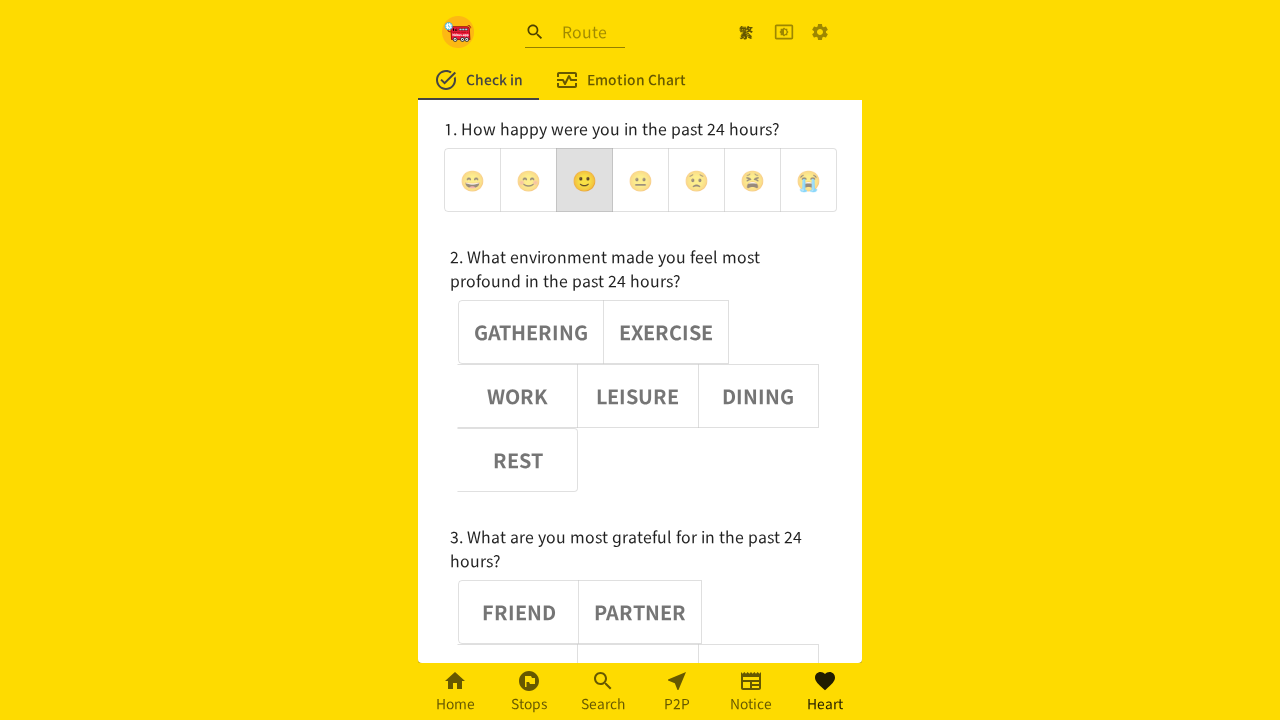

Assertion passed: emoji button 4 is deselected
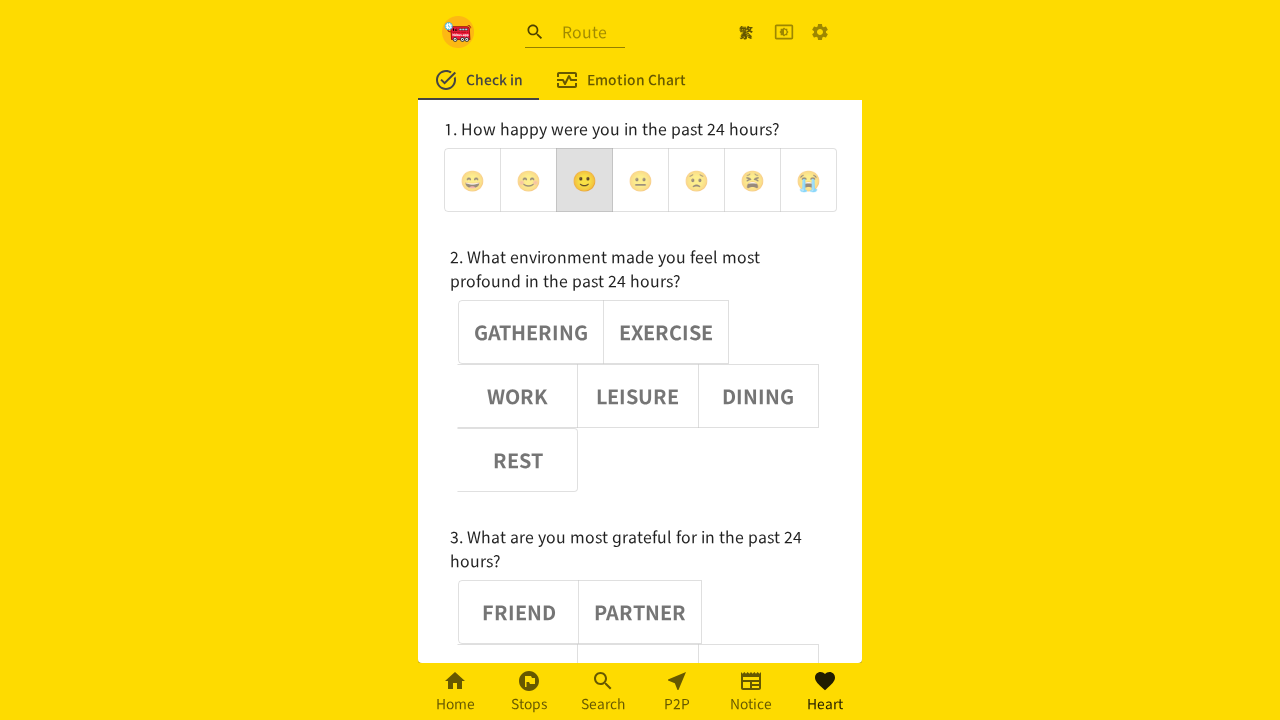

Verified emoji button 5 has aria-pressed='false'
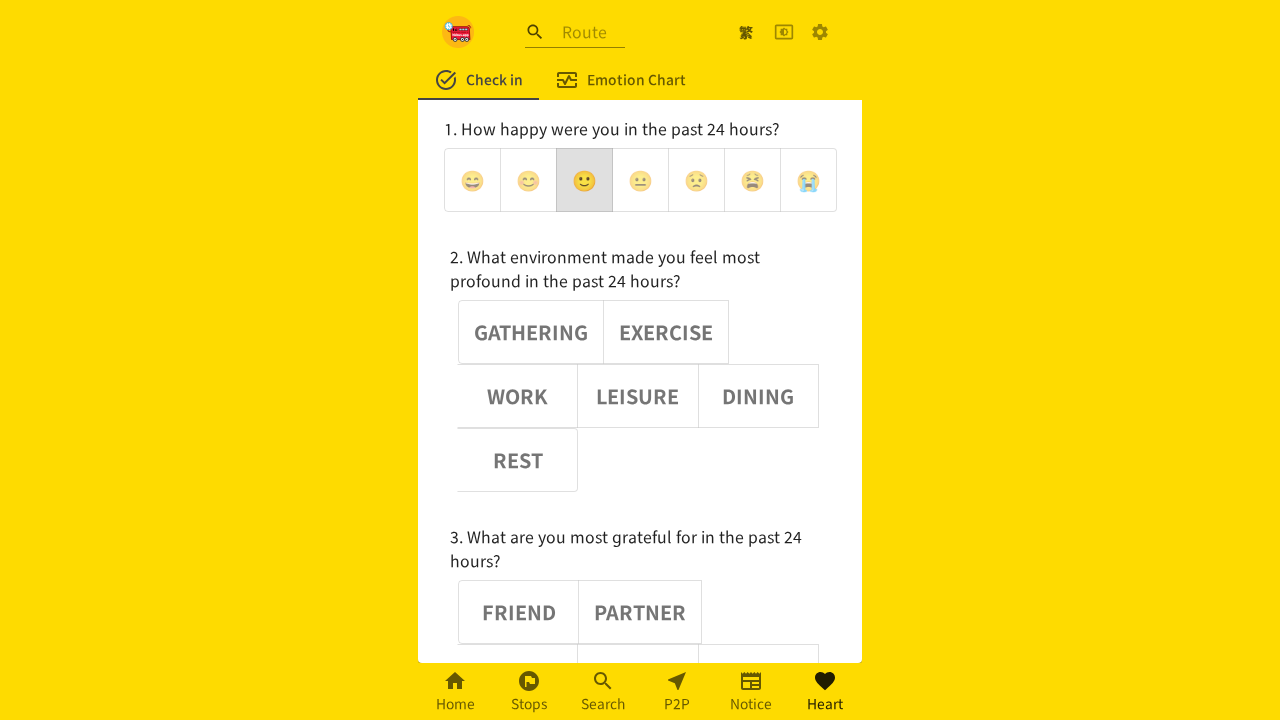

Assertion passed: emoji button 5 is deselected
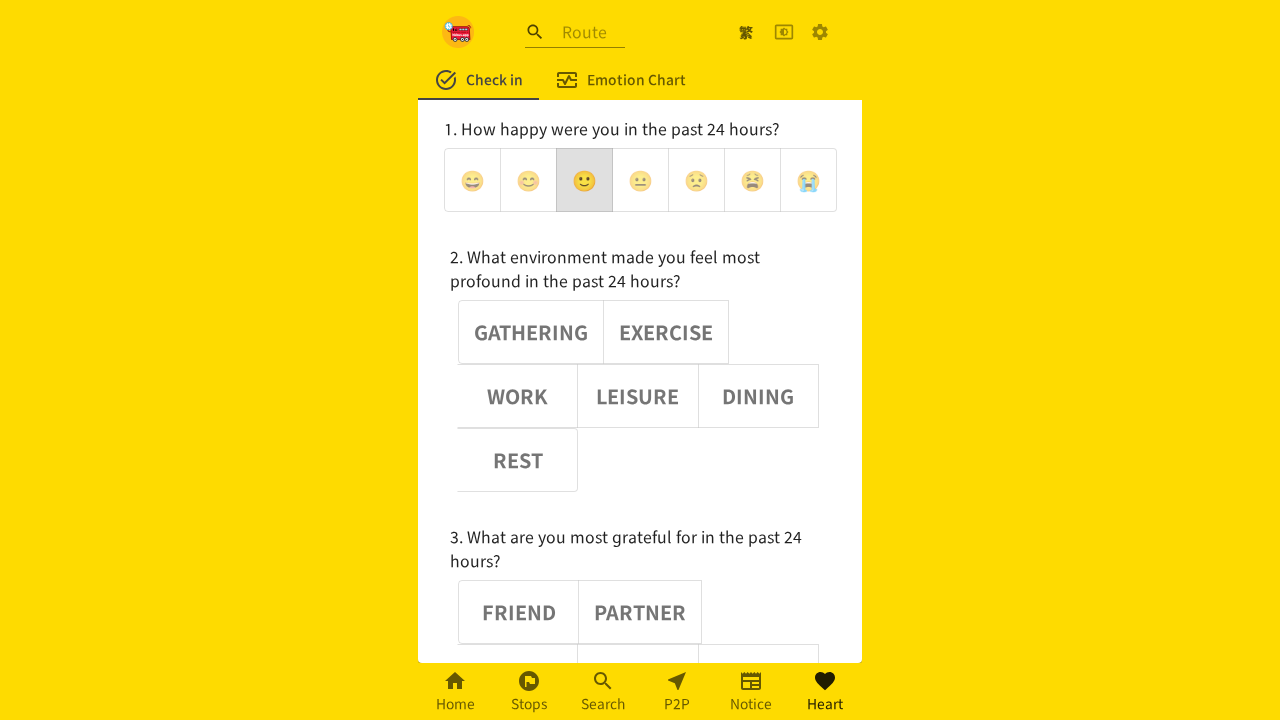

Verified emoji button 6 has aria-pressed='false'
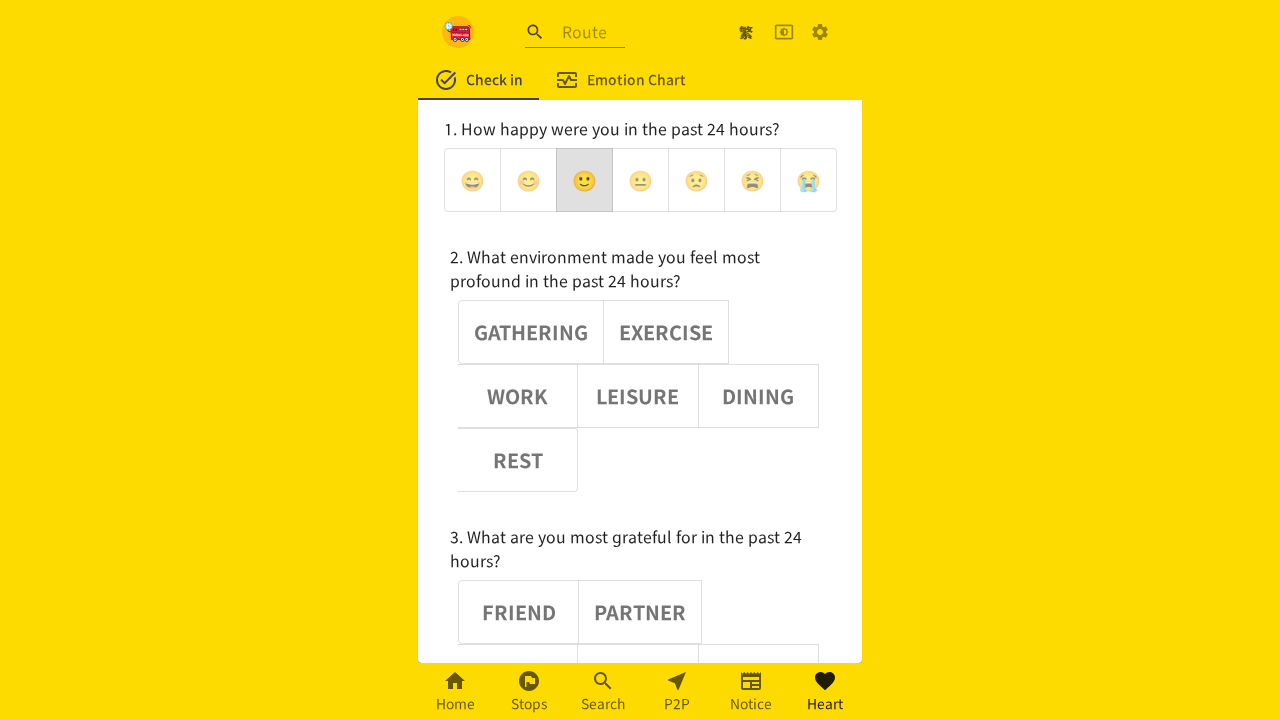

Assertion passed: emoji button 6 is deselected
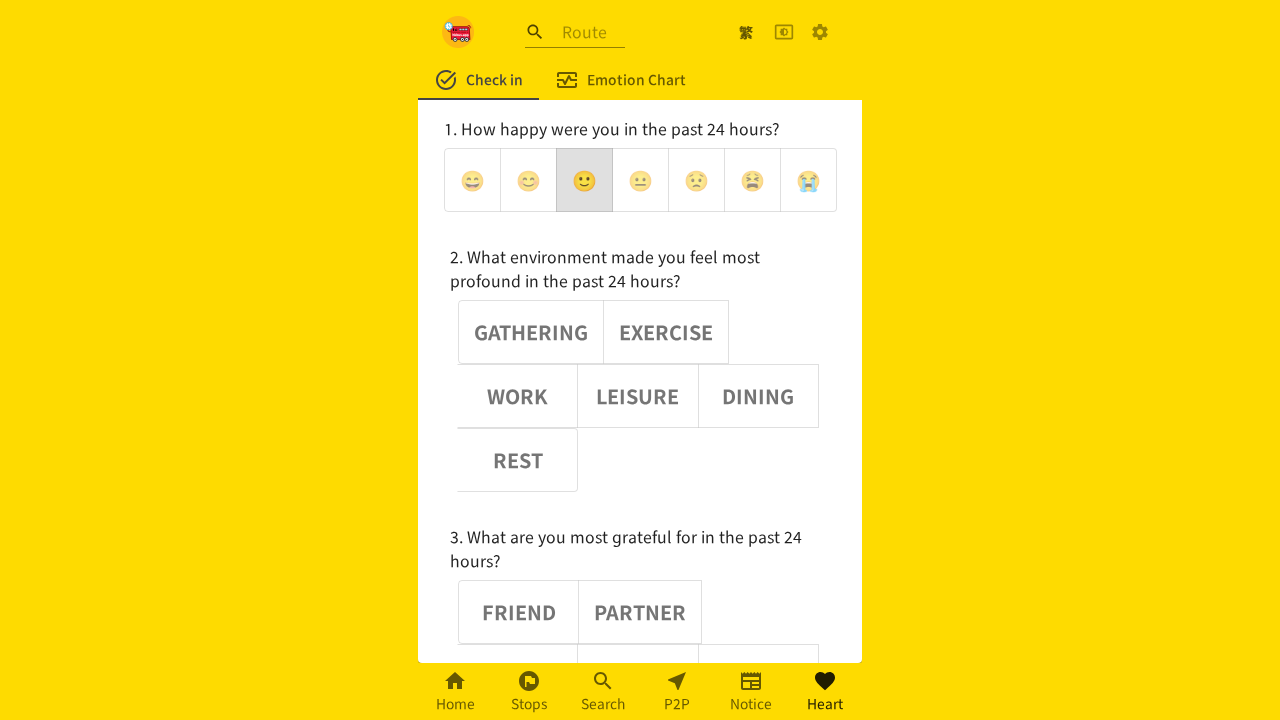

Clicked emoji button 3 at (640, 180) on (//div[@role='group'])[1] >> button >> nth=3
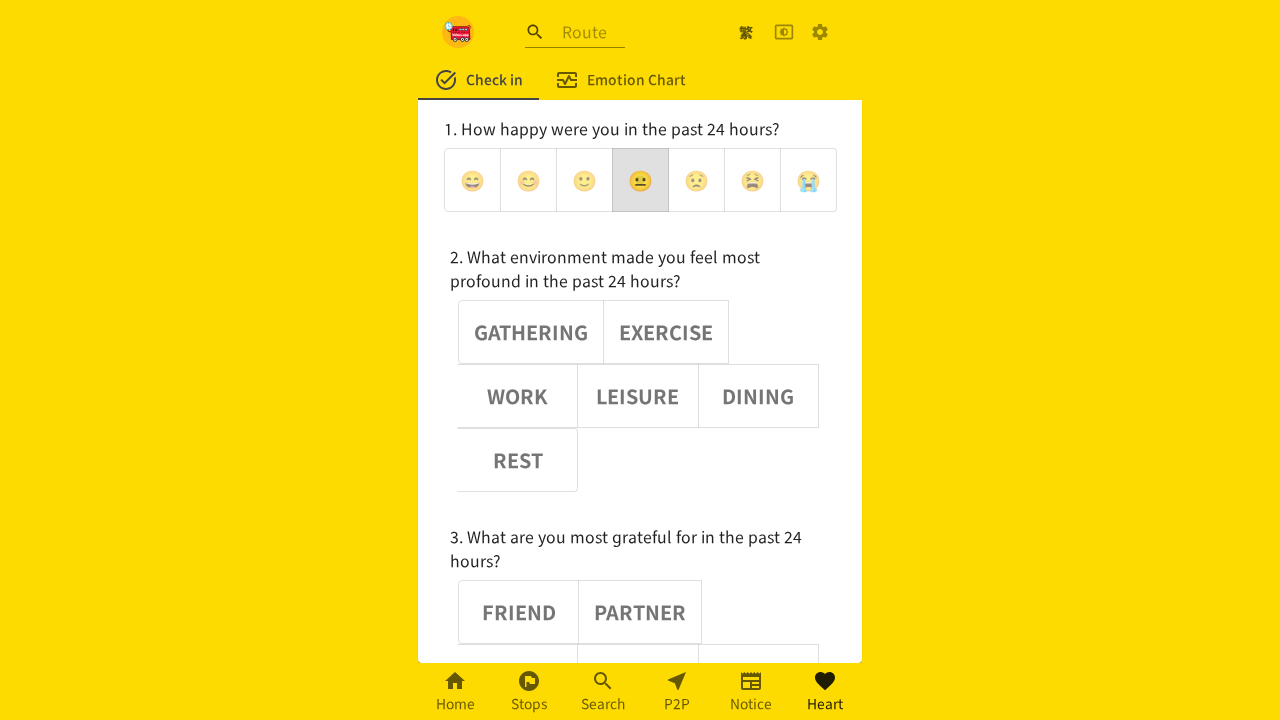

Waited for emoji button 3 to be processed
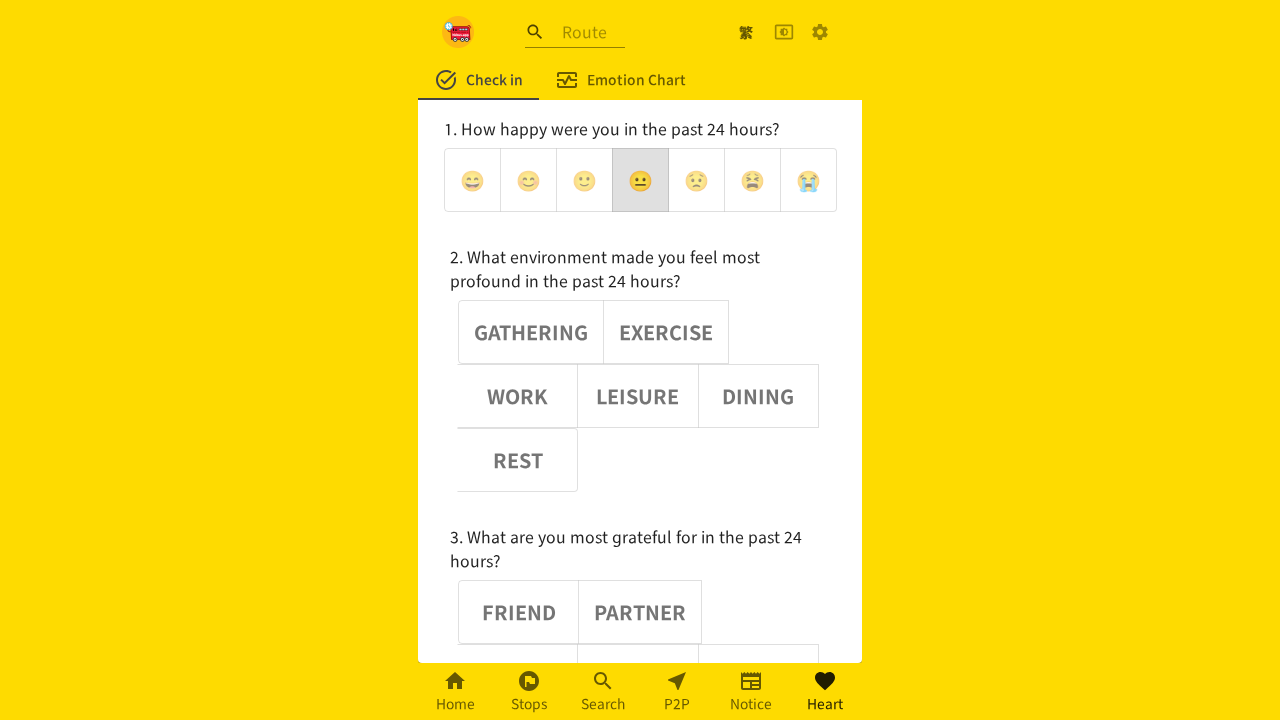

Verified emoji button 3 has aria-pressed='true'
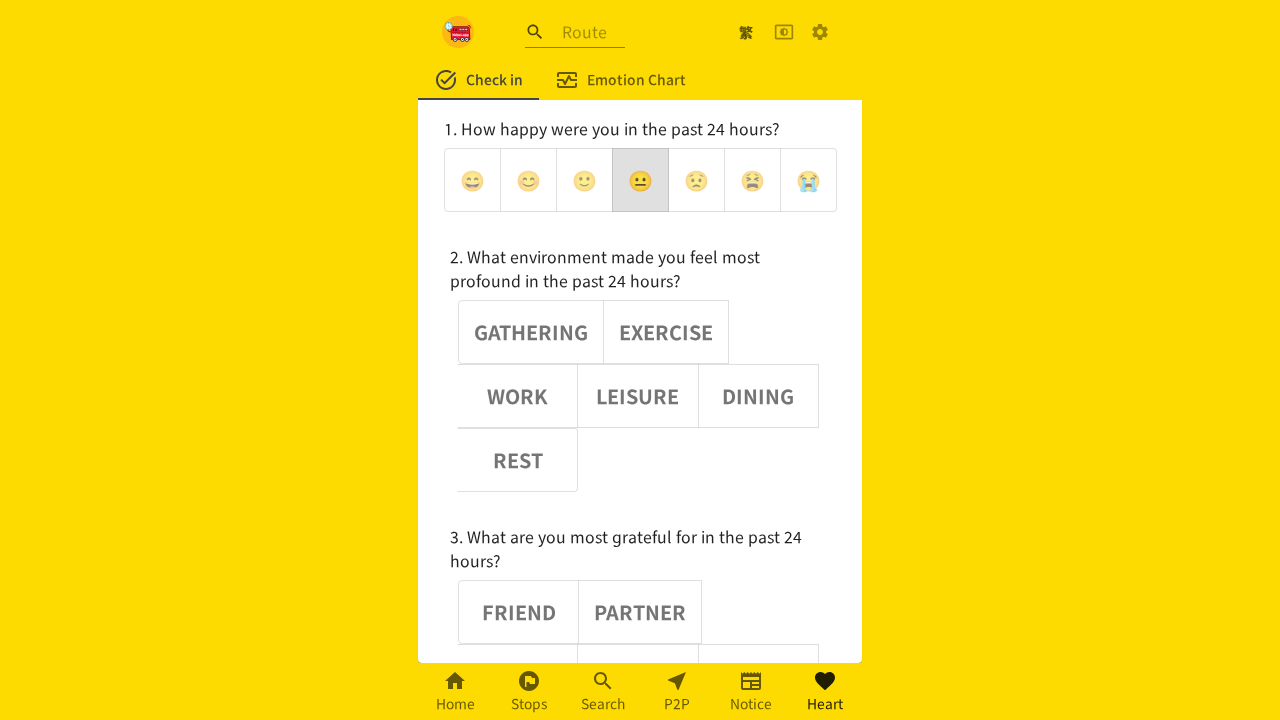

Assertion passed: emoji button 3 is selected
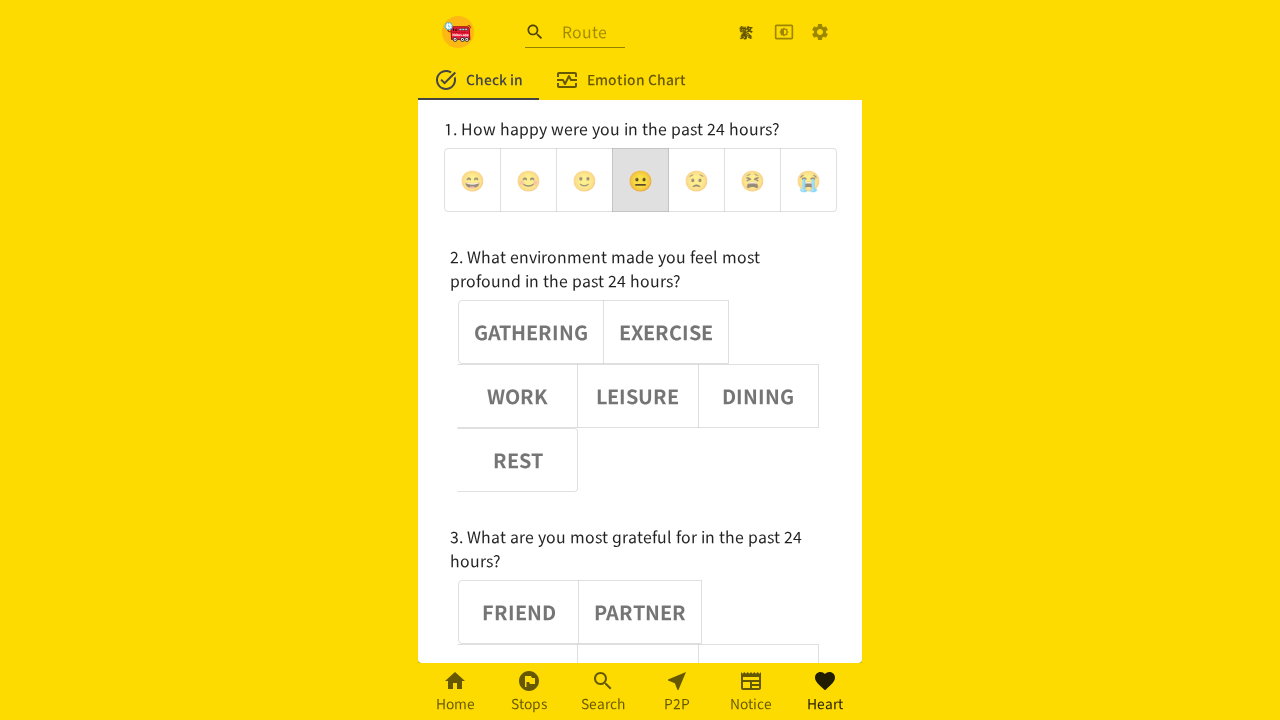

Verified emoji button 0 has aria-pressed='false'
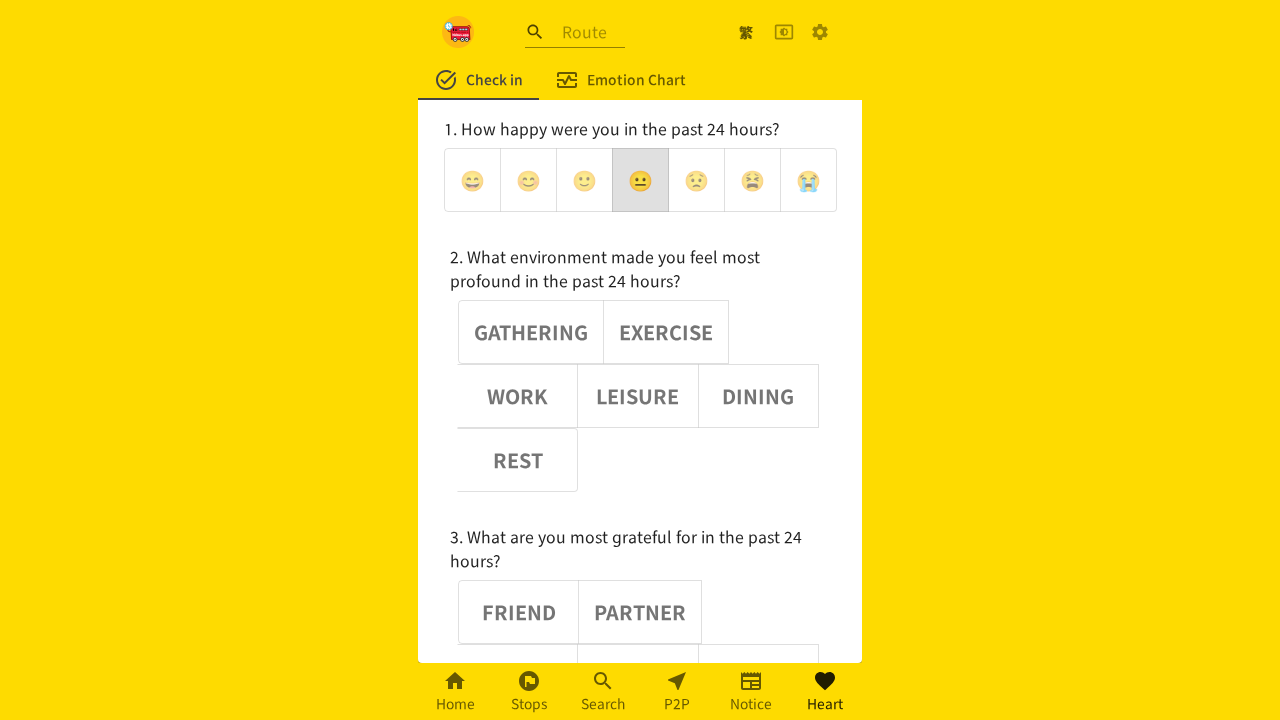

Assertion passed: emoji button 0 is deselected
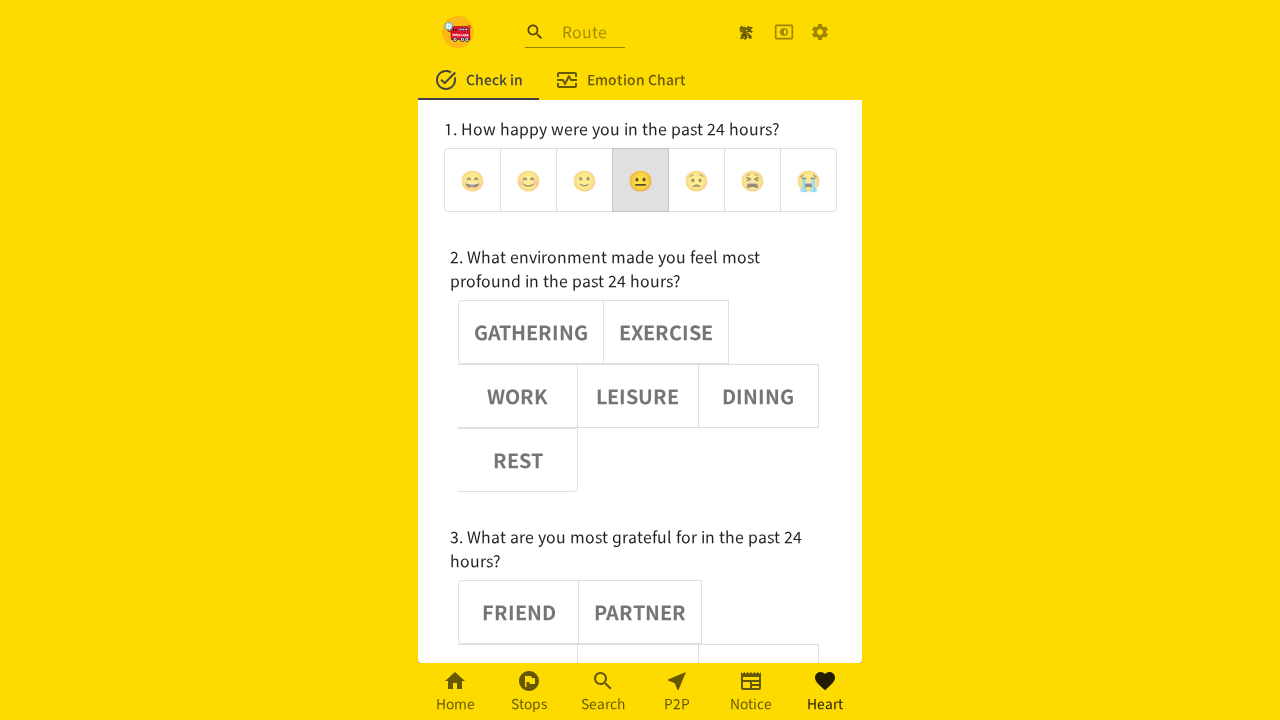

Verified emoji button 1 has aria-pressed='false'
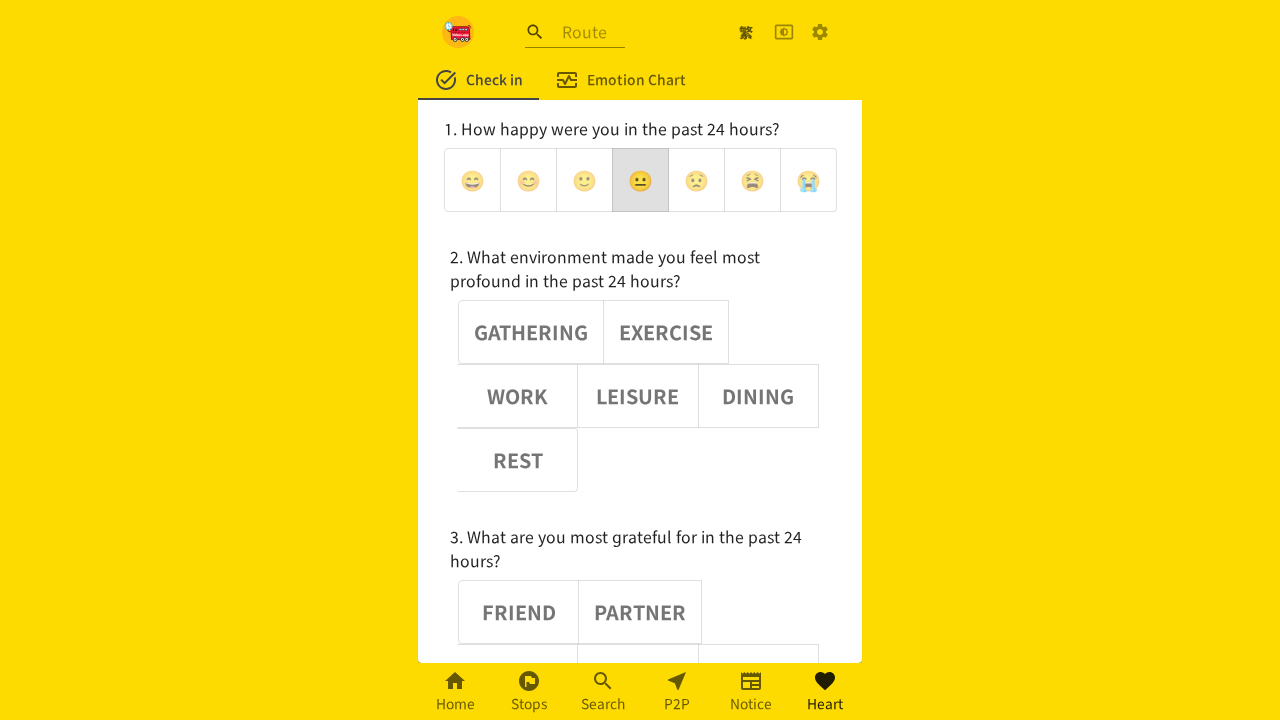

Assertion passed: emoji button 1 is deselected
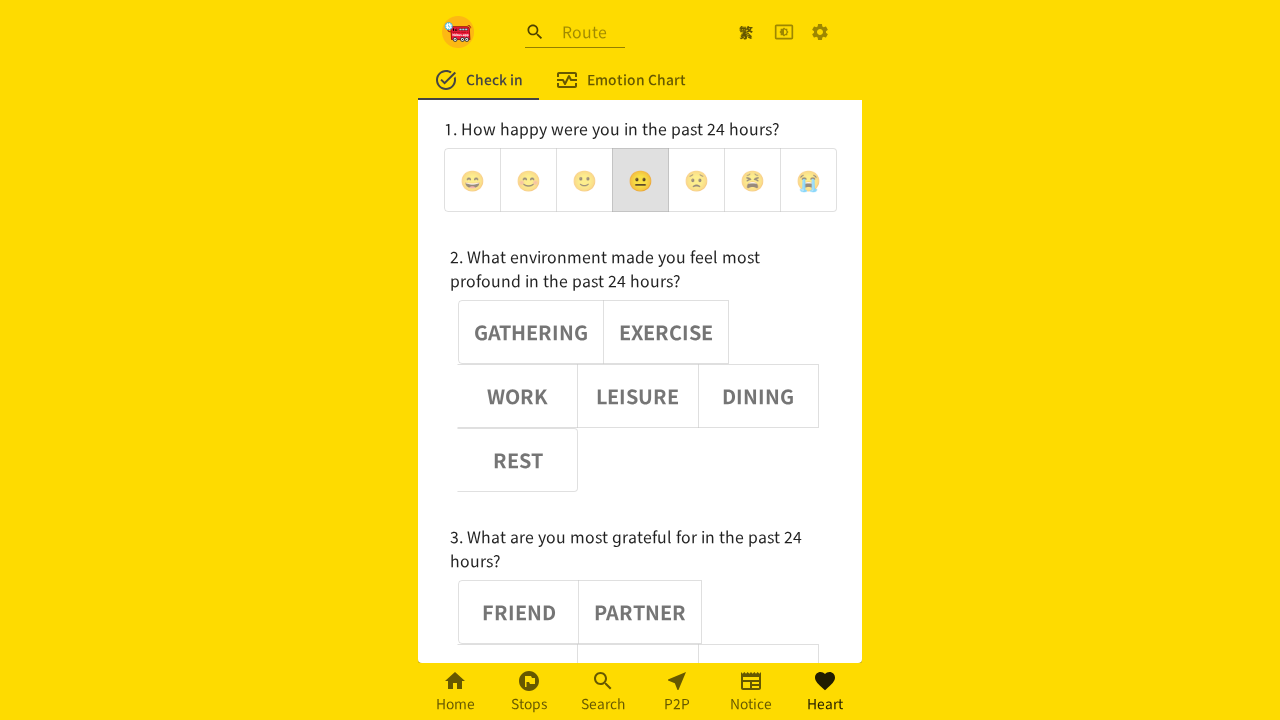

Verified emoji button 2 has aria-pressed='false'
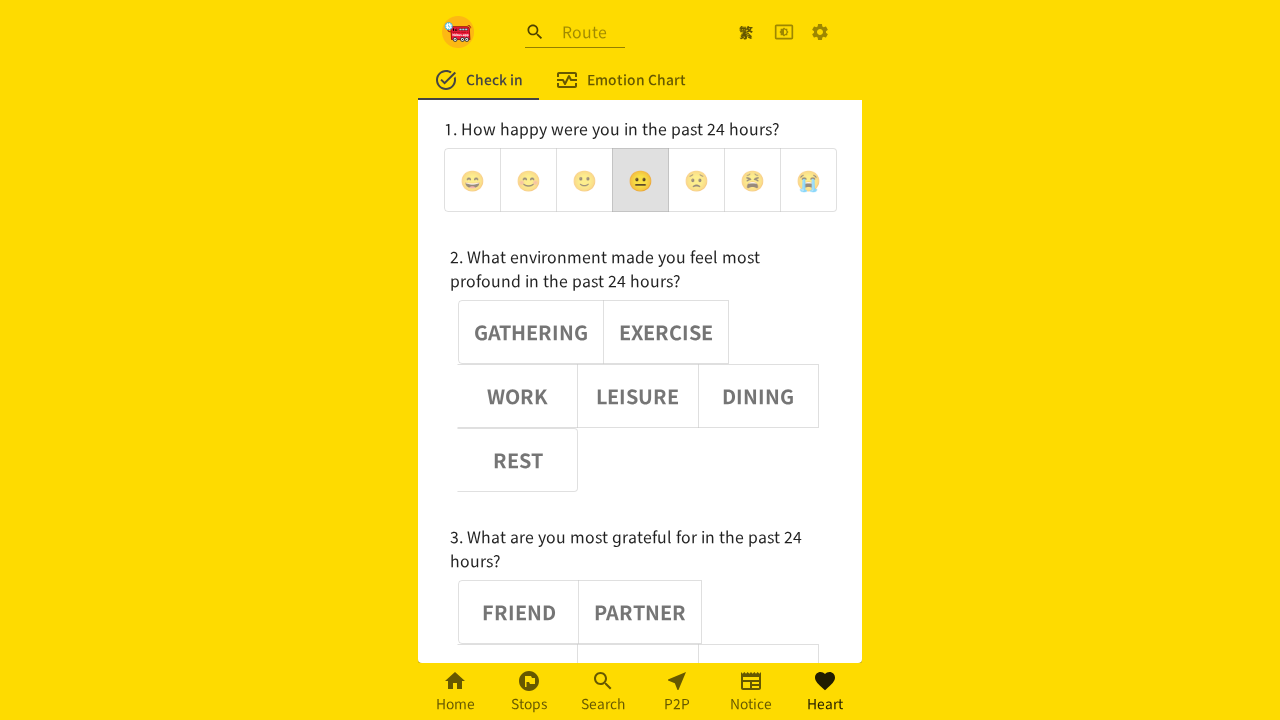

Assertion passed: emoji button 2 is deselected
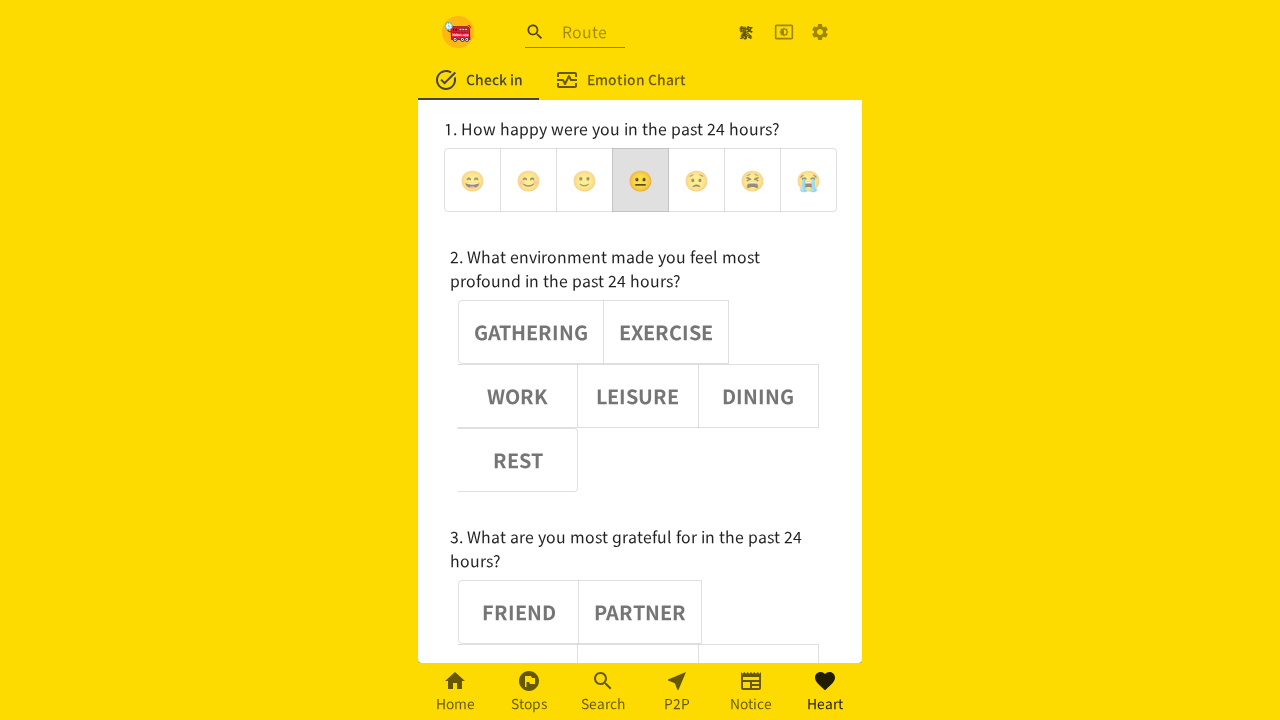

Verified emoji button 4 has aria-pressed='false'
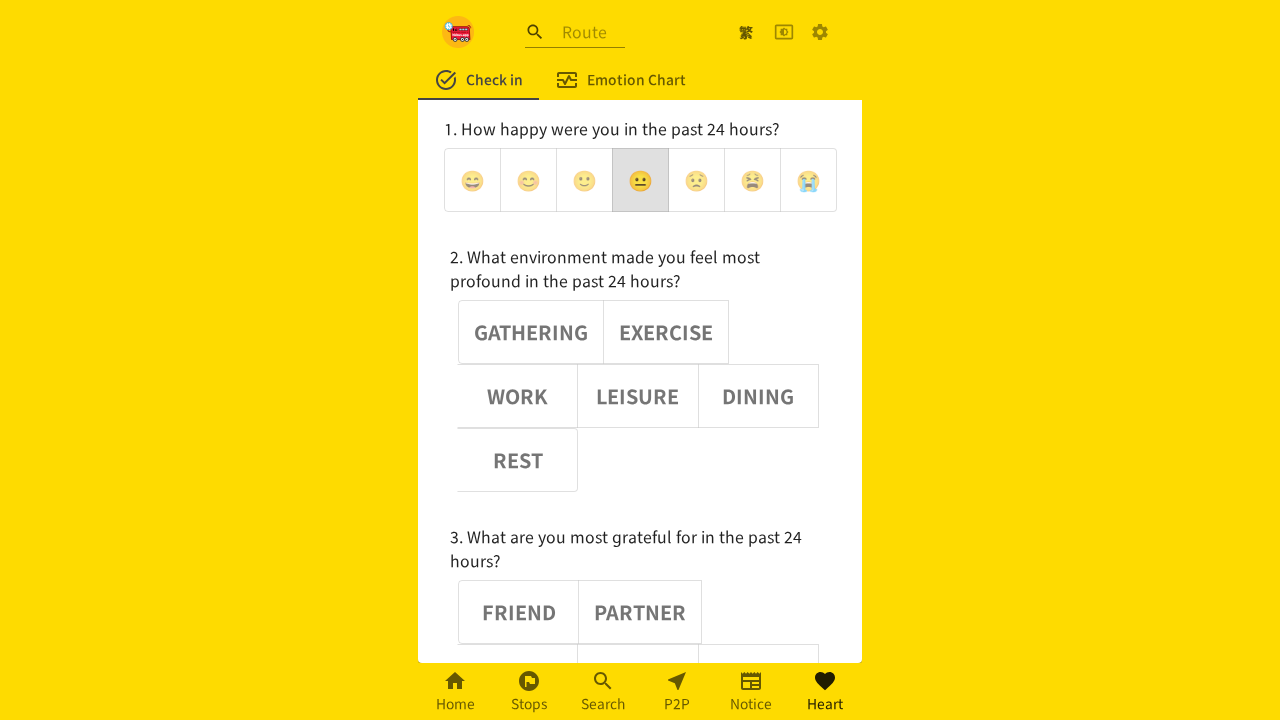

Assertion passed: emoji button 4 is deselected
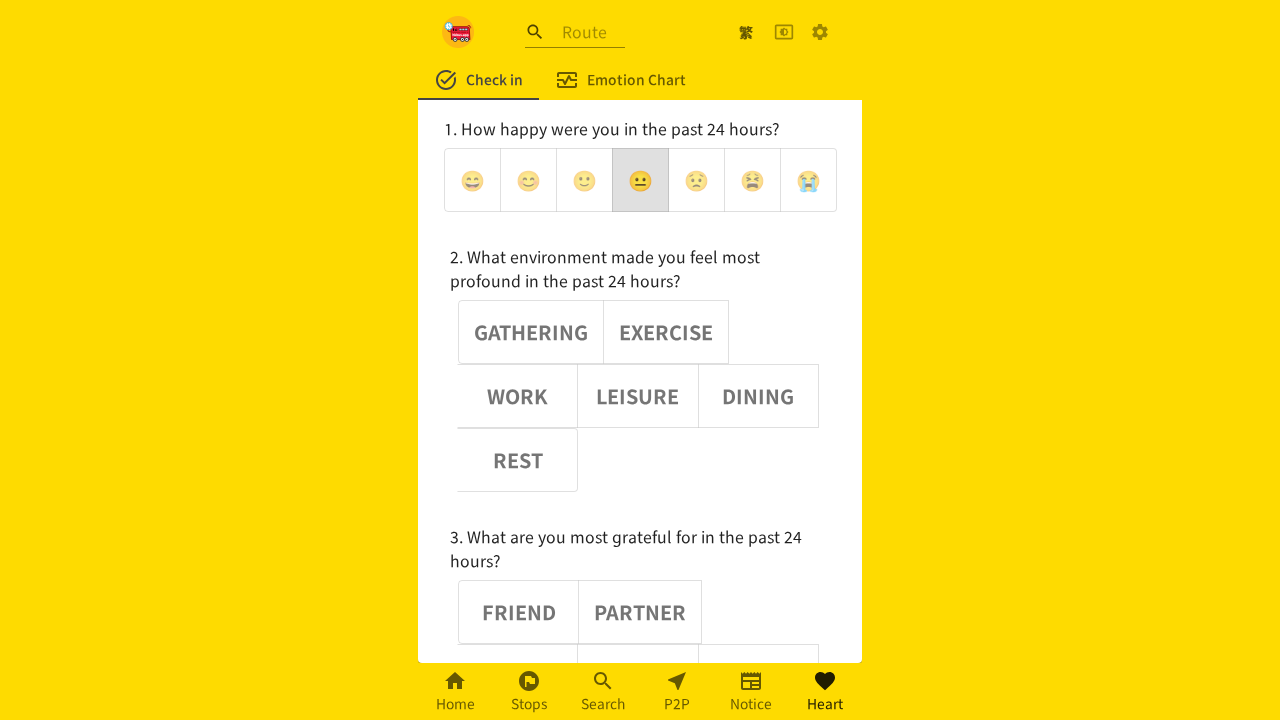

Verified emoji button 5 has aria-pressed='false'
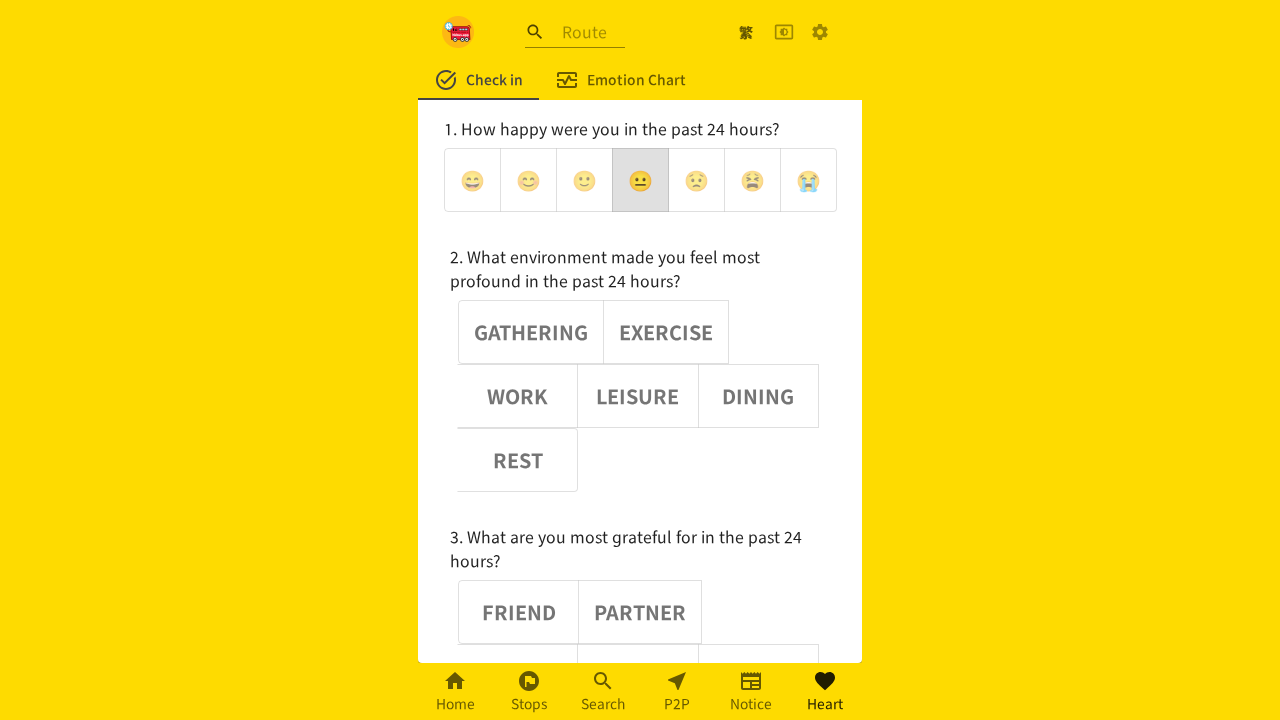

Assertion passed: emoji button 5 is deselected
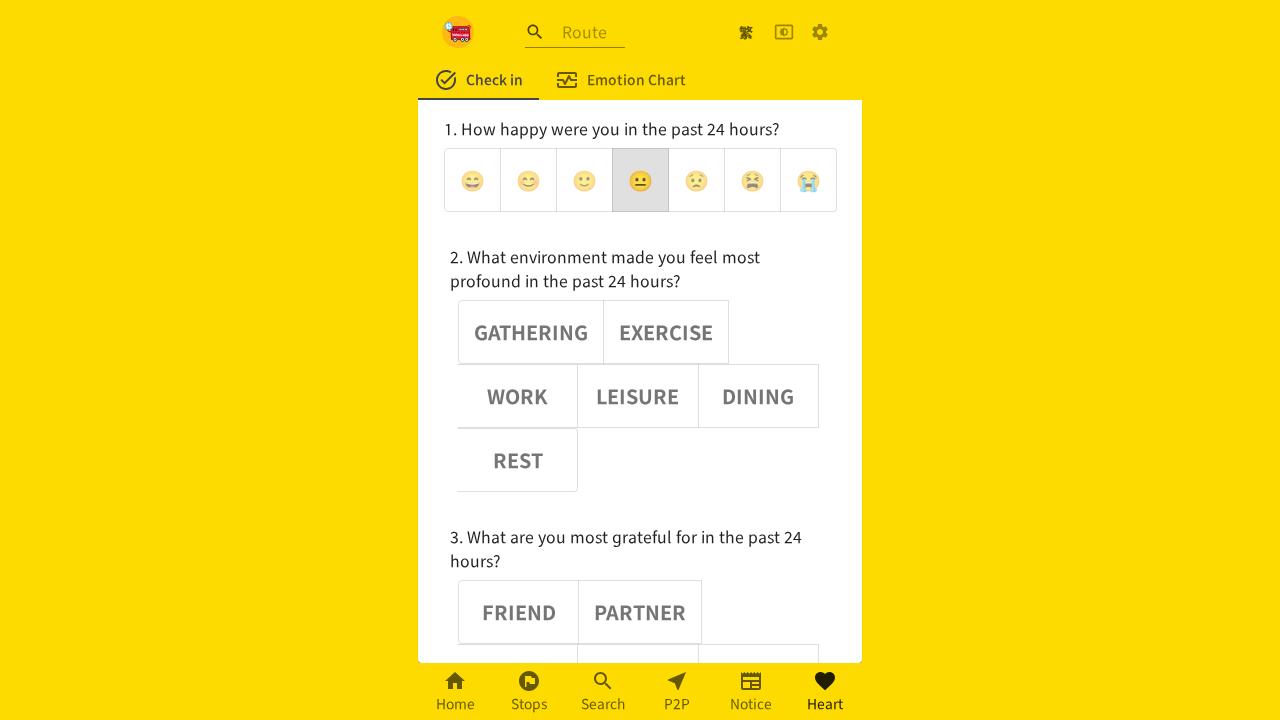

Verified emoji button 6 has aria-pressed='false'
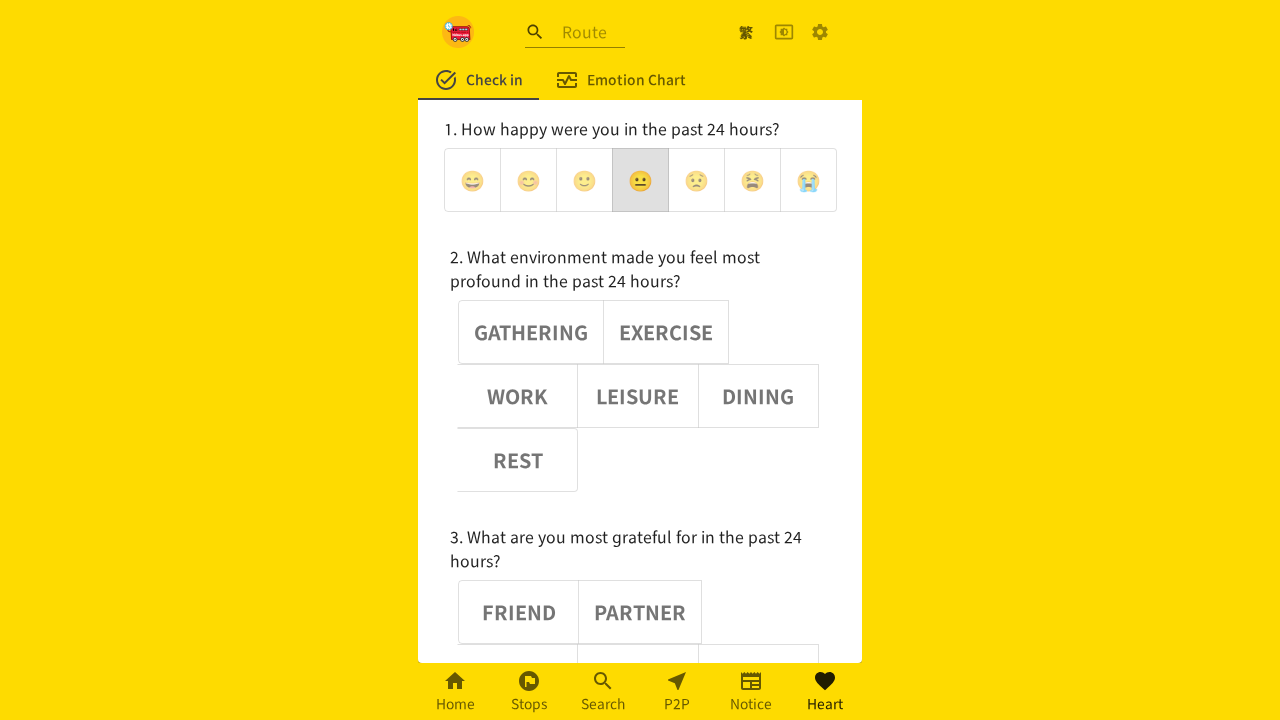

Assertion passed: emoji button 6 is deselected
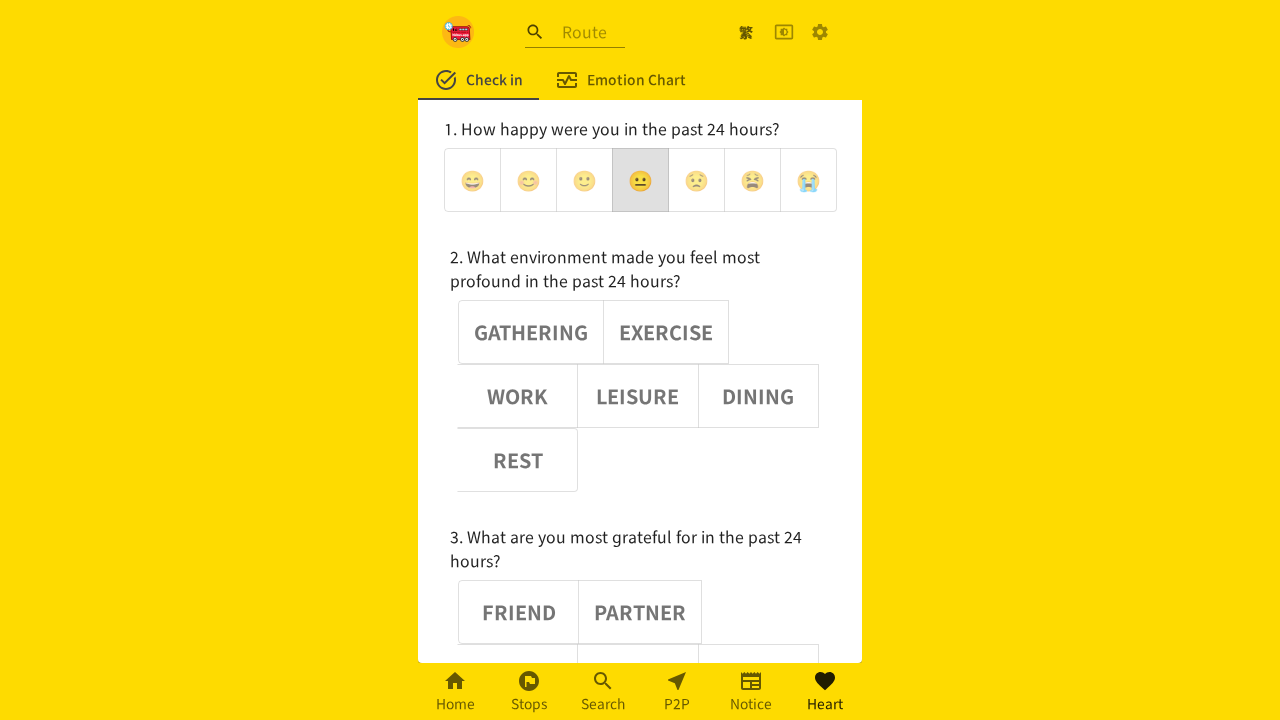

Clicked emoji button 4 at (696, 180) on (//div[@role='group'])[1] >> button >> nth=4
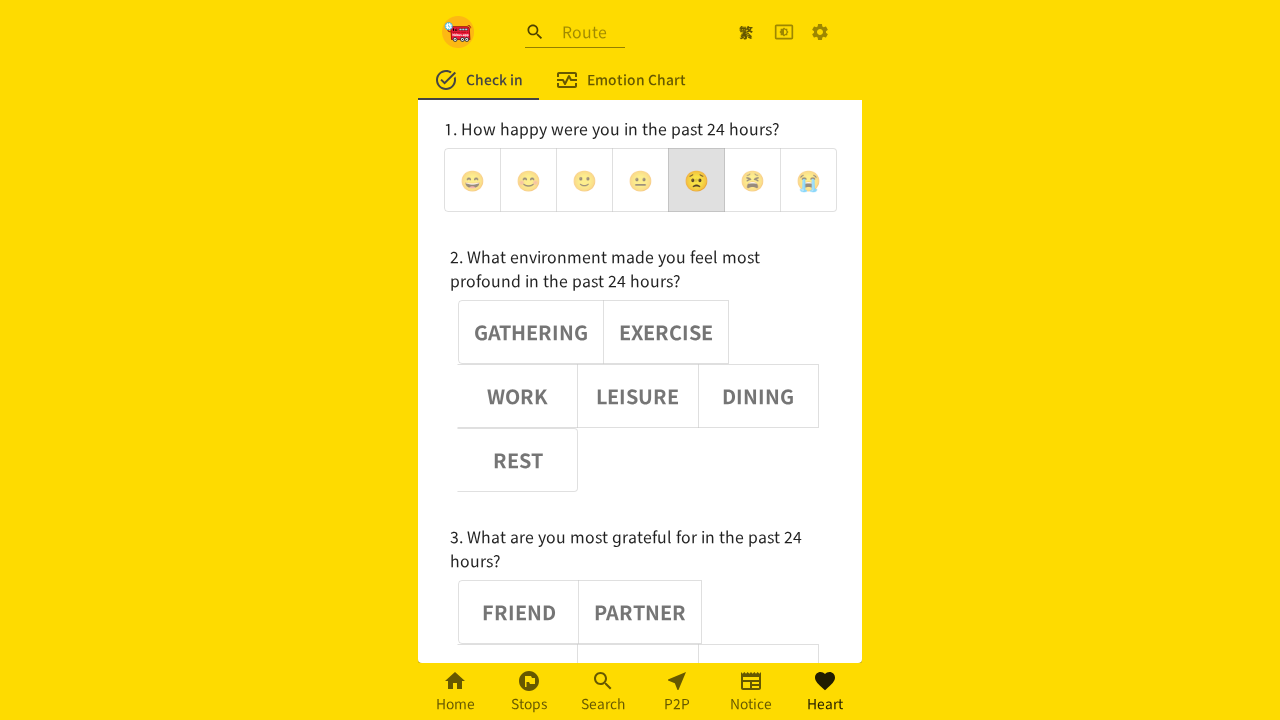

Waited for emoji button 4 to be processed
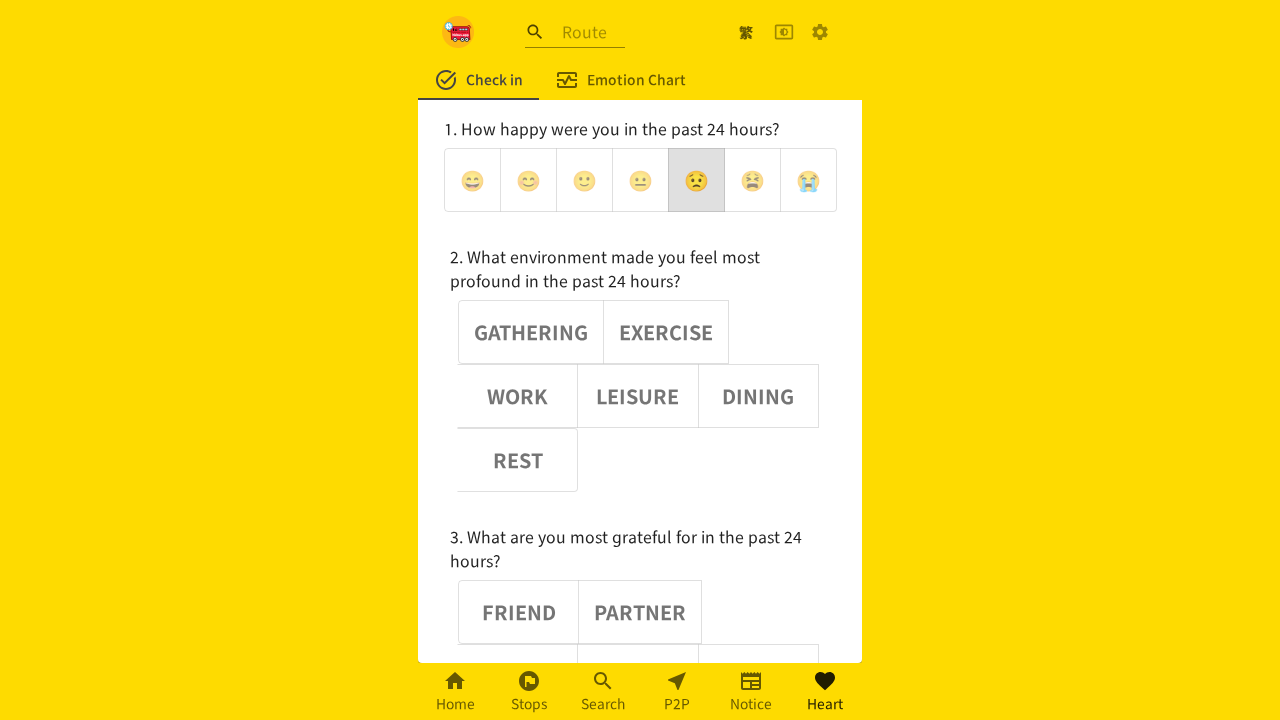

Verified emoji button 4 has aria-pressed='true'
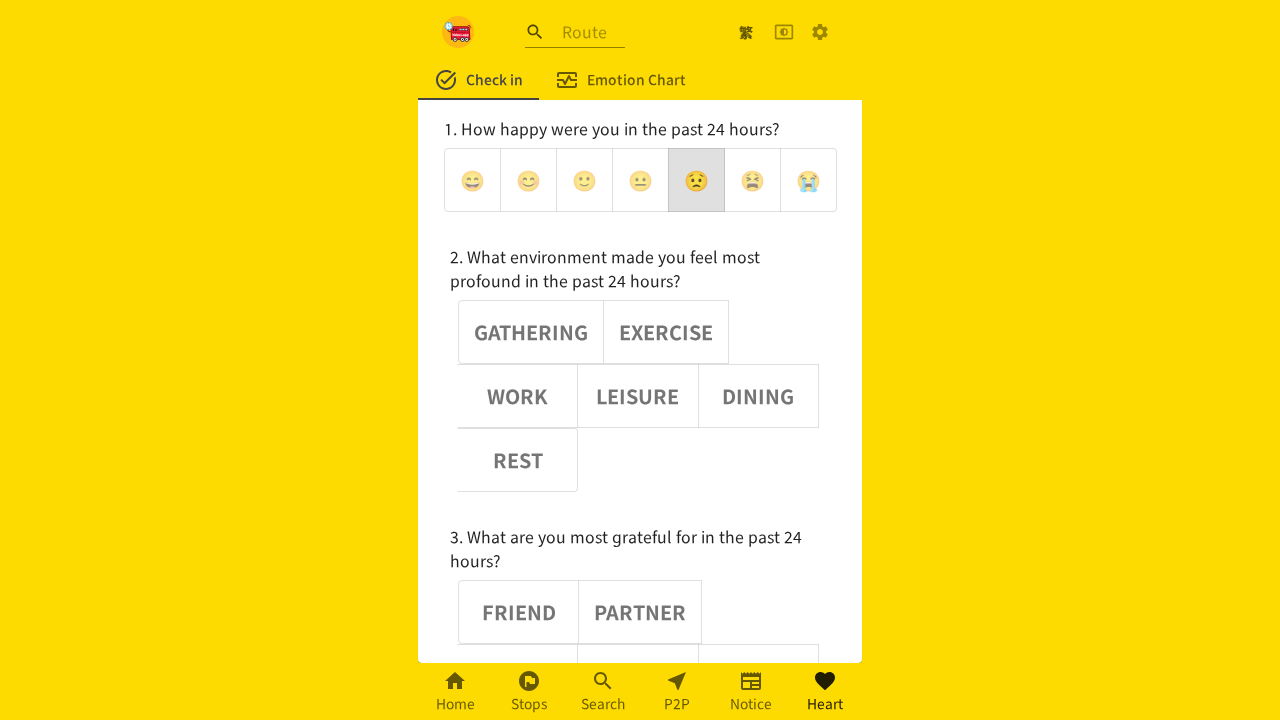

Assertion passed: emoji button 4 is selected
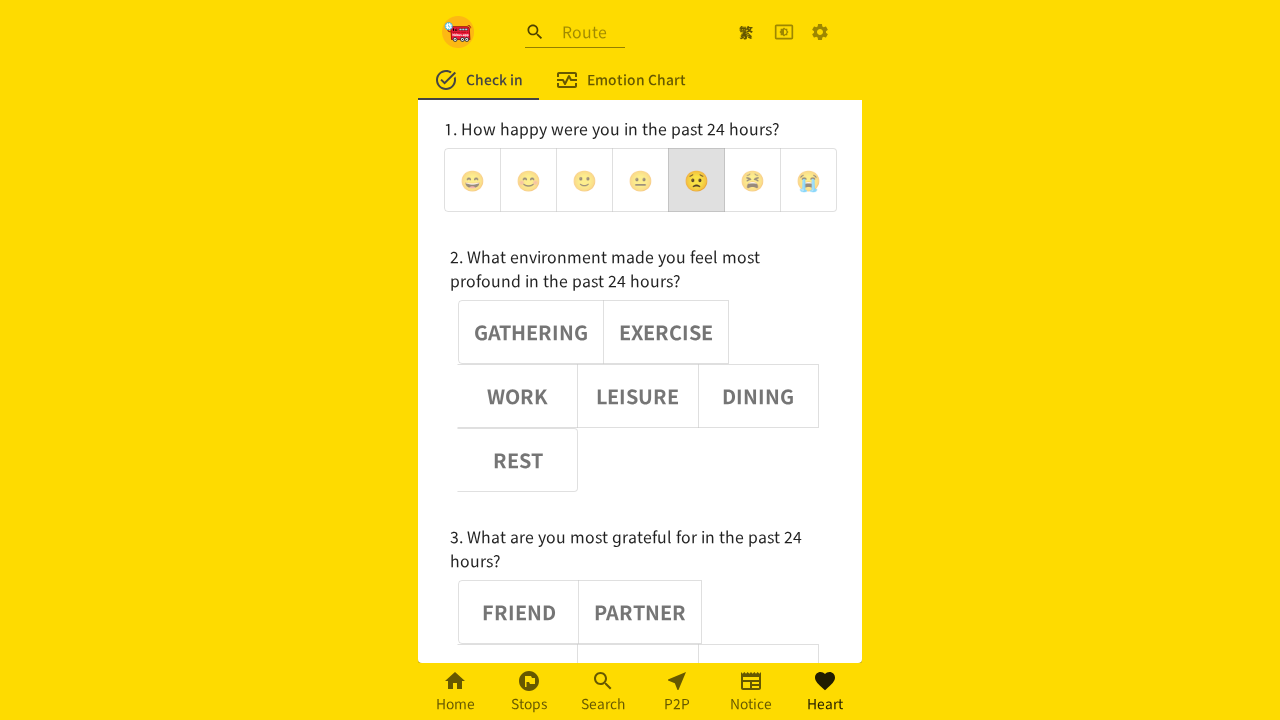

Verified emoji button 0 has aria-pressed='false'
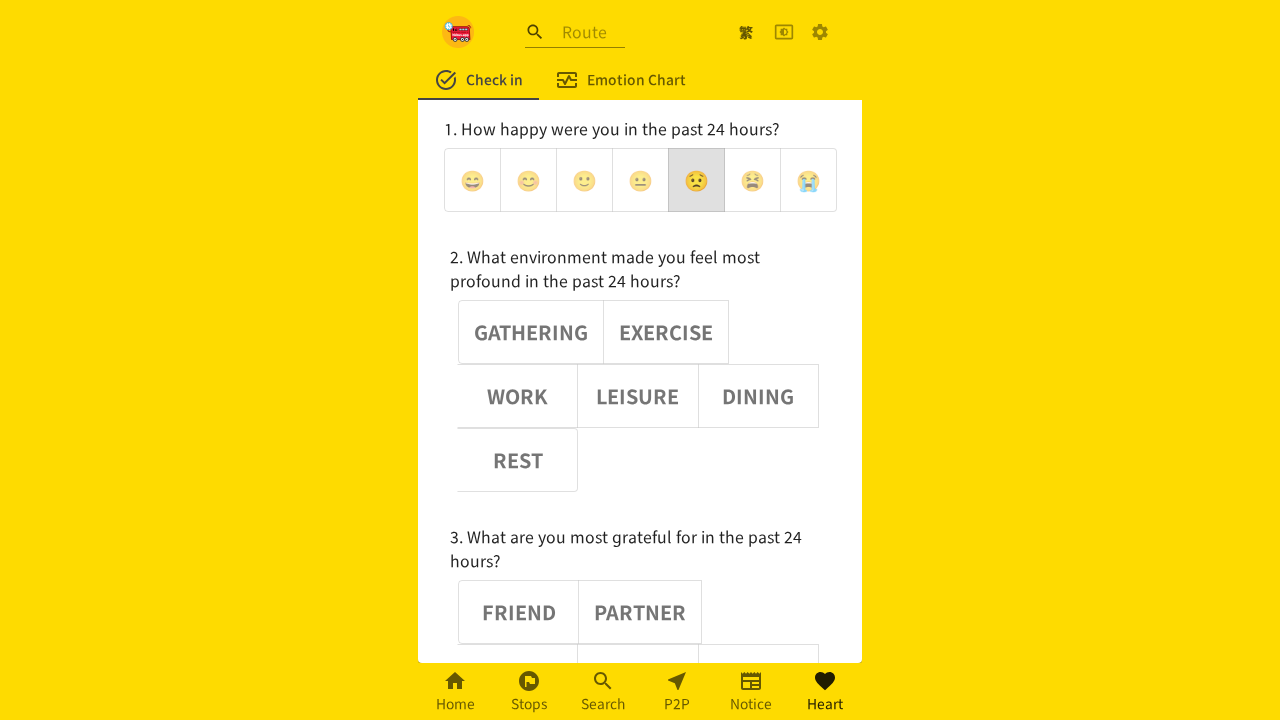

Assertion passed: emoji button 0 is deselected
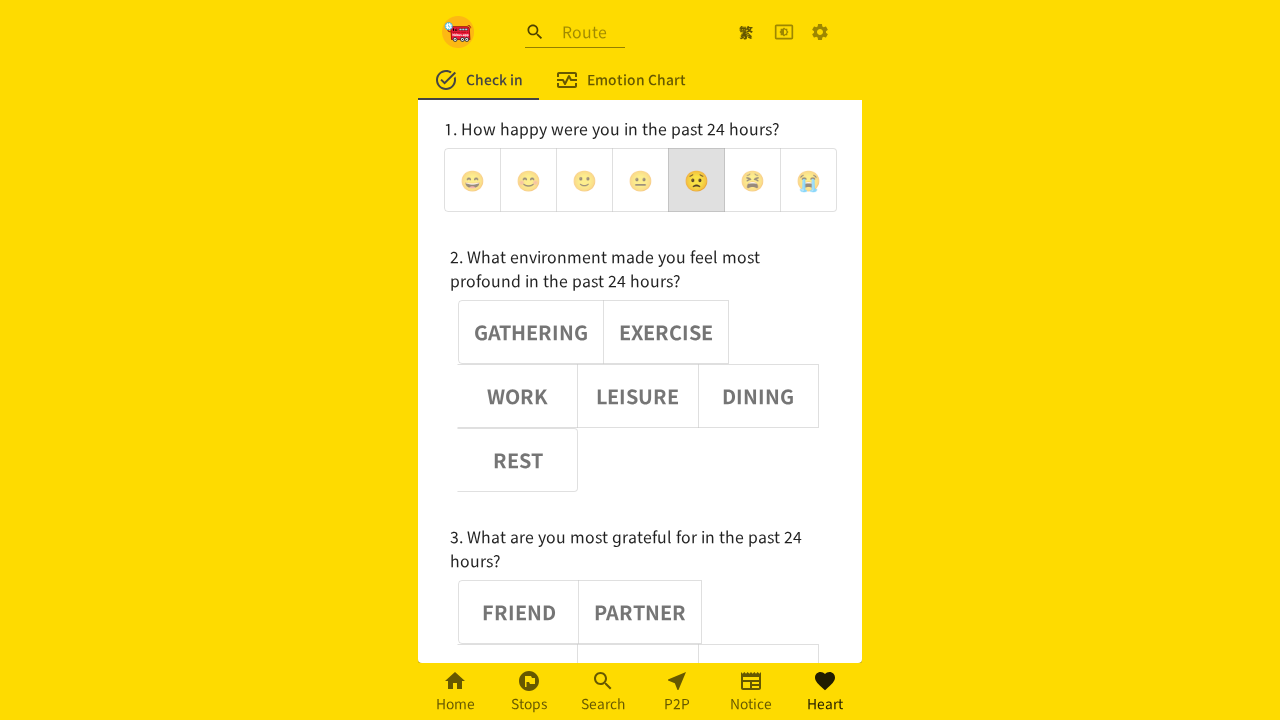

Verified emoji button 1 has aria-pressed='false'
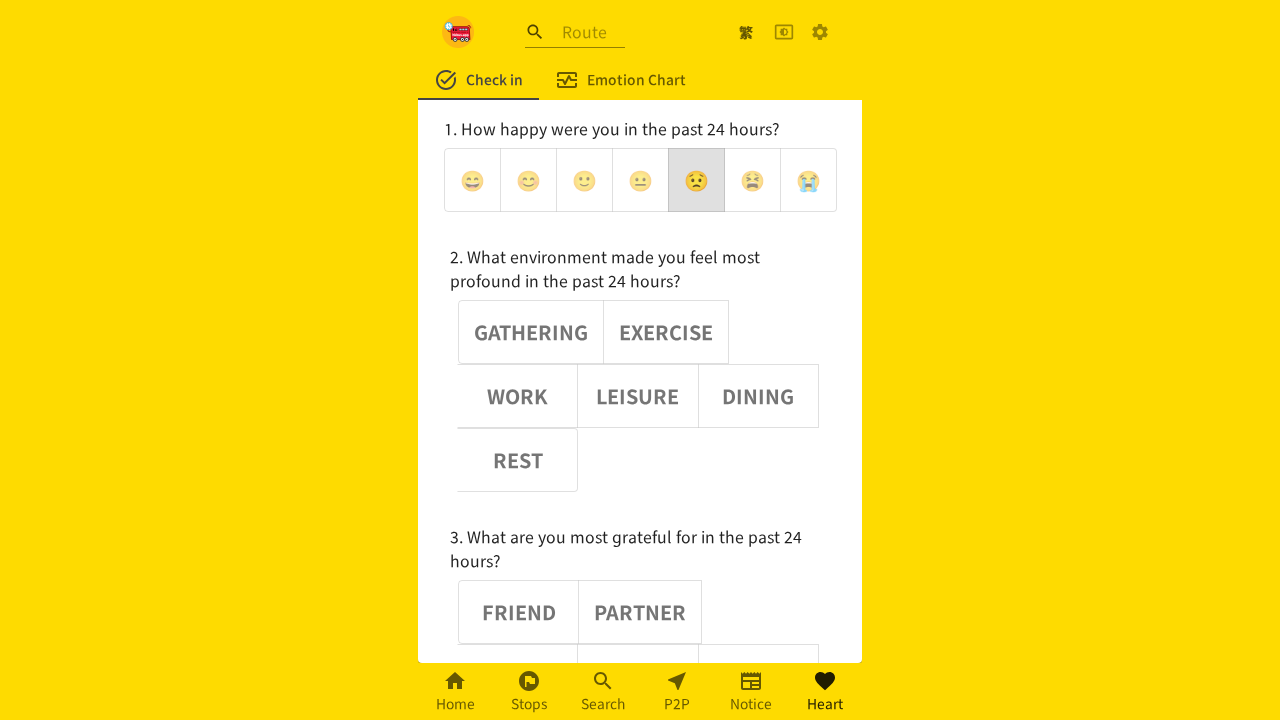

Assertion passed: emoji button 1 is deselected
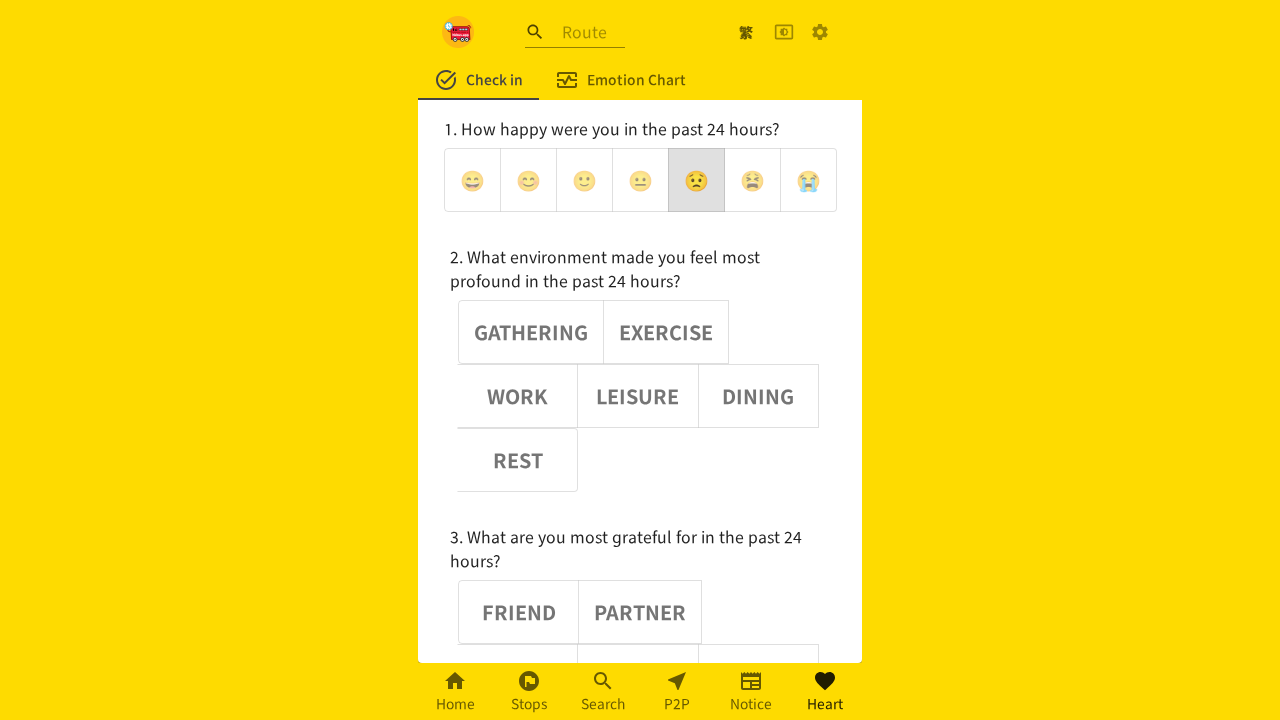

Verified emoji button 2 has aria-pressed='false'
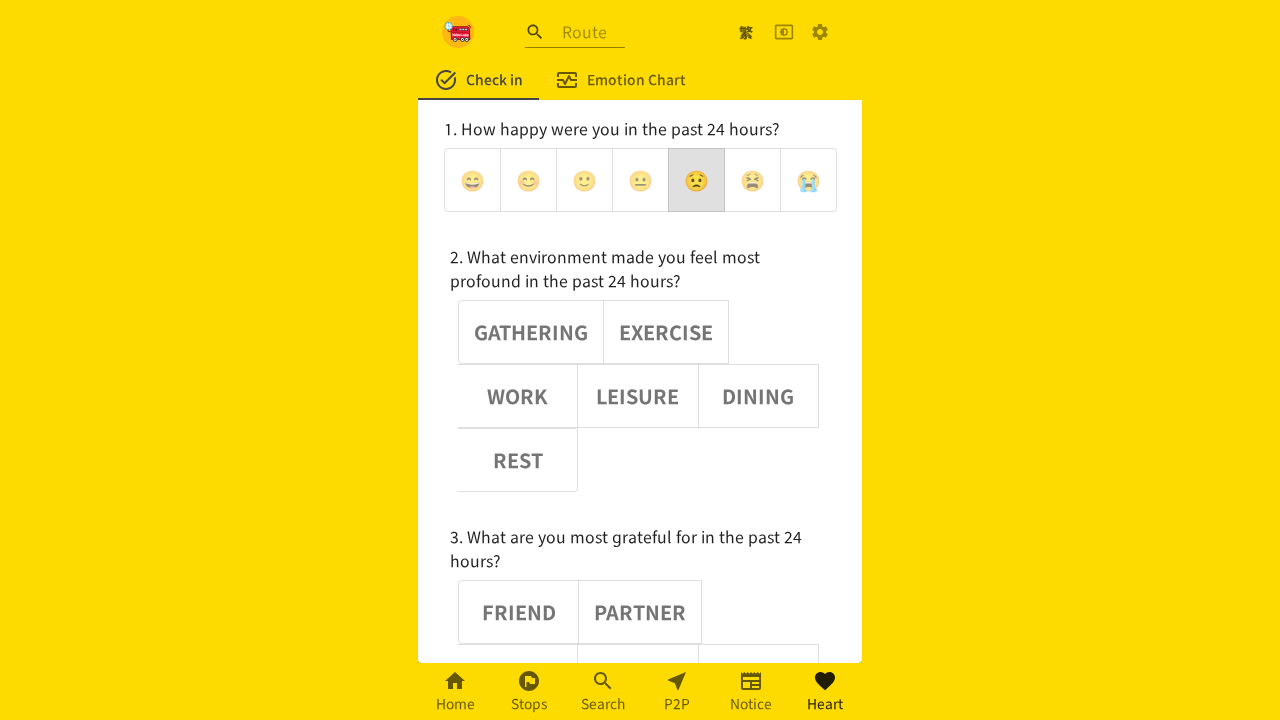

Assertion passed: emoji button 2 is deselected
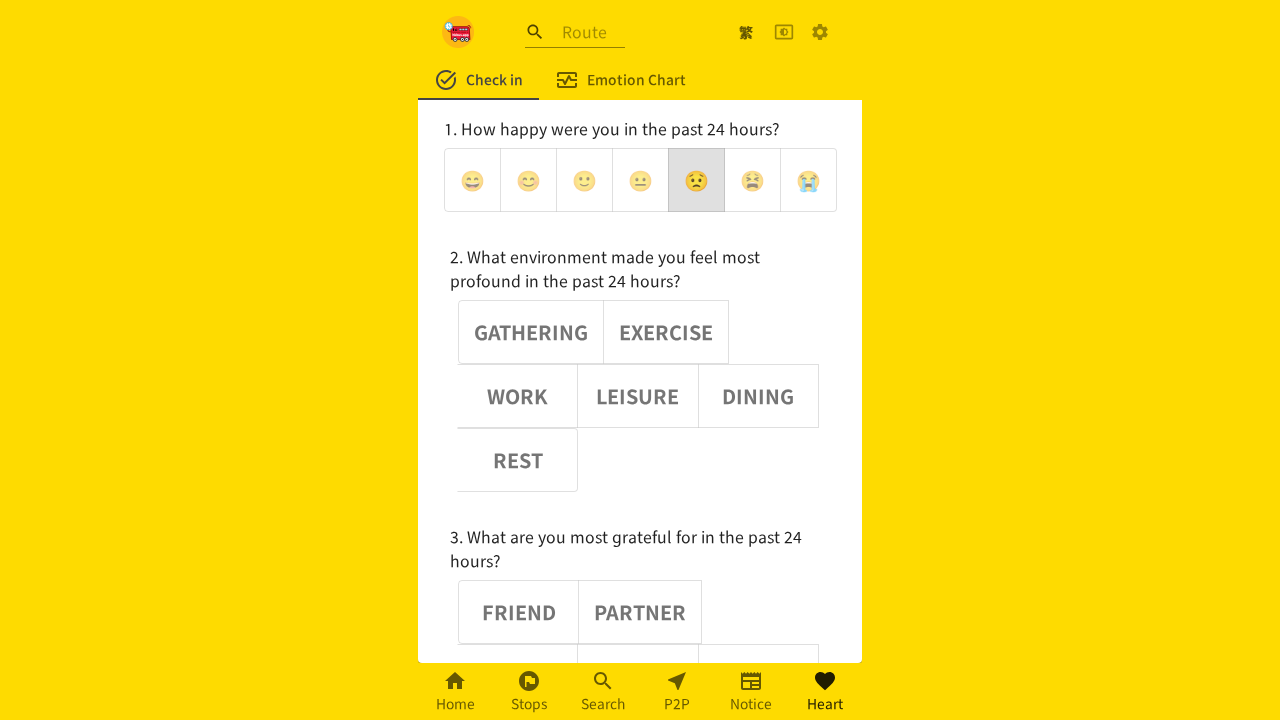

Verified emoji button 3 has aria-pressed='false'
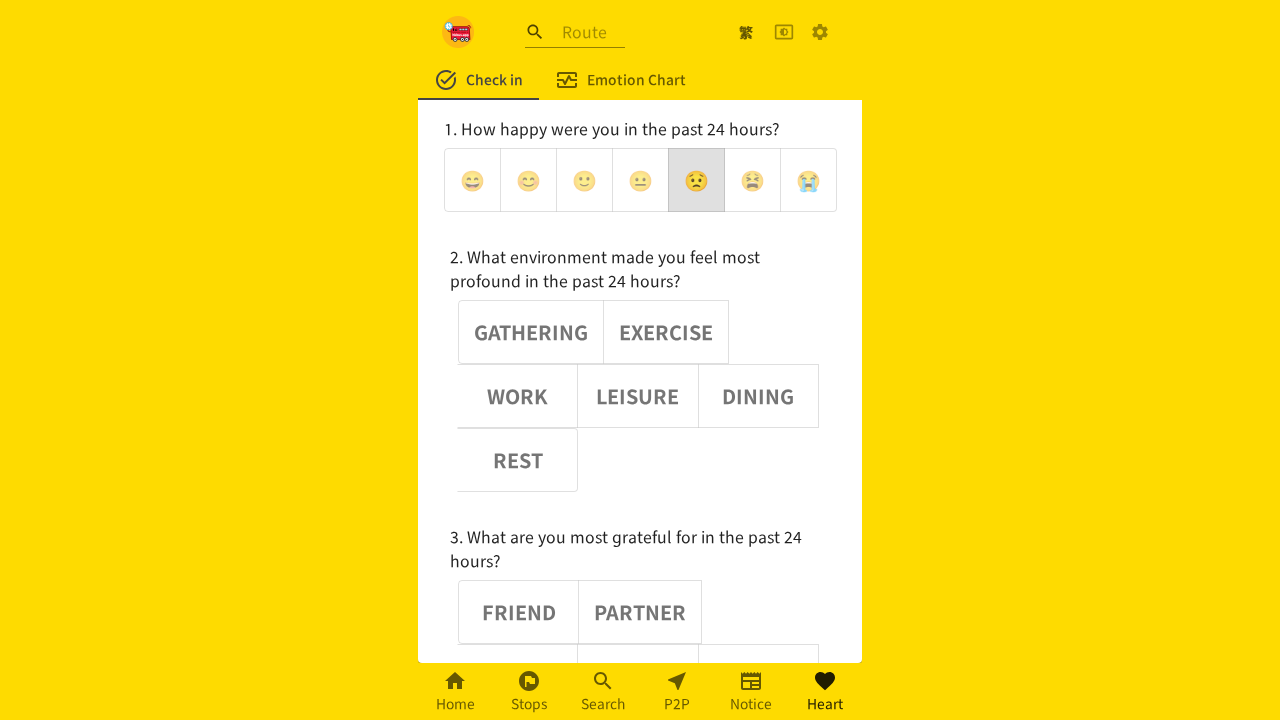

Assertion passed: emoji button 3 is deselected
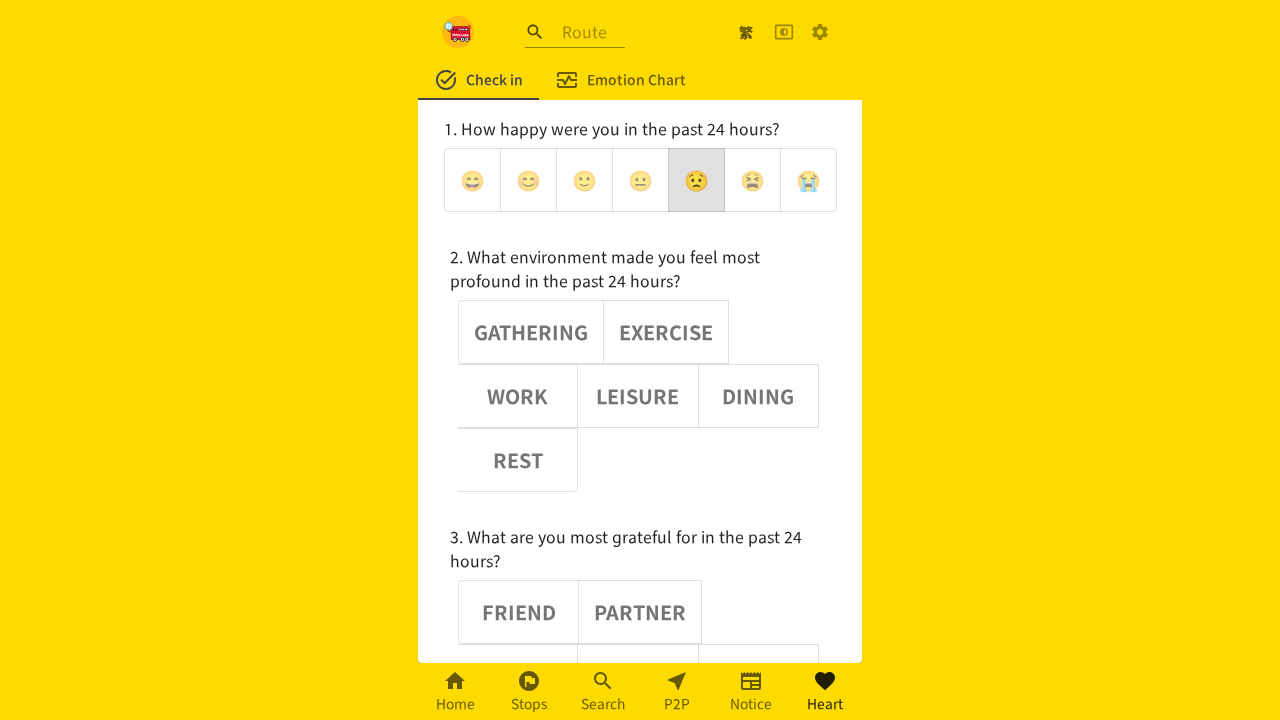

Verified emoji button 5 has aria-pressed='false'
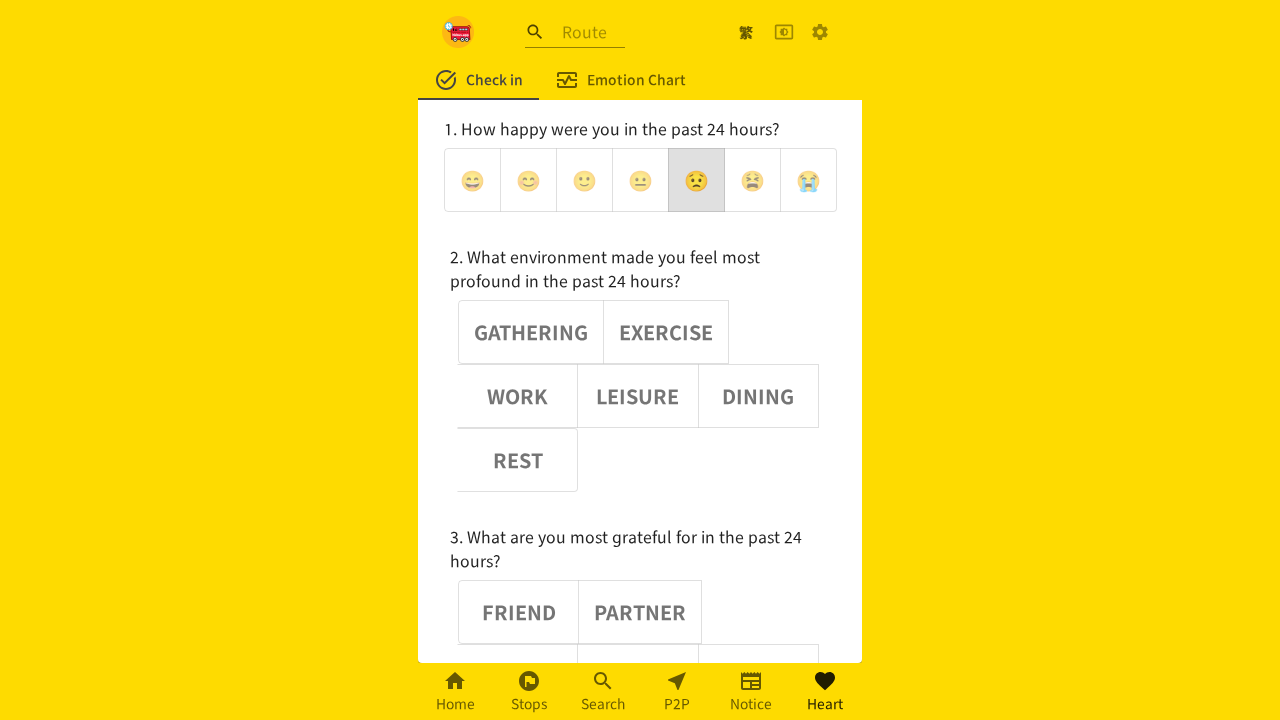

Assertion passed: emoji button 5 is deselected
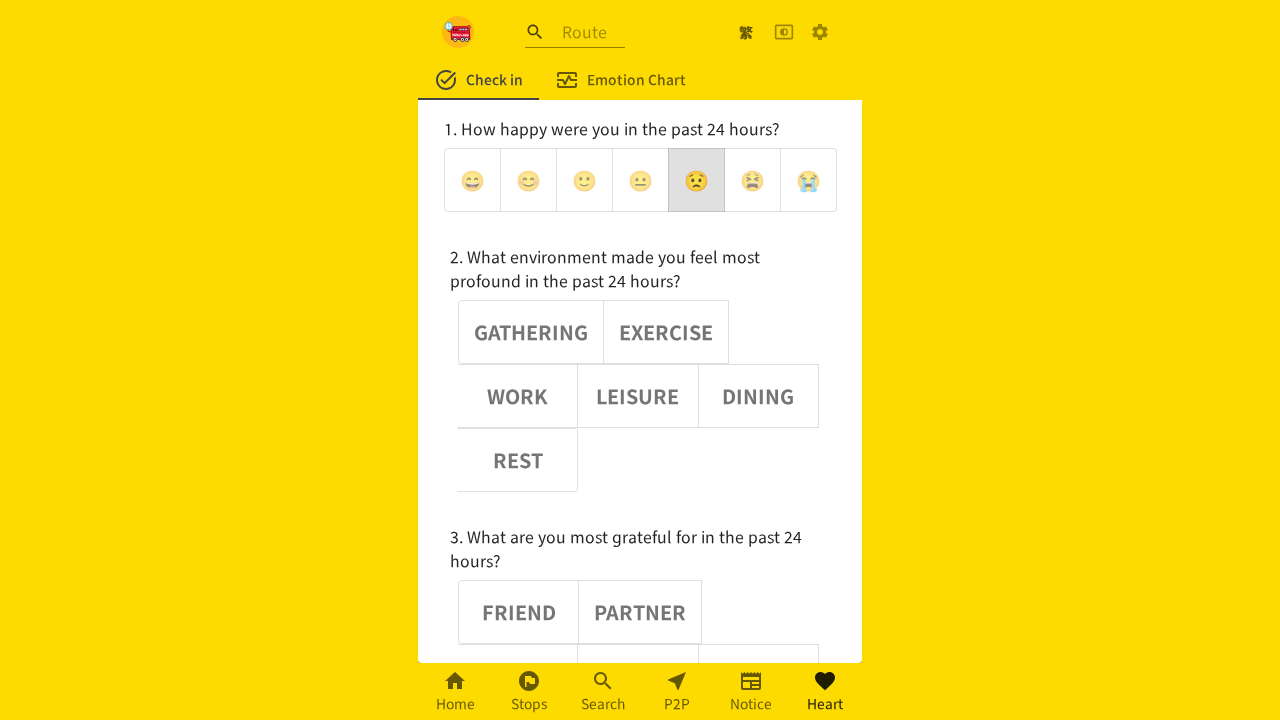

Verified emoji button 6 has aria-pressed='false'
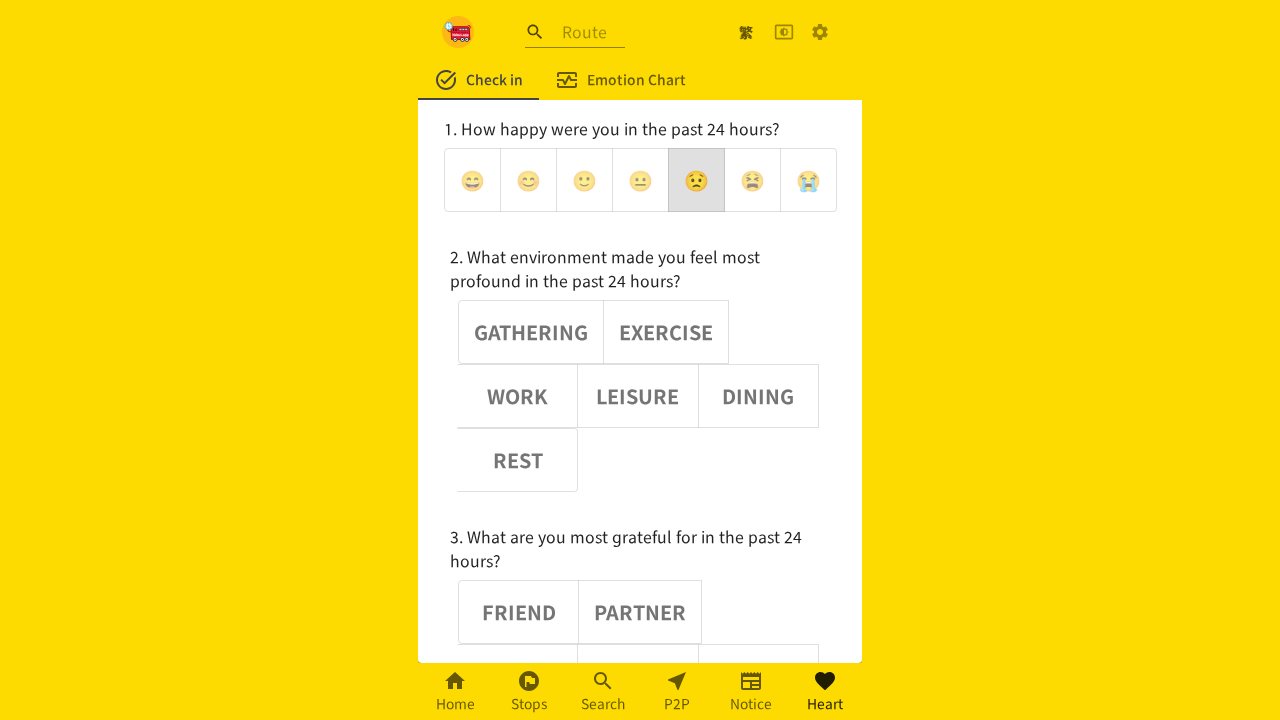

Assertion passed: emoji button 6 is deselected
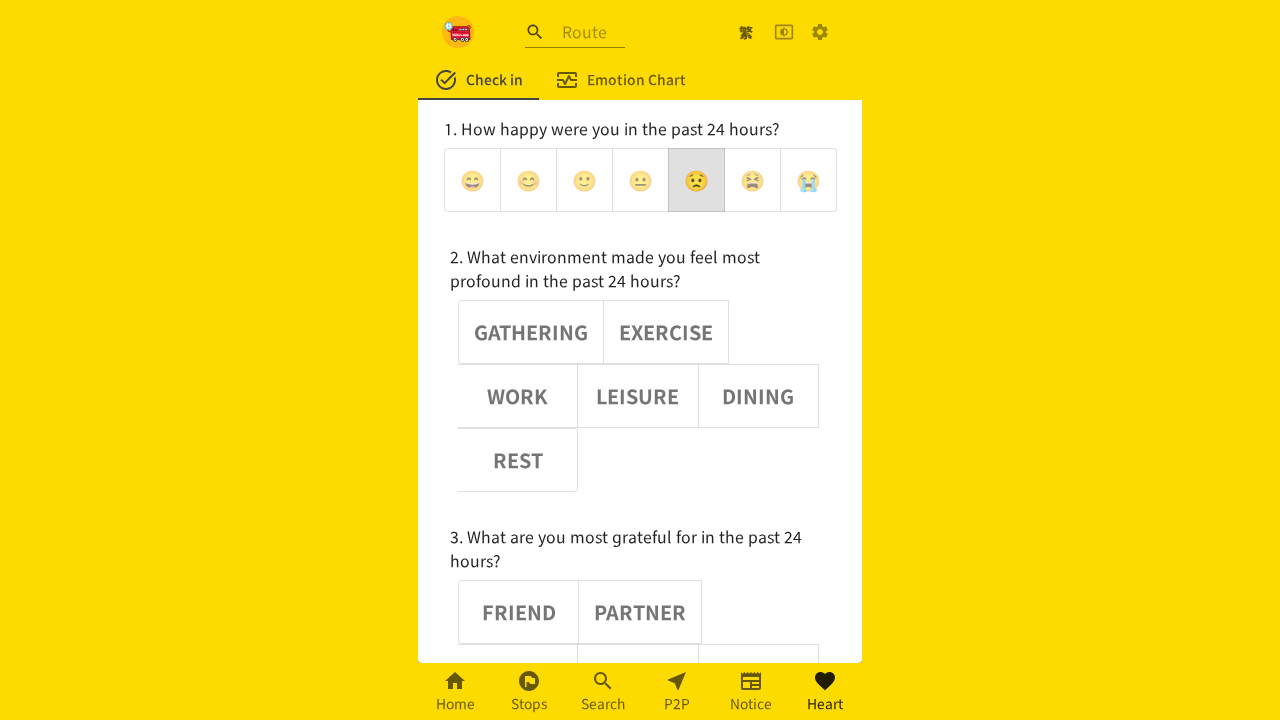

Clicked emoji button 5 at (752, 180) on (//div[@role='group'])[1] >> button >> nth=5
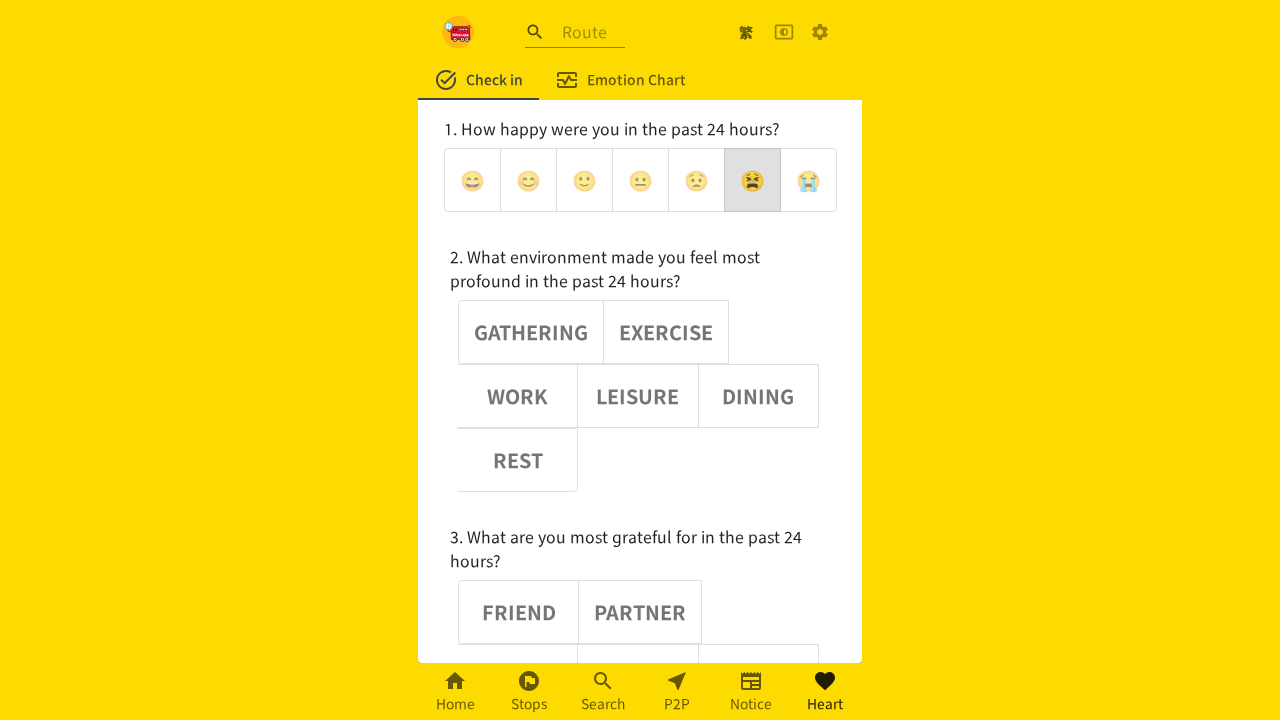

Waited for emoji button 5 to be processed
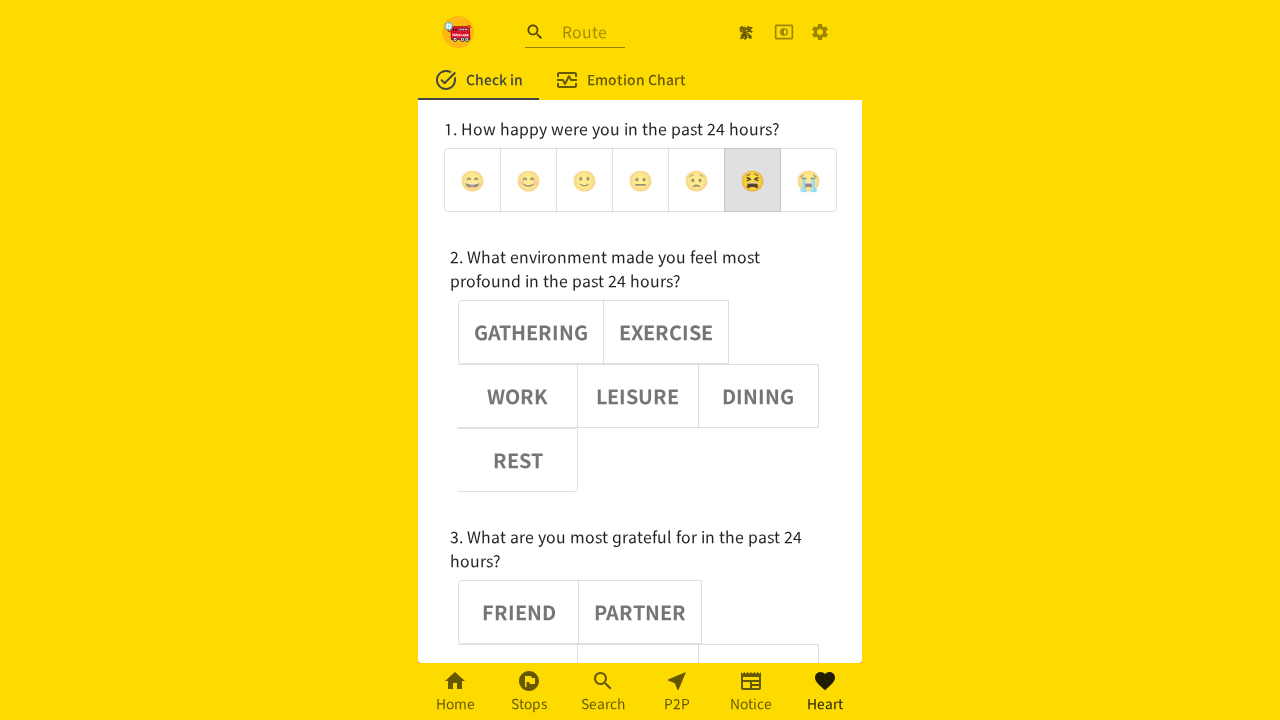

Verified emoji button 5 has aria-pressed='true'
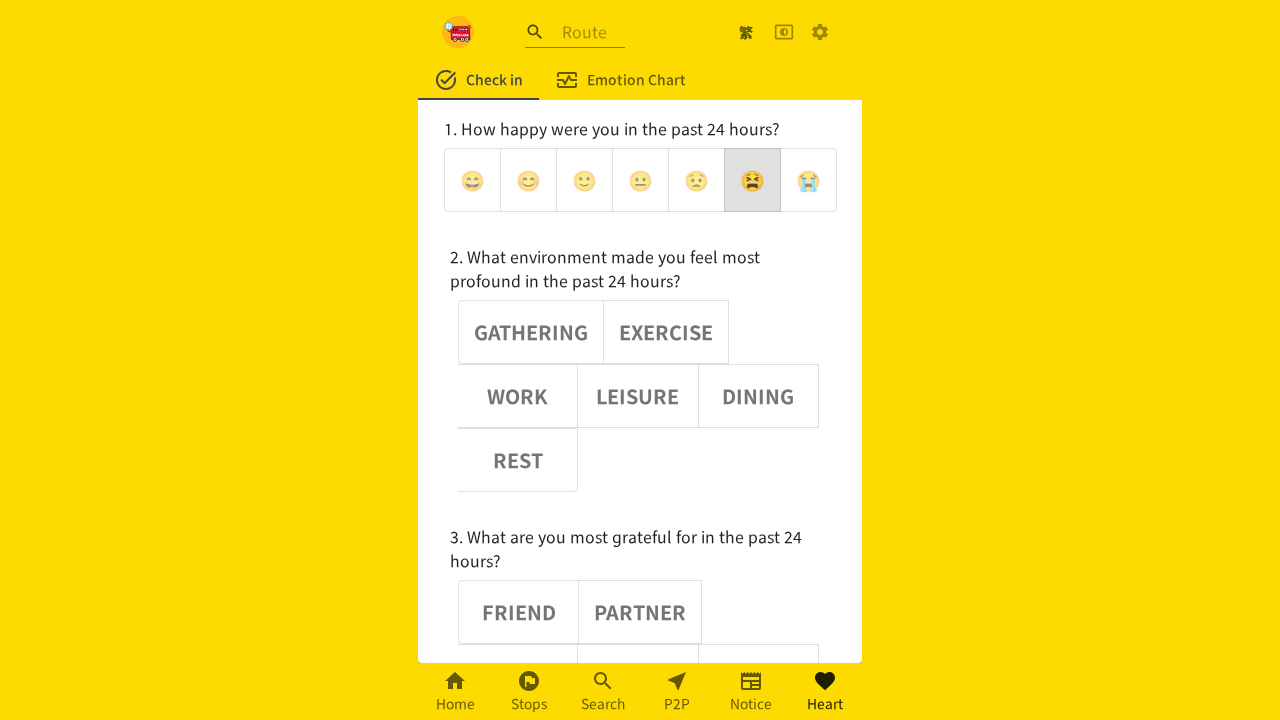

Assertion passed: emoji button 5 is selected
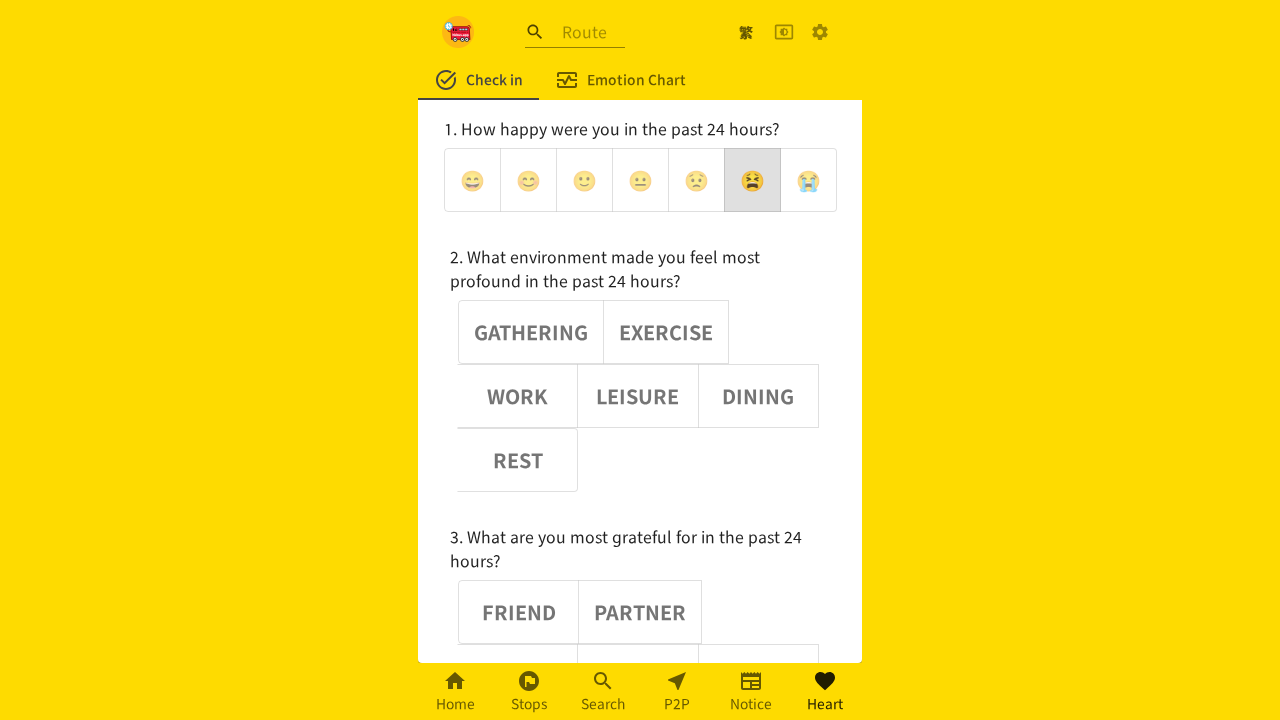

Verified emoji button 0 has aria-pressed='false'
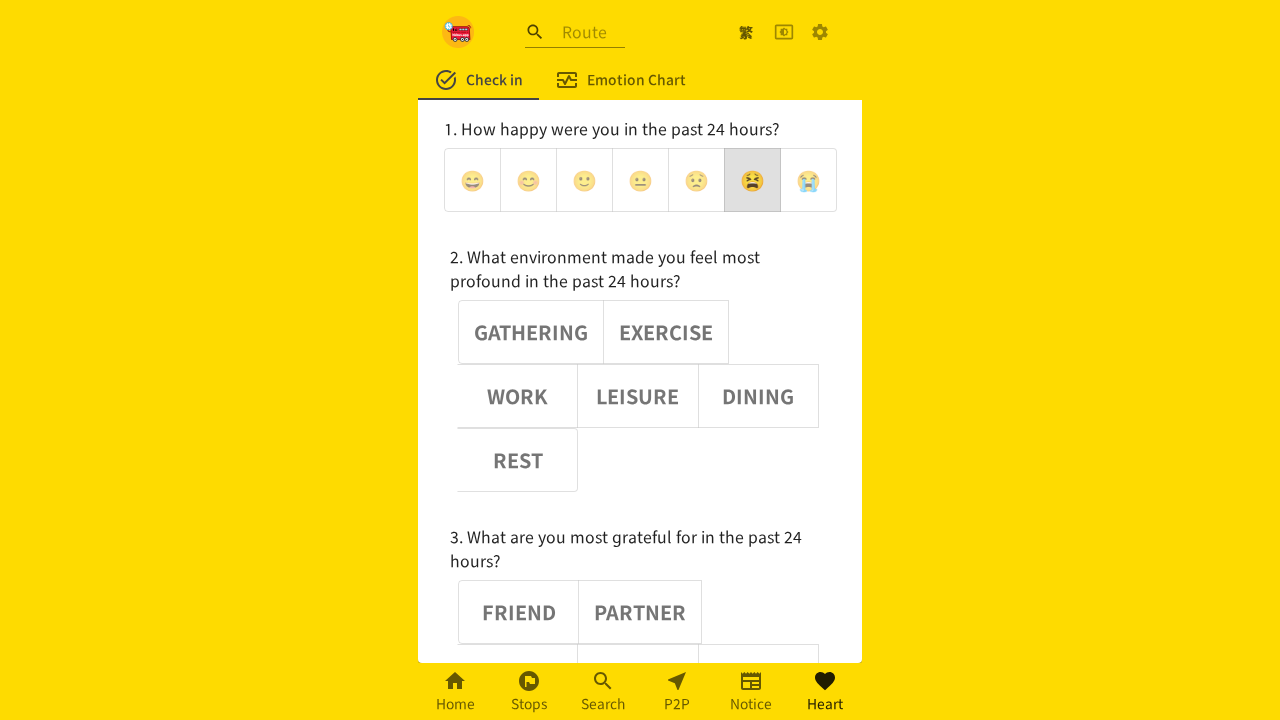

Assertion passed: emoji button 0 is deselected
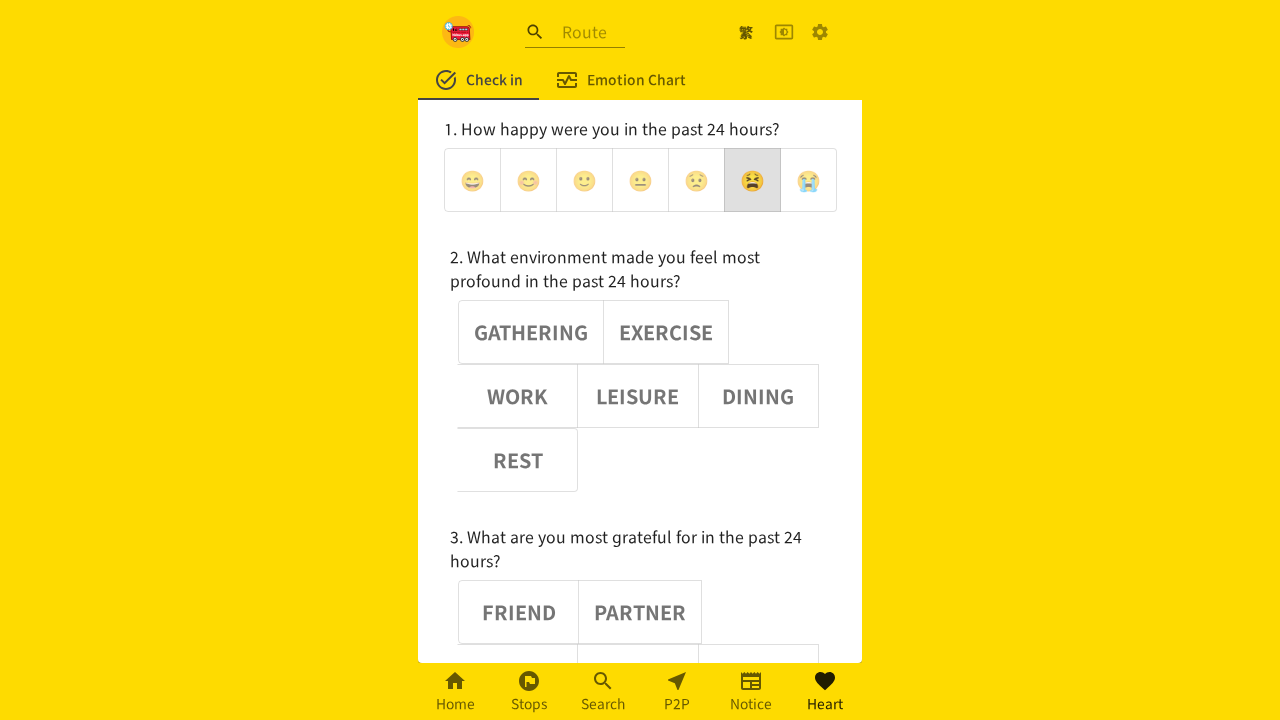

Verified emoji button 1 has aria-pressed='false'
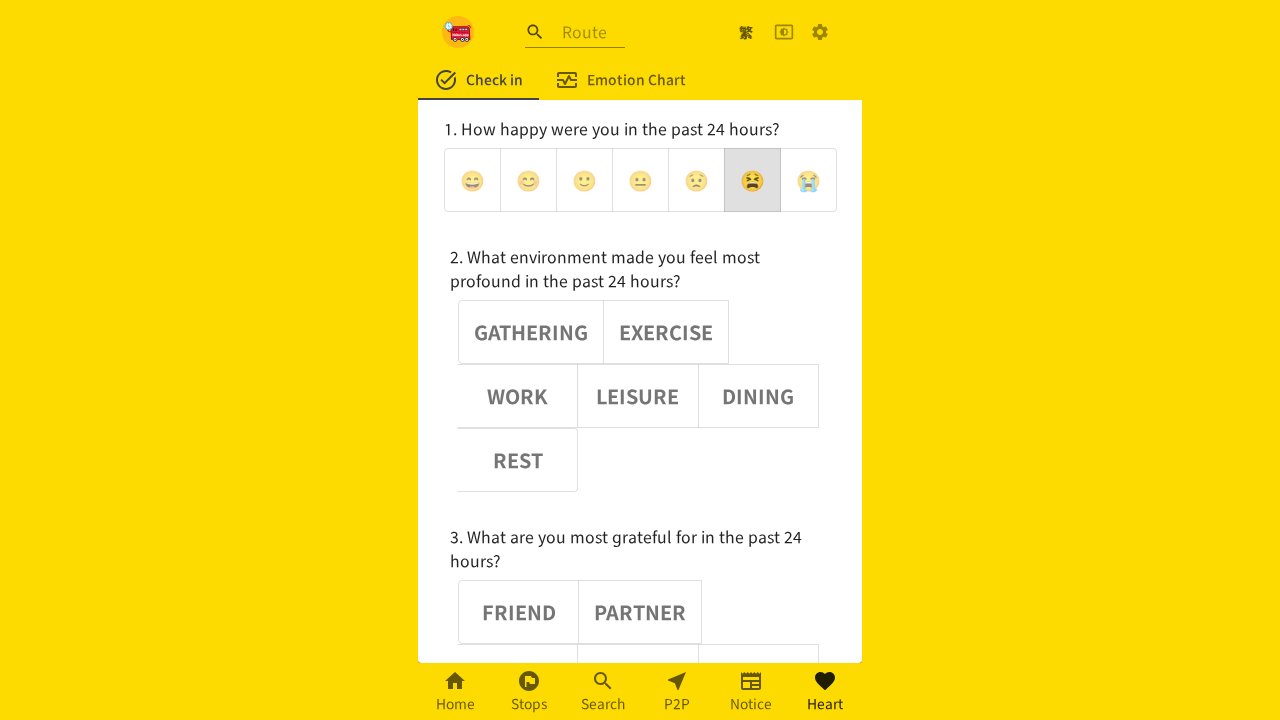

Assertion passed: emoji button 1 is deselected
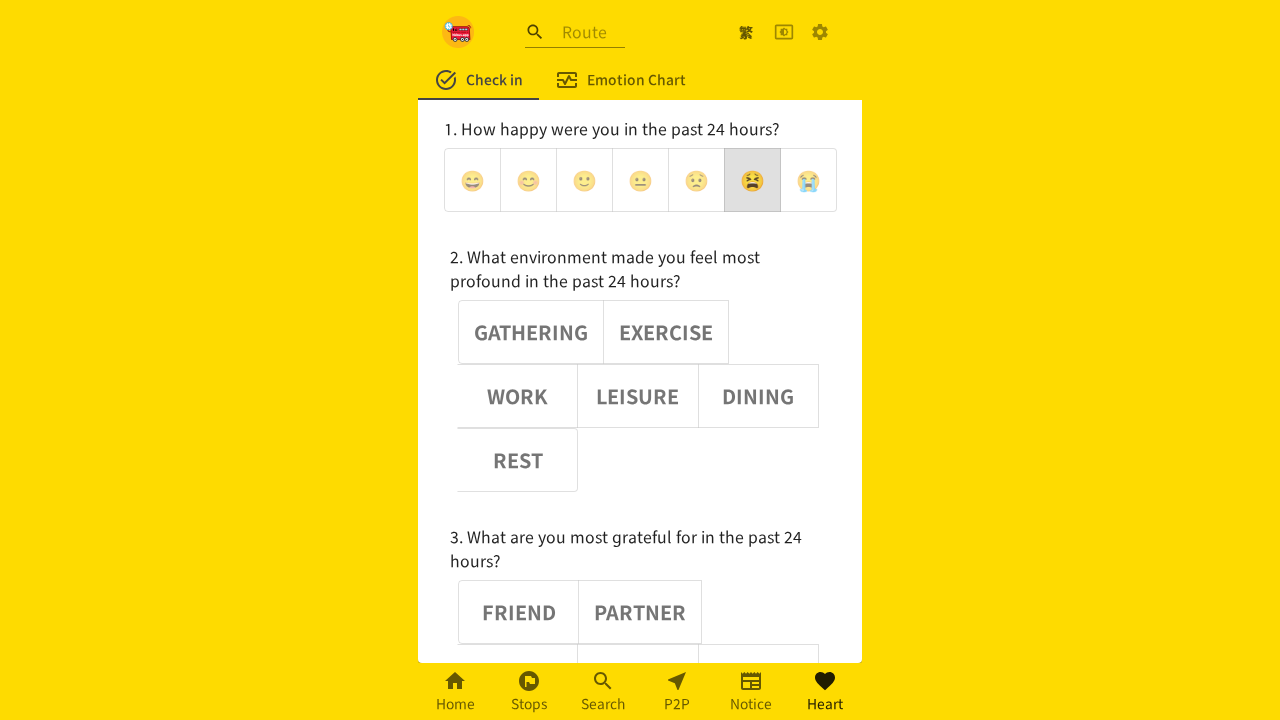

Verified emoji button 2 has aria-pressed='false'
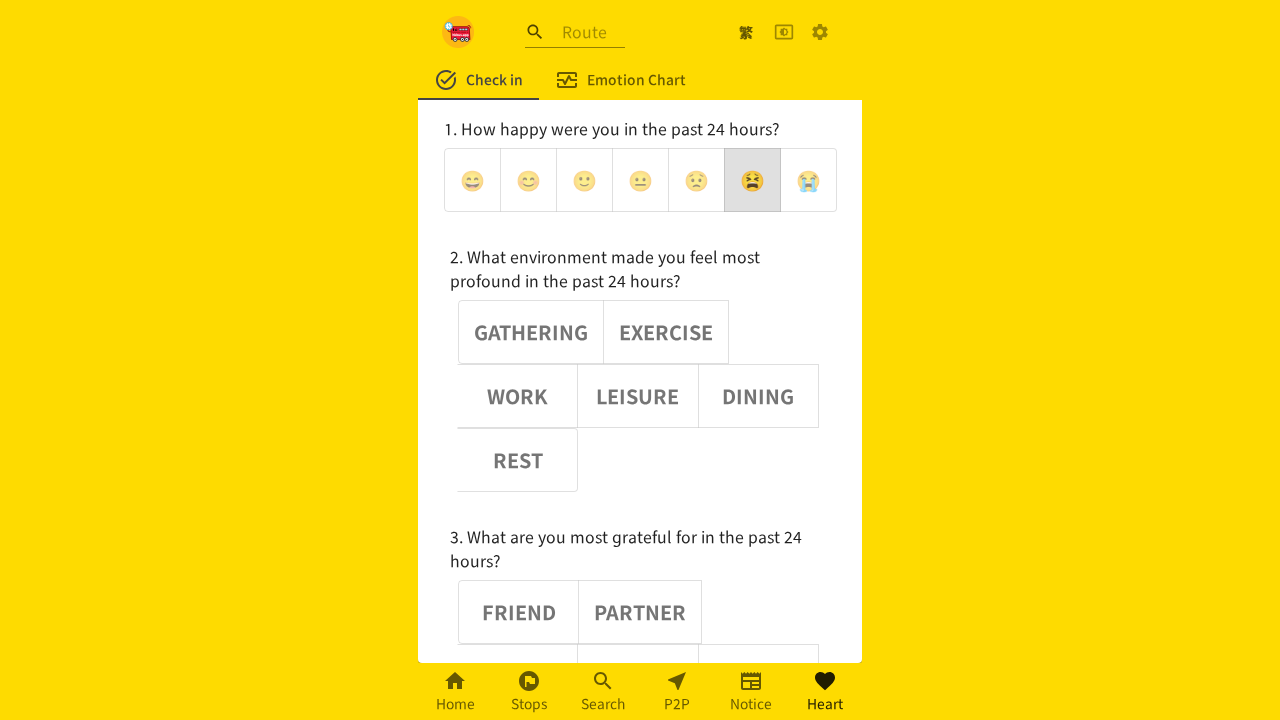

Assertion passed: emoji button 2 is deselected
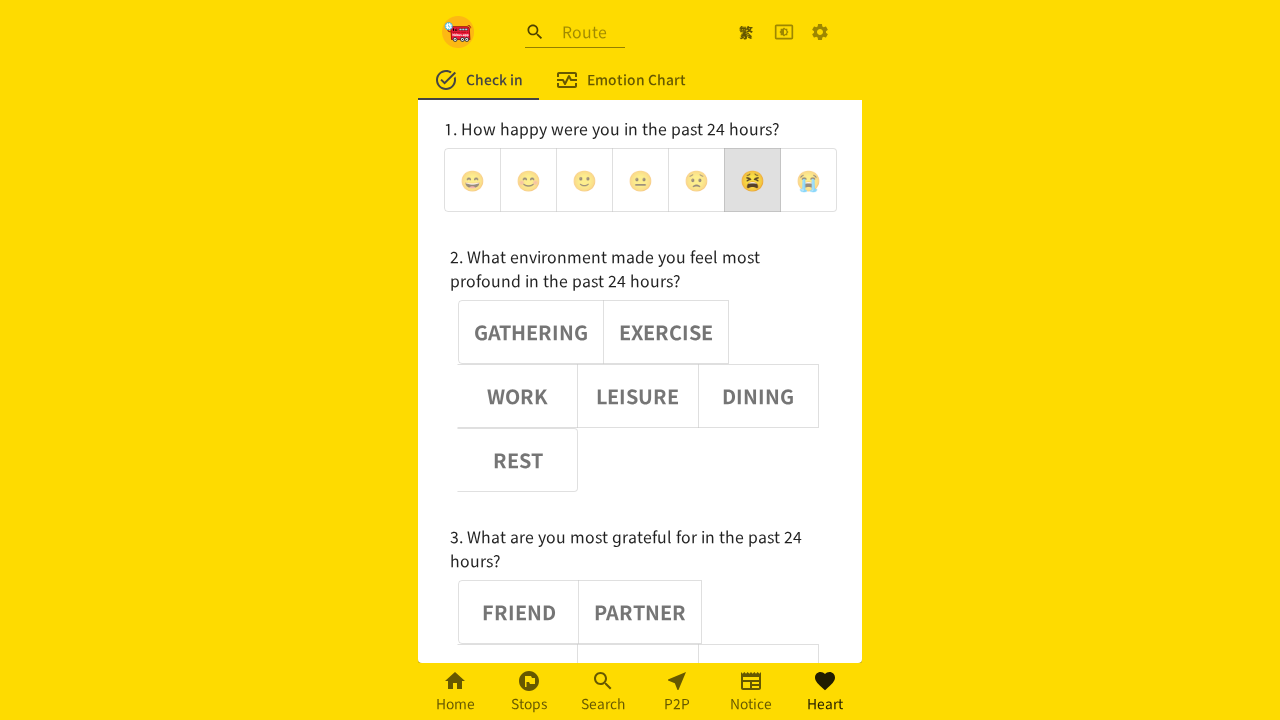

Verified emoji button 3 has aria-pressed='false'
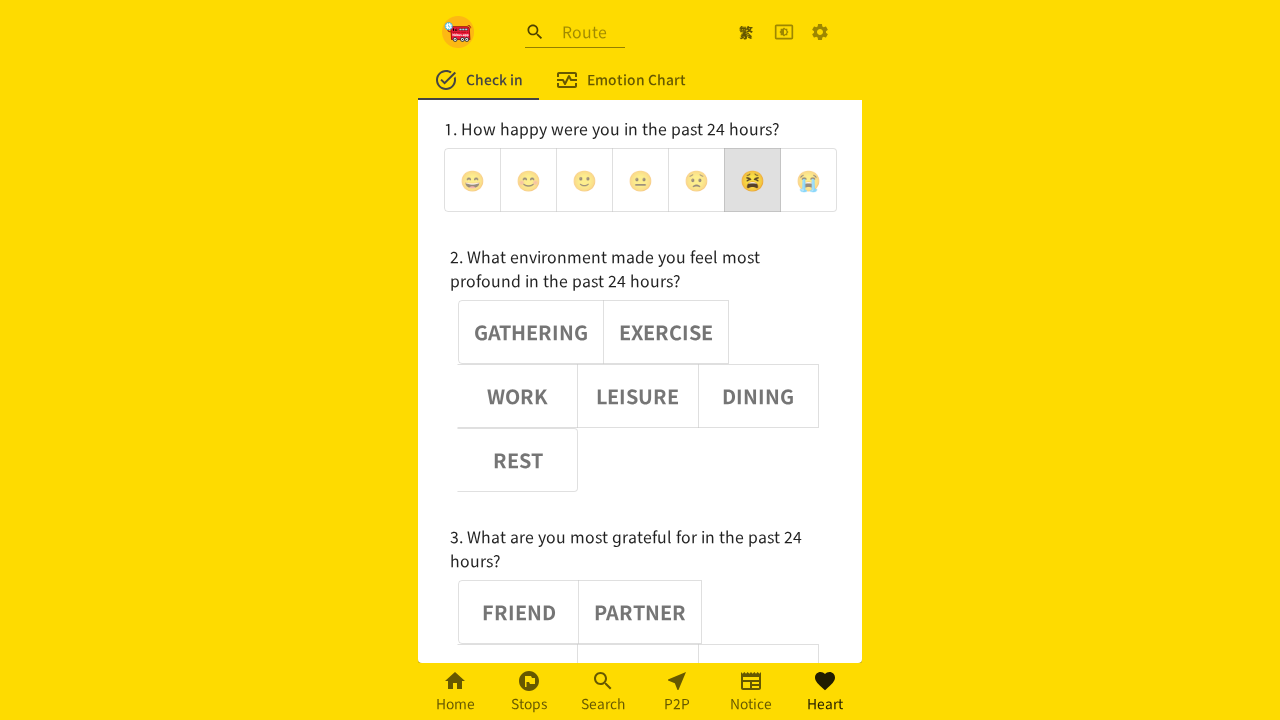

Assertion passed: emoji button 3 is deselected
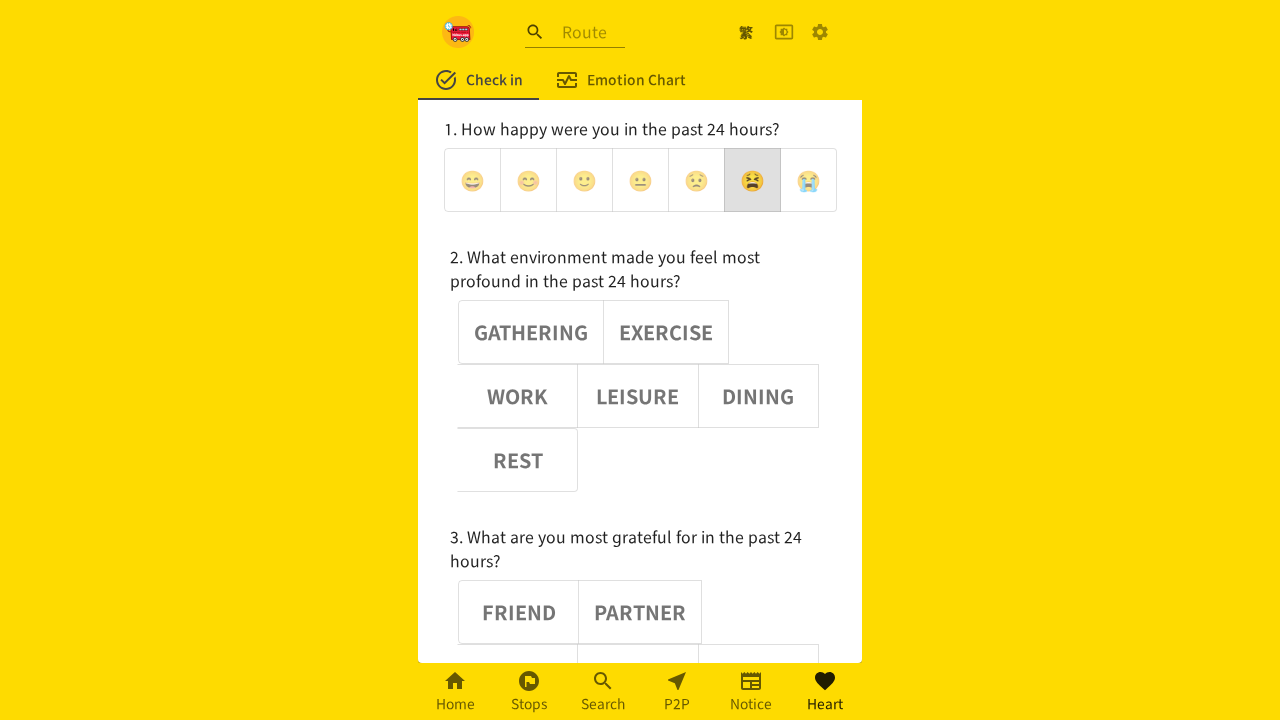

Verified emoji button 4 has aria-pressed='false'
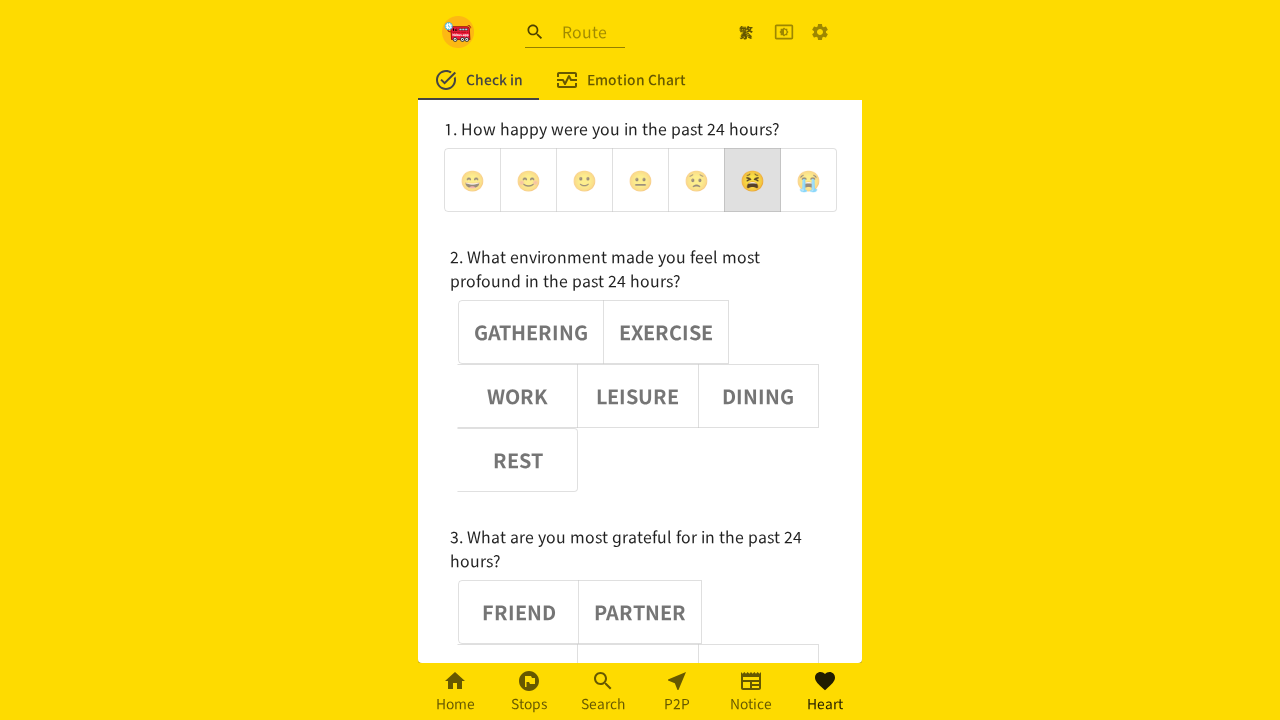

Assertion passed: emoji button 4 is deselected
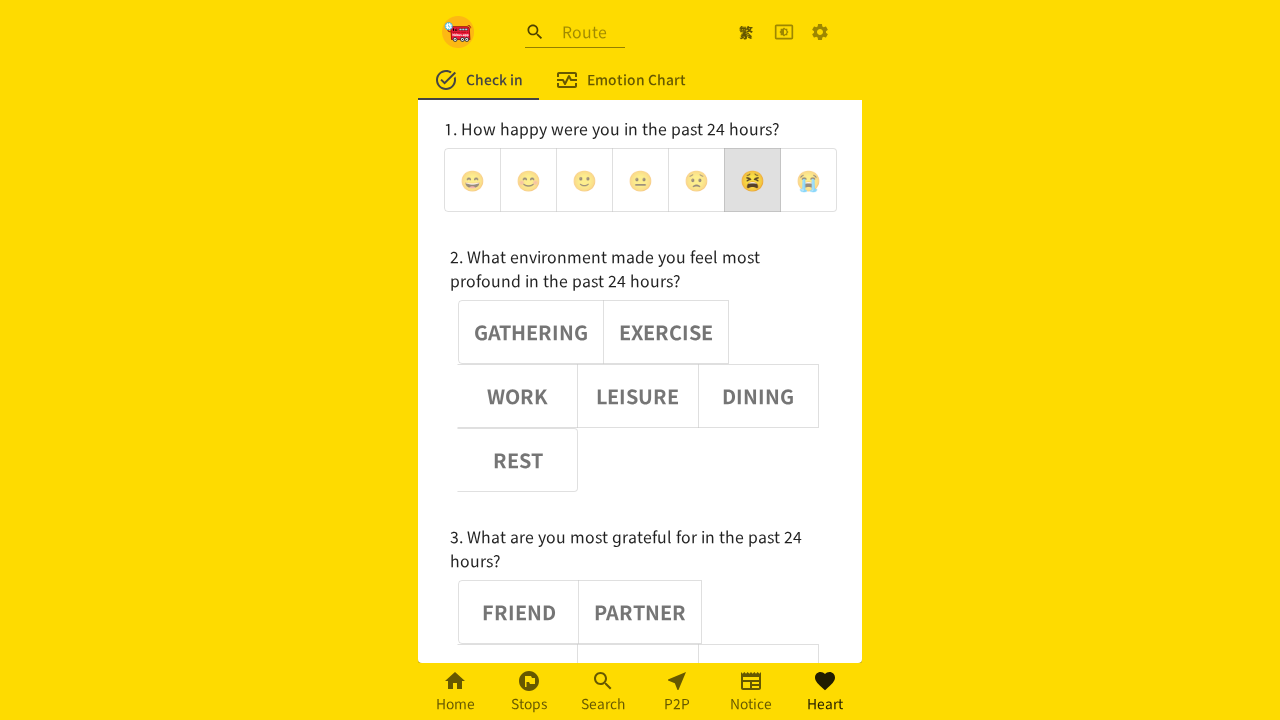

Verified emoji button 6 has aria-pressed='false'
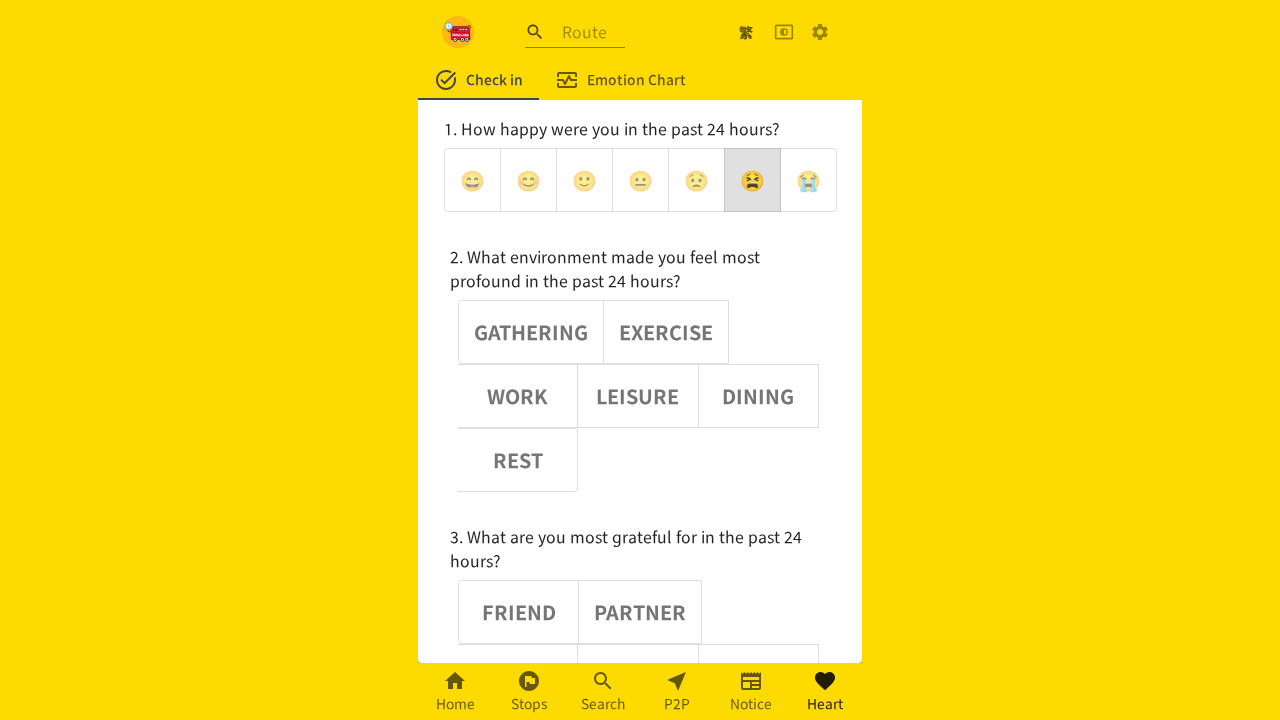

Assertion passed: emoji button 6 is deselected
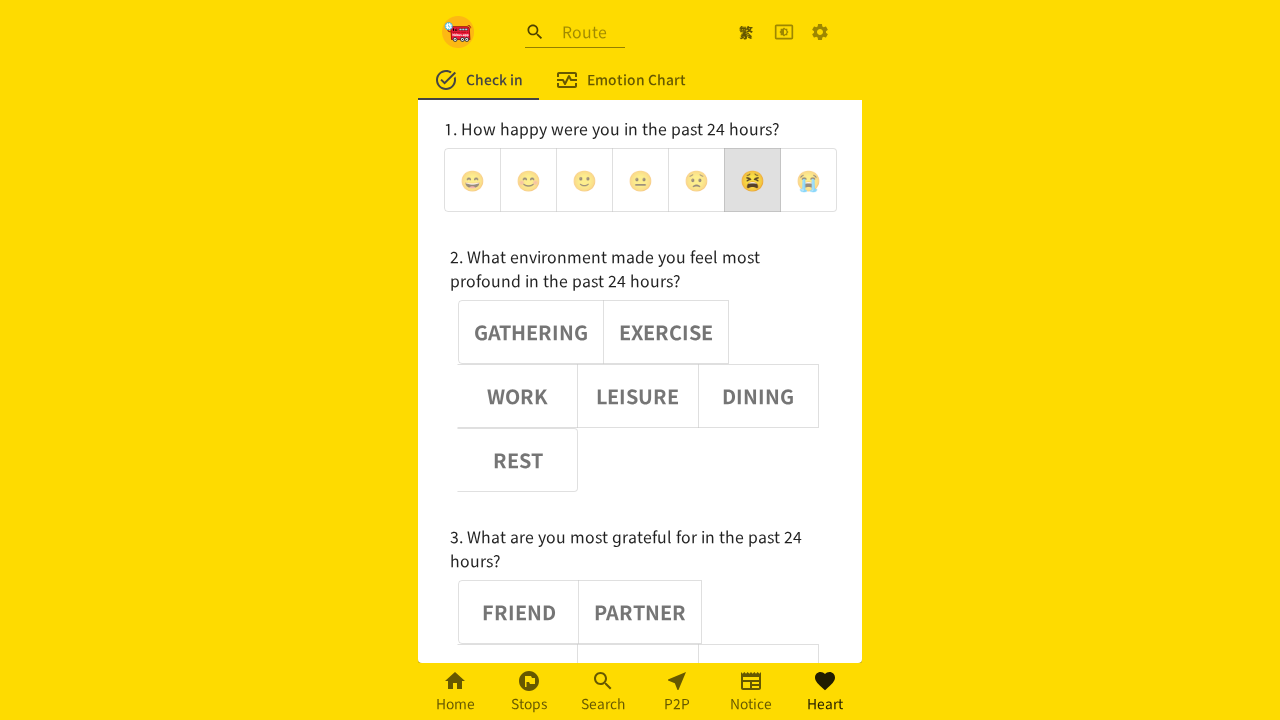

Clicked emoji button 6 at (808, 180) on (//div[@role='group'])[1] >> button >> nth=6
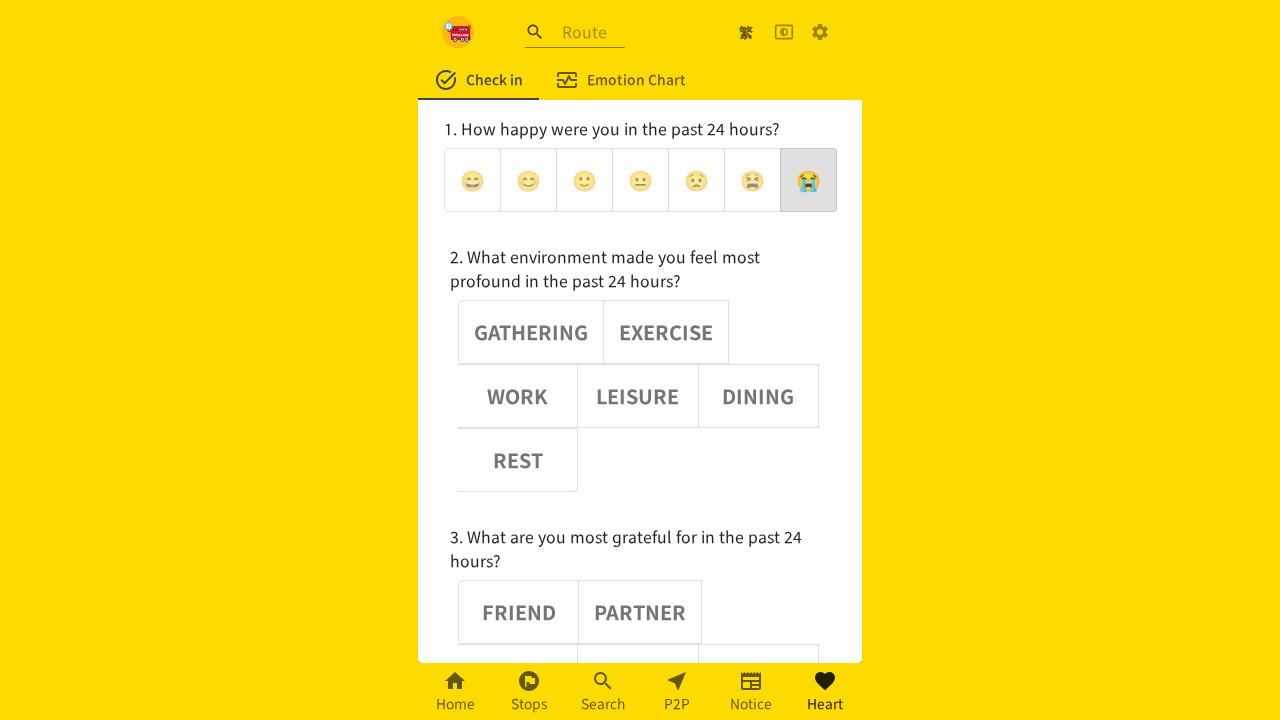

Waited for emoji button 6 to be processed
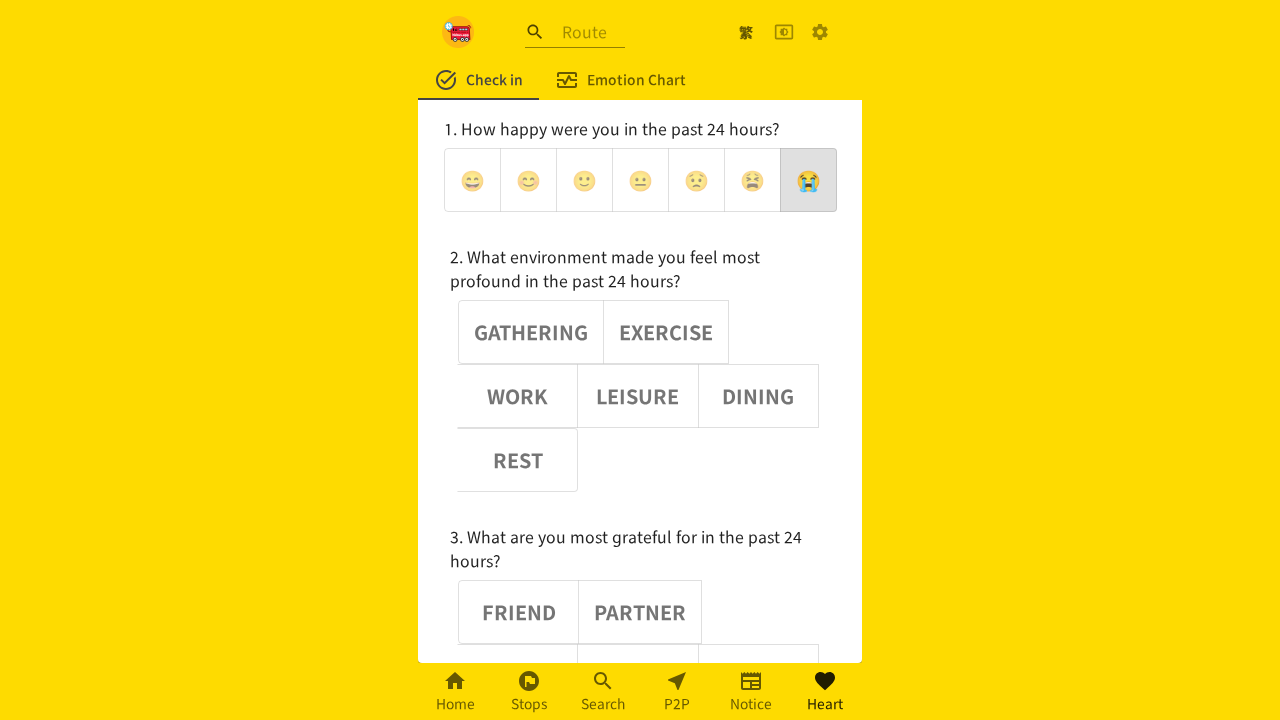

Verified emoji button 6 has aria-pressed='true'
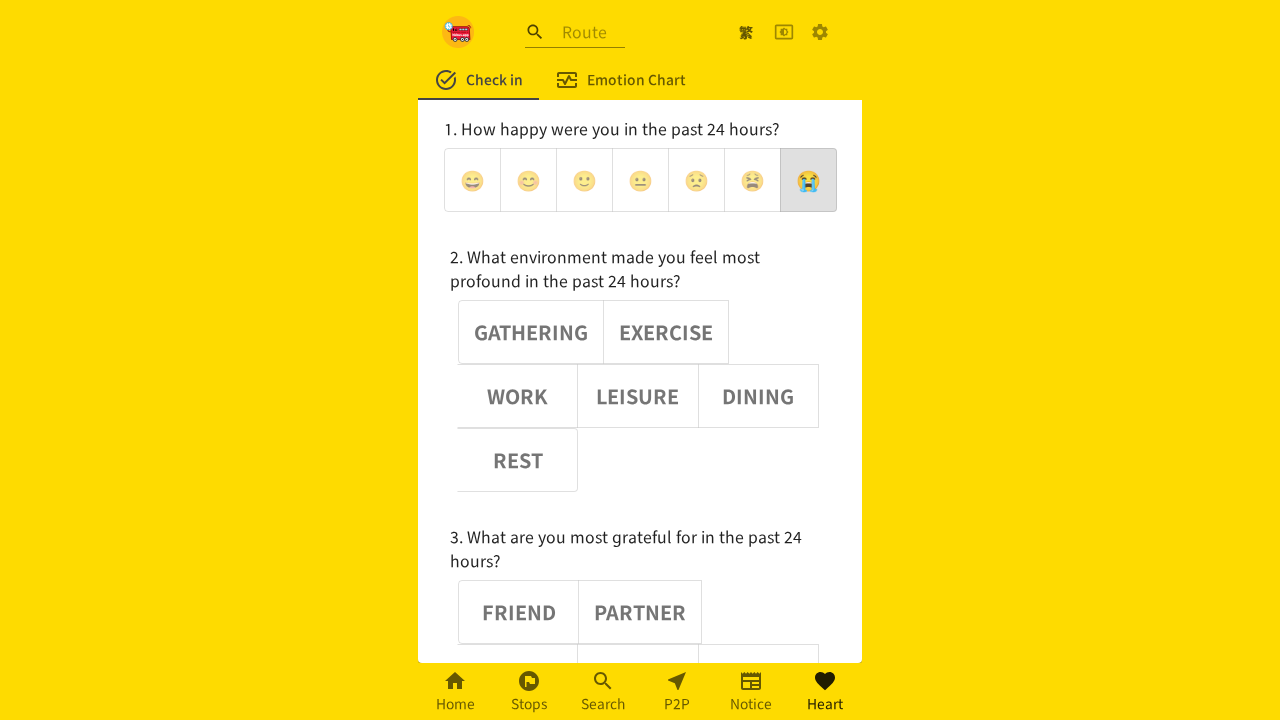

Assertion passed: emoji button 6 is selected
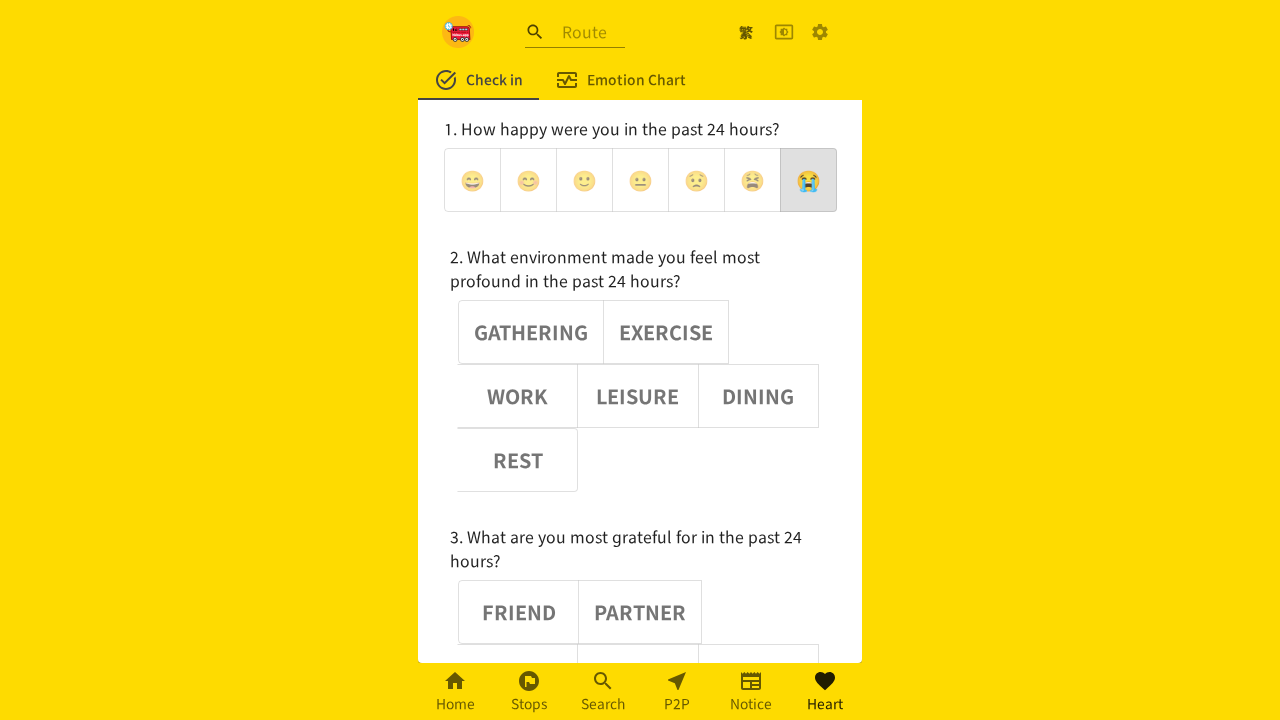

Verified emoji button 0 has aria-pressed='false'
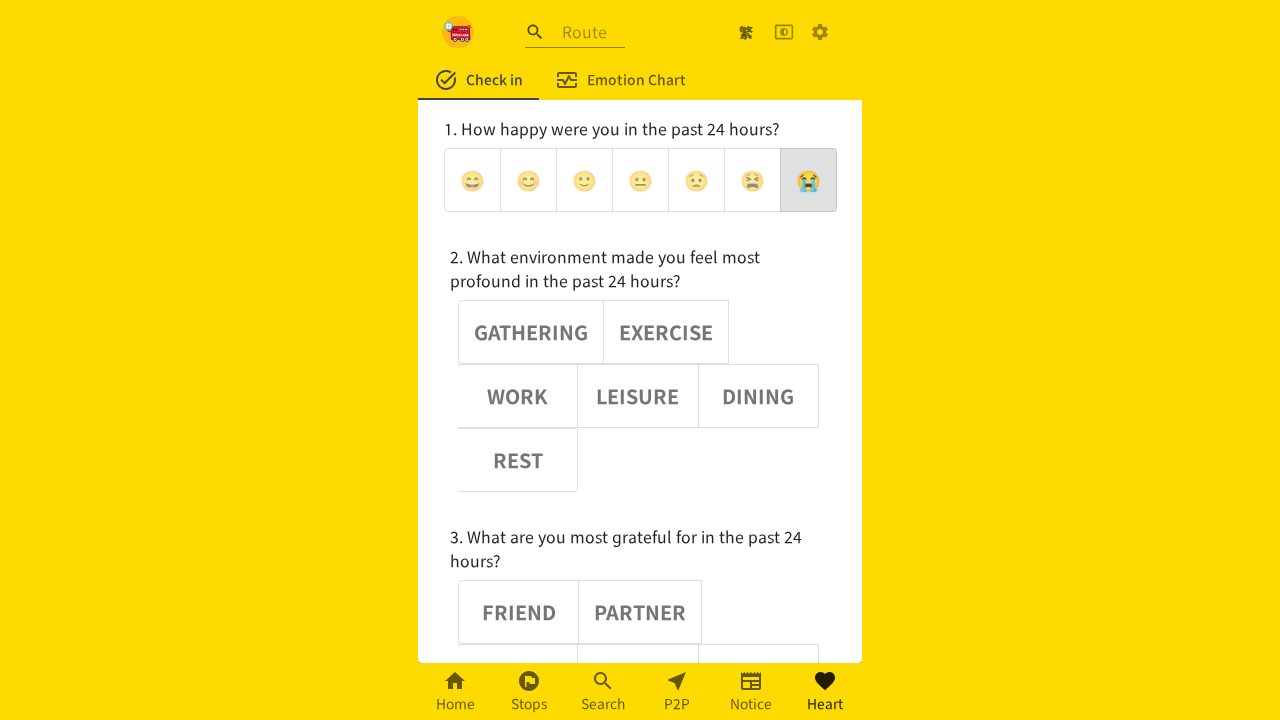

Assertion passed: emoji button 0 is deselected
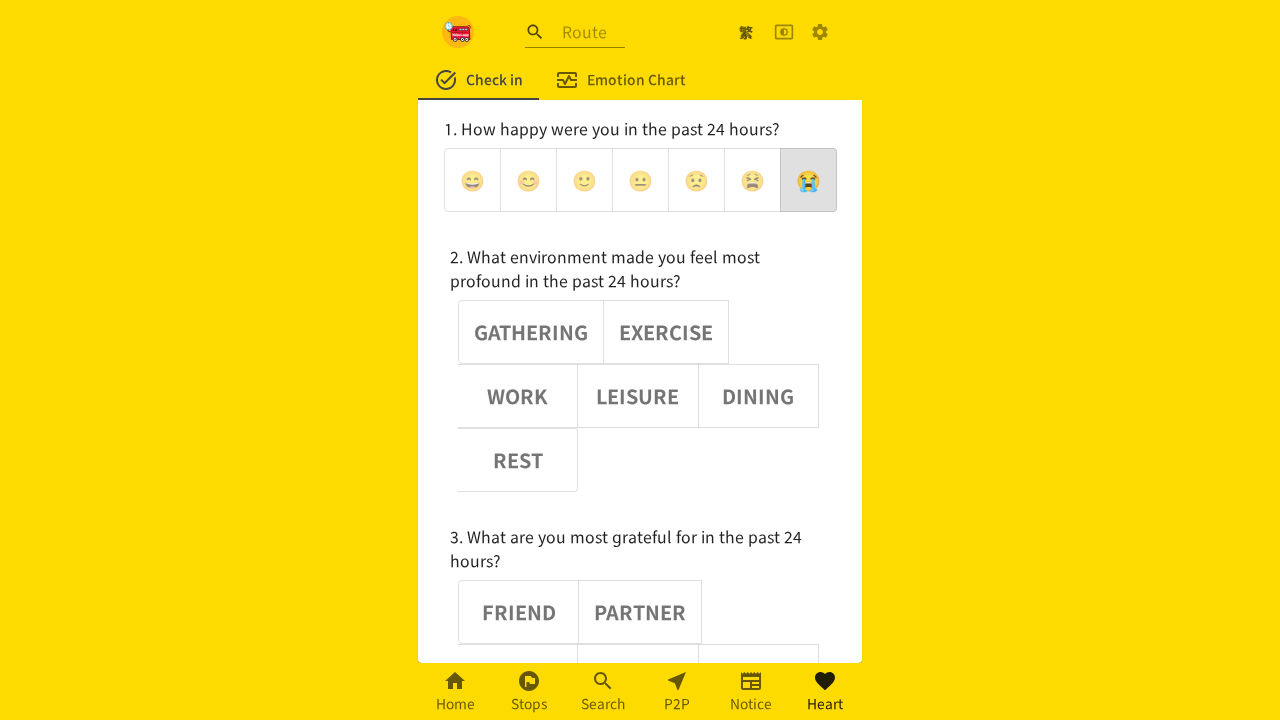

Verified emoji button 1 has aria-pressed='false'
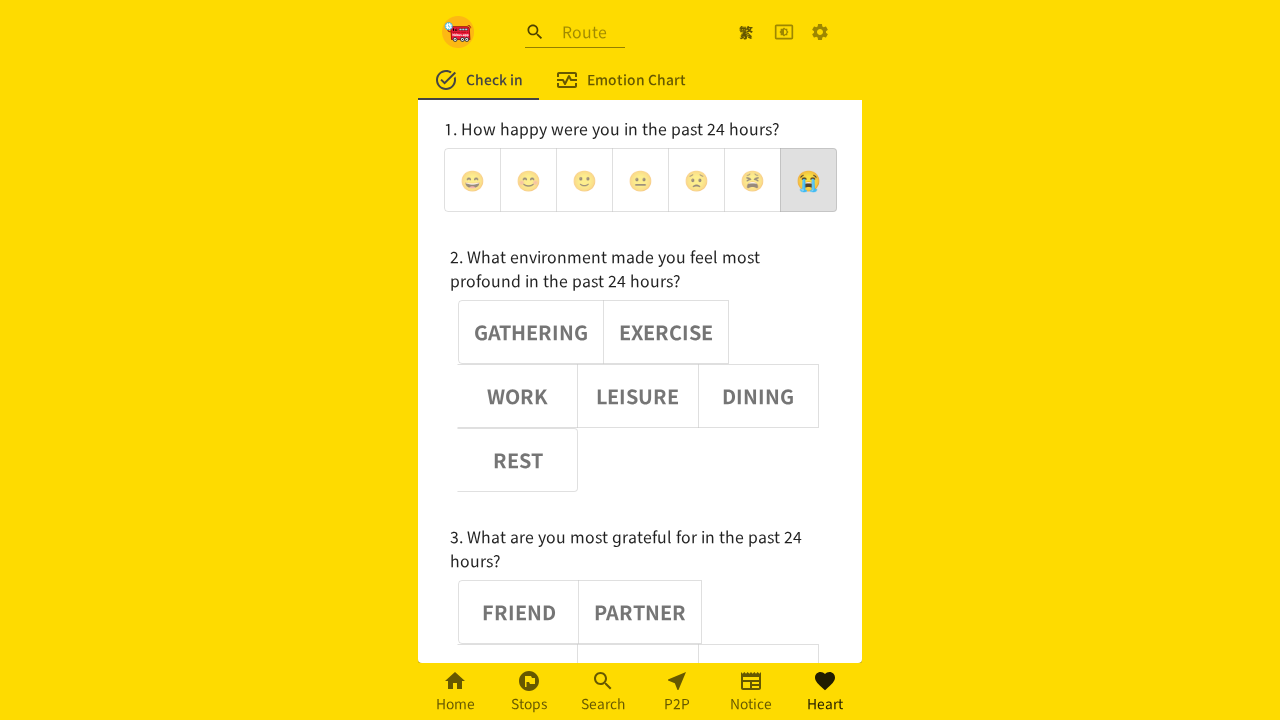

Assertion passed: emoji button 1 is deselected
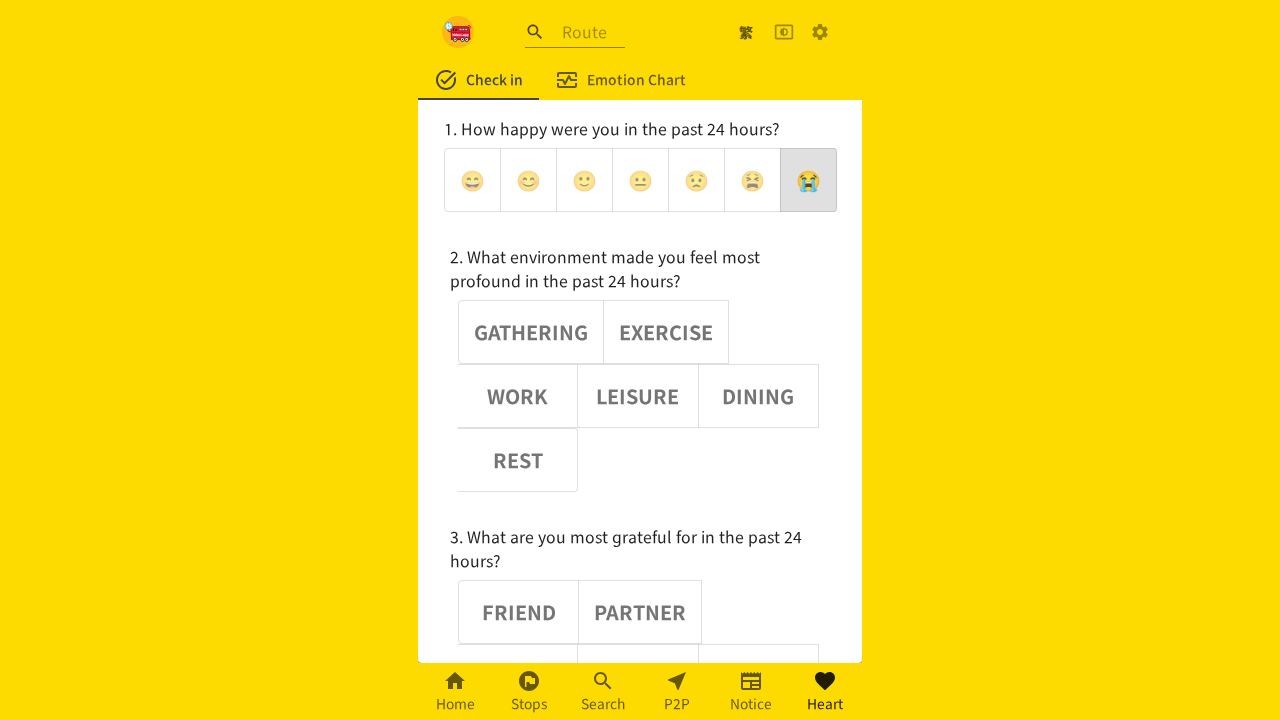

Verified emoji button 2 has aria-pressed='false'
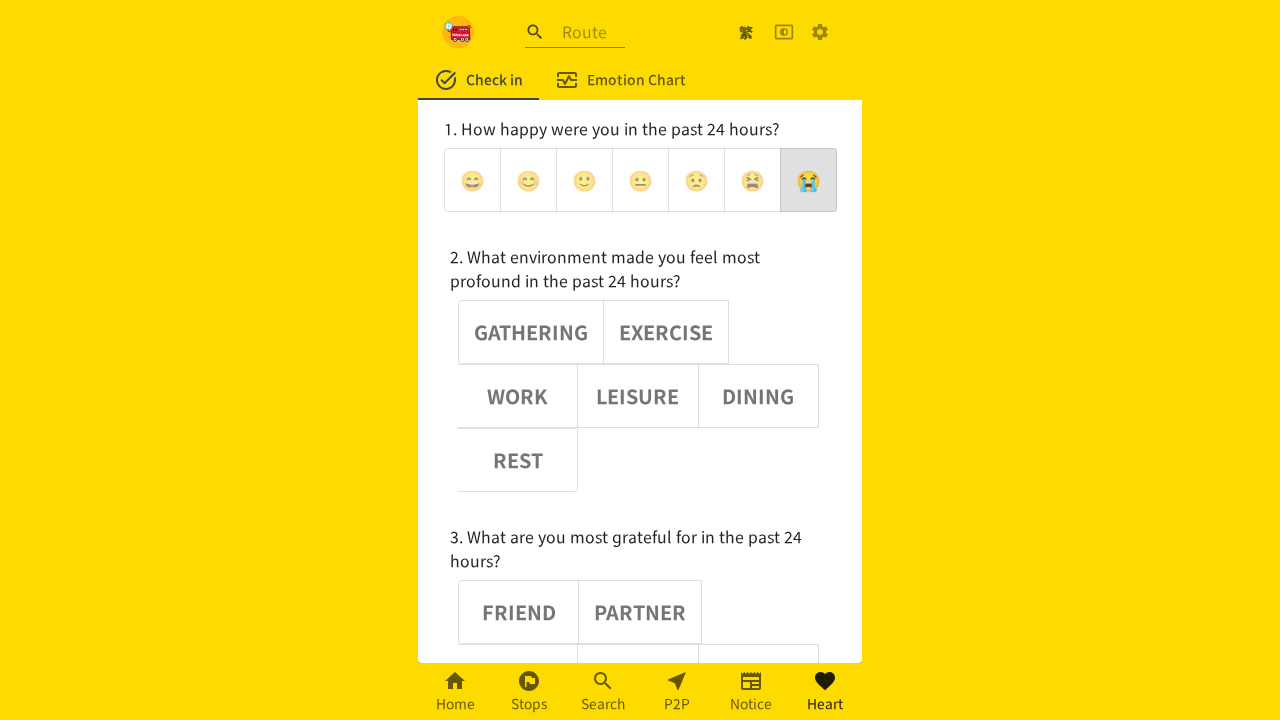

Assertion passed: emoji button 2 is deselected
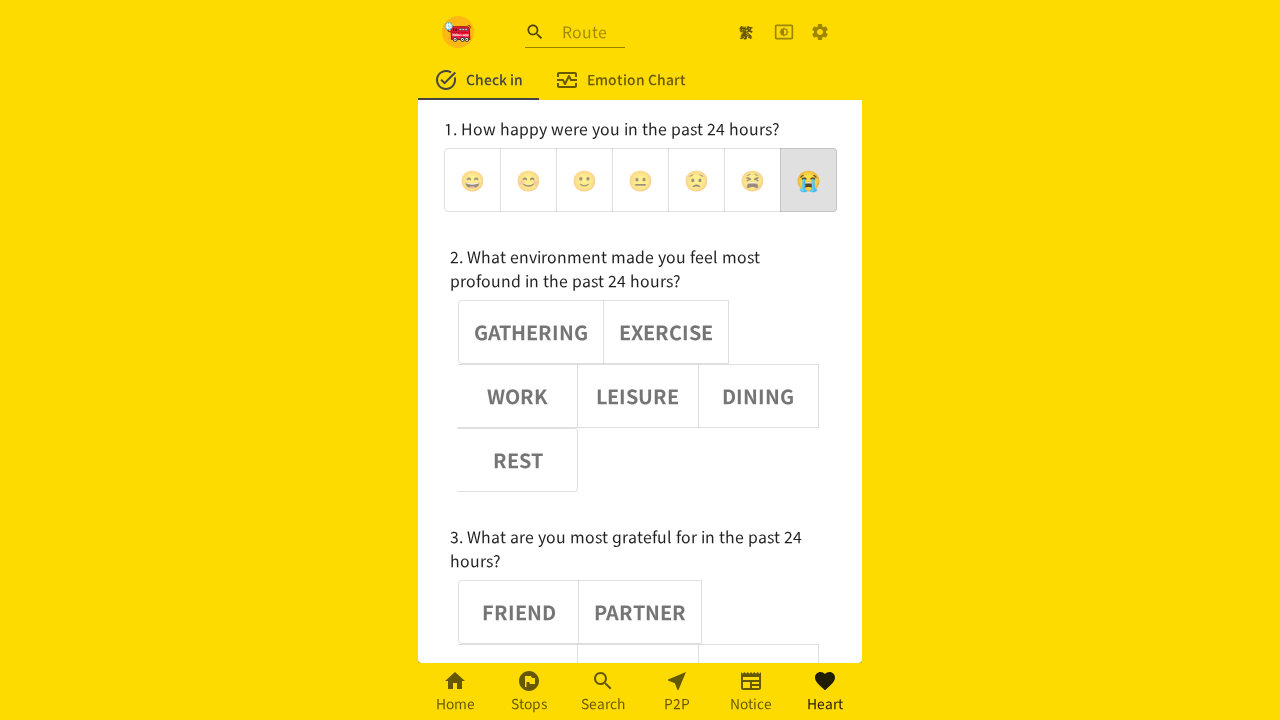

Verified emoji button 3 has aria-pressed='false'
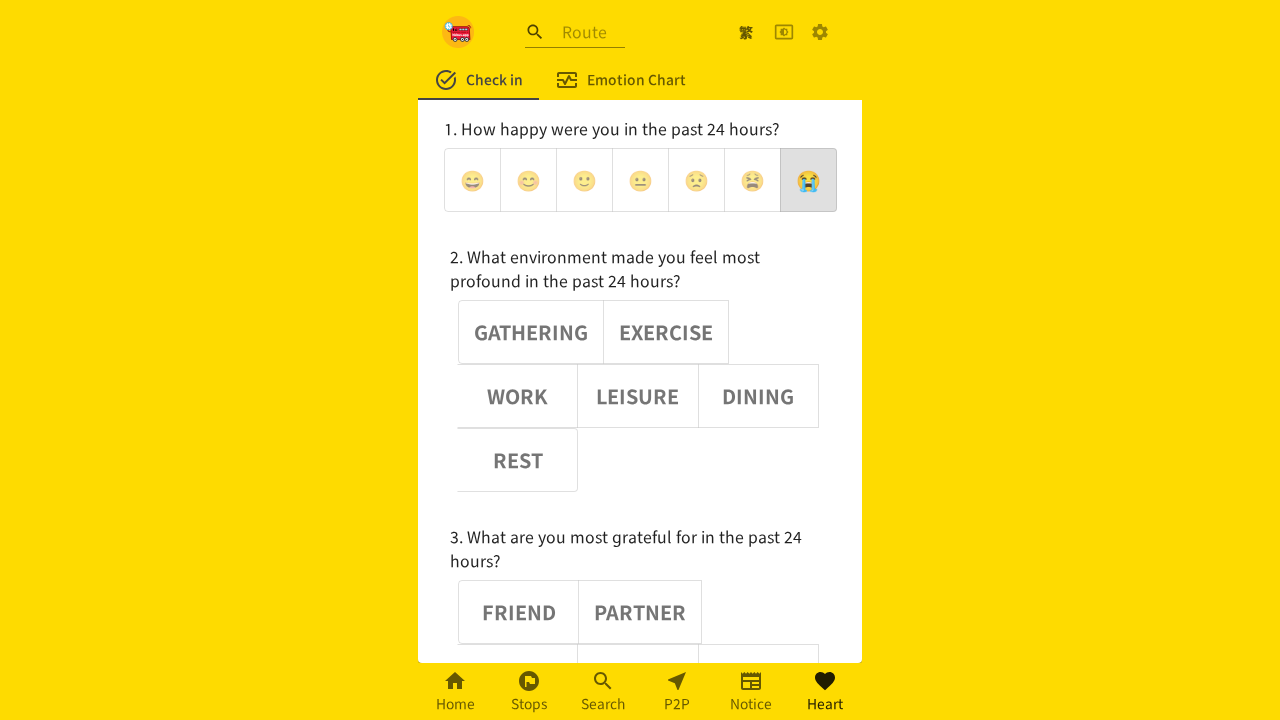

Assertion passed: emoji button 3 is deselected
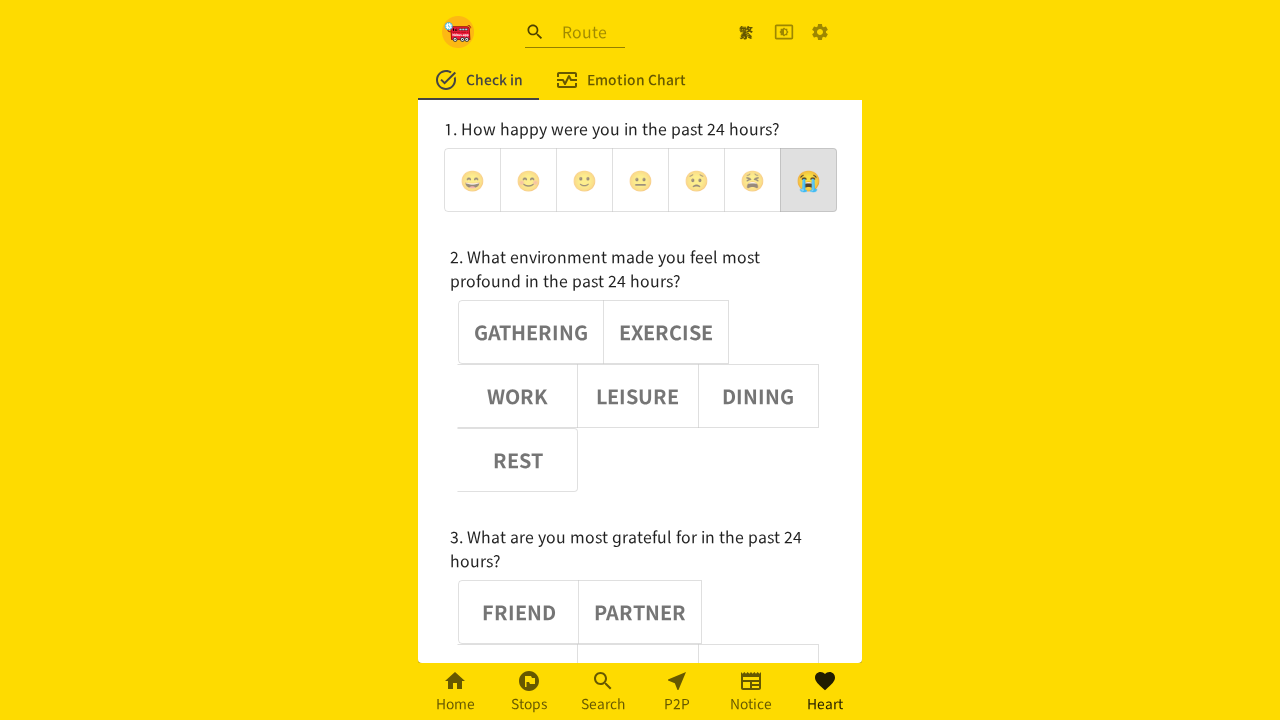

Verified emoji button 4 has aria-pressed='false'
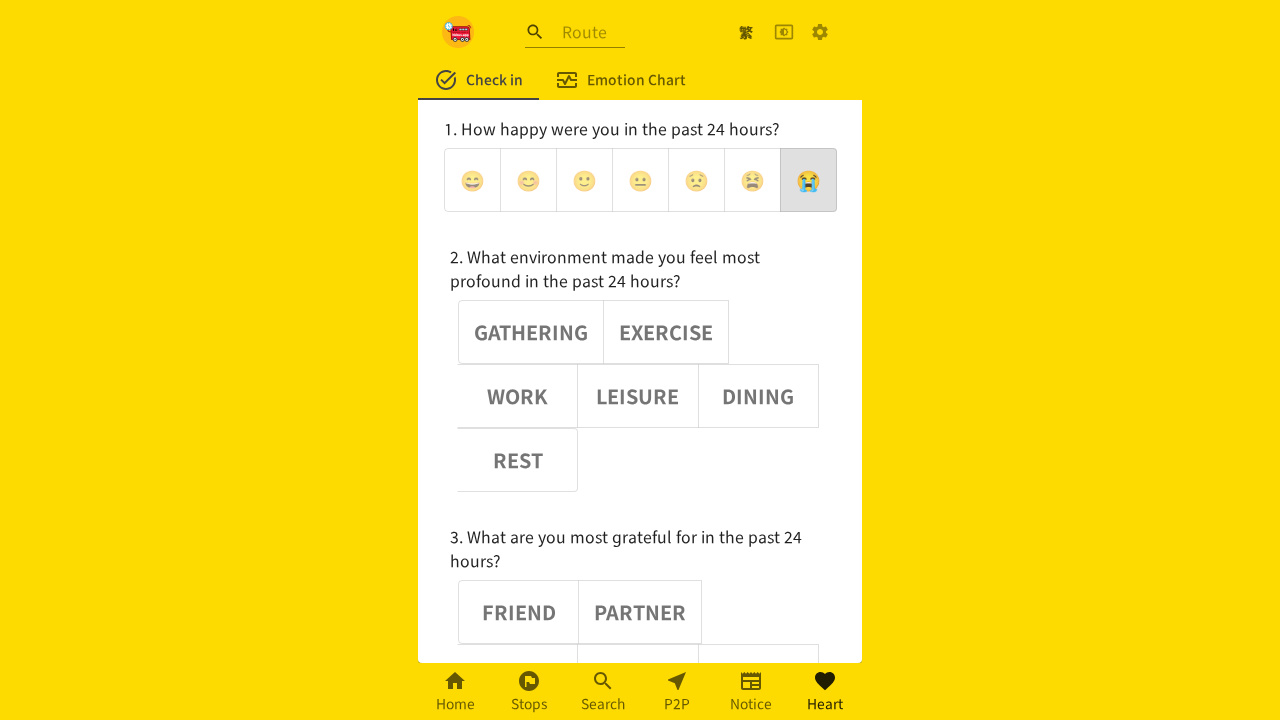

Assertion passed: emoji button 4 is deselected
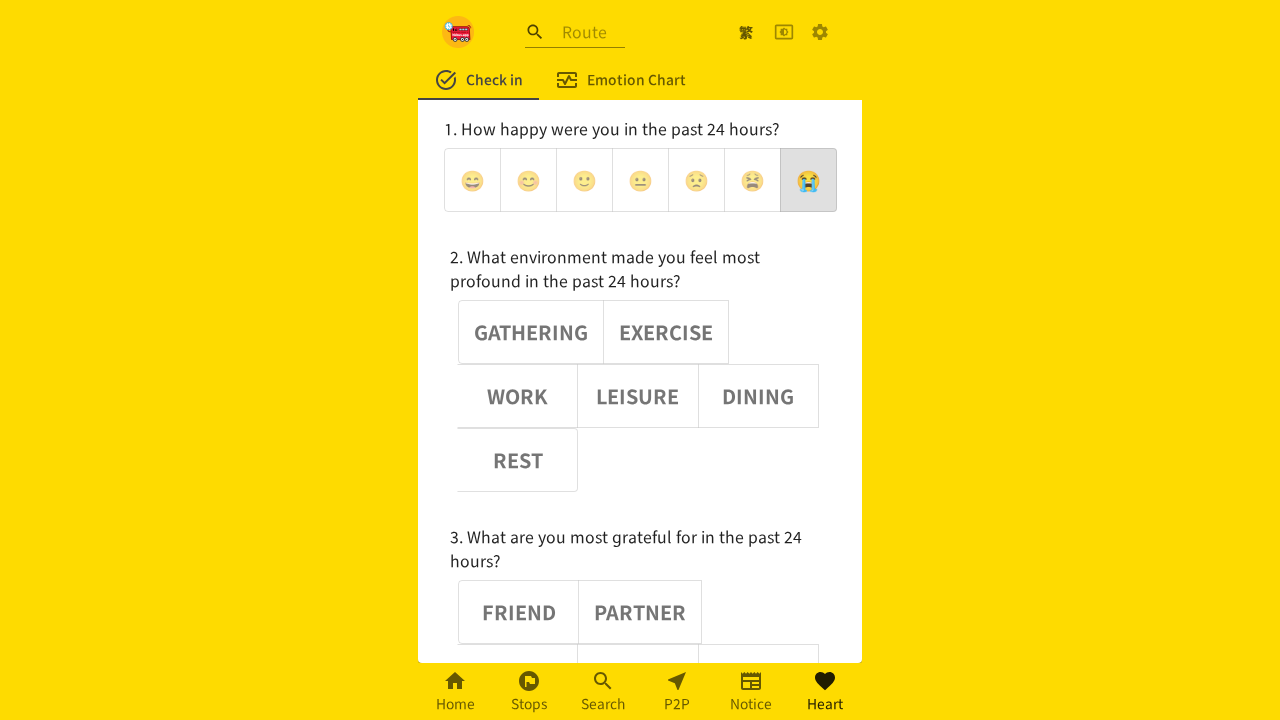

Verified emoji button 5 has aria-pressed='false'
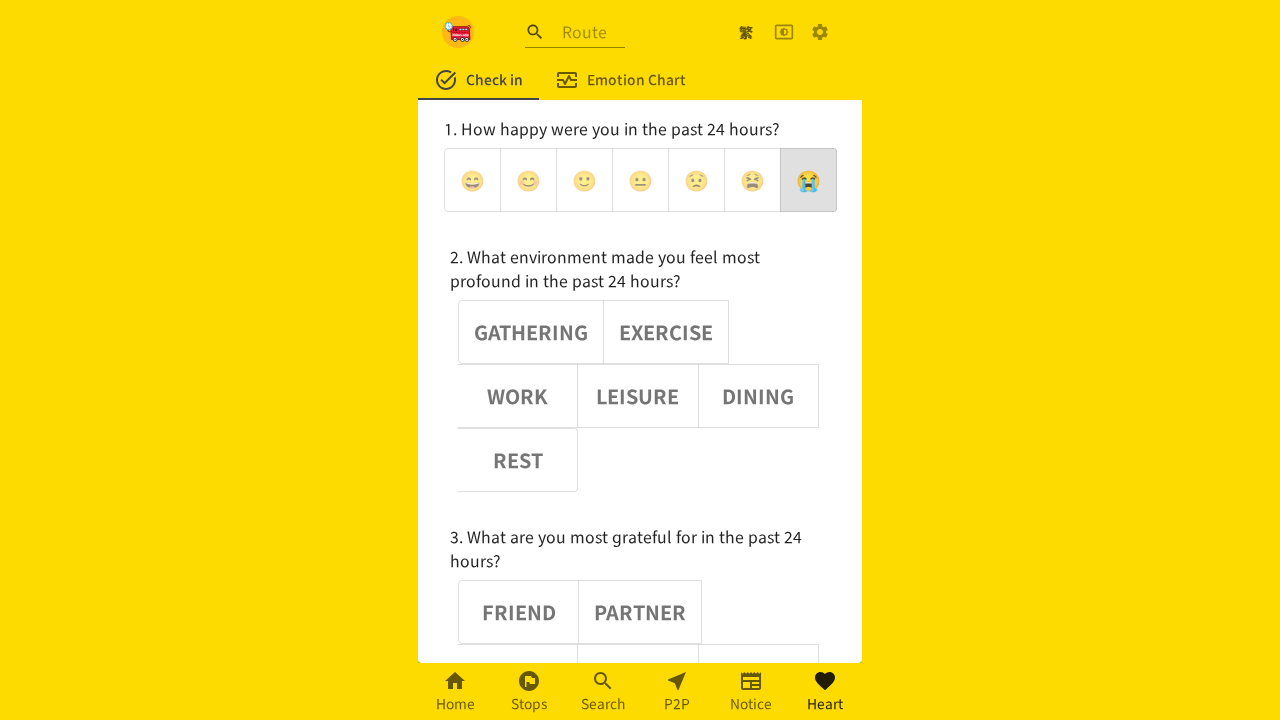

Assertion passed: emoji button 5 is deselected
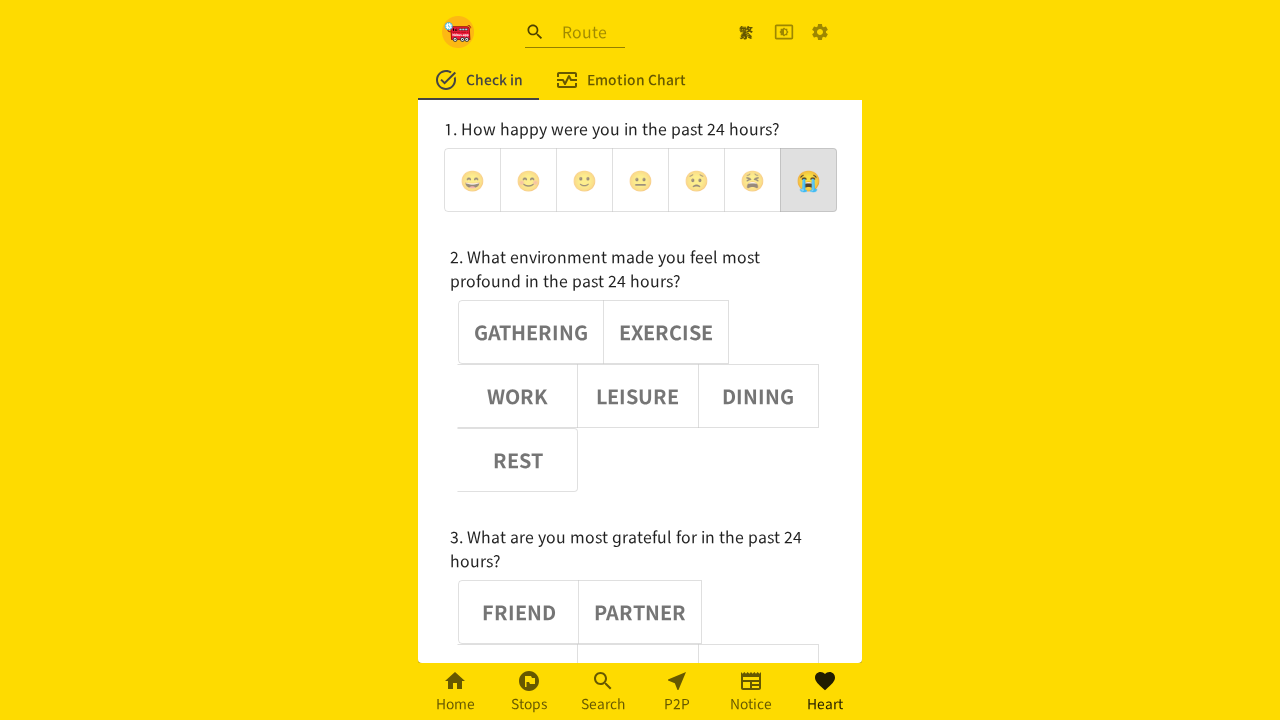

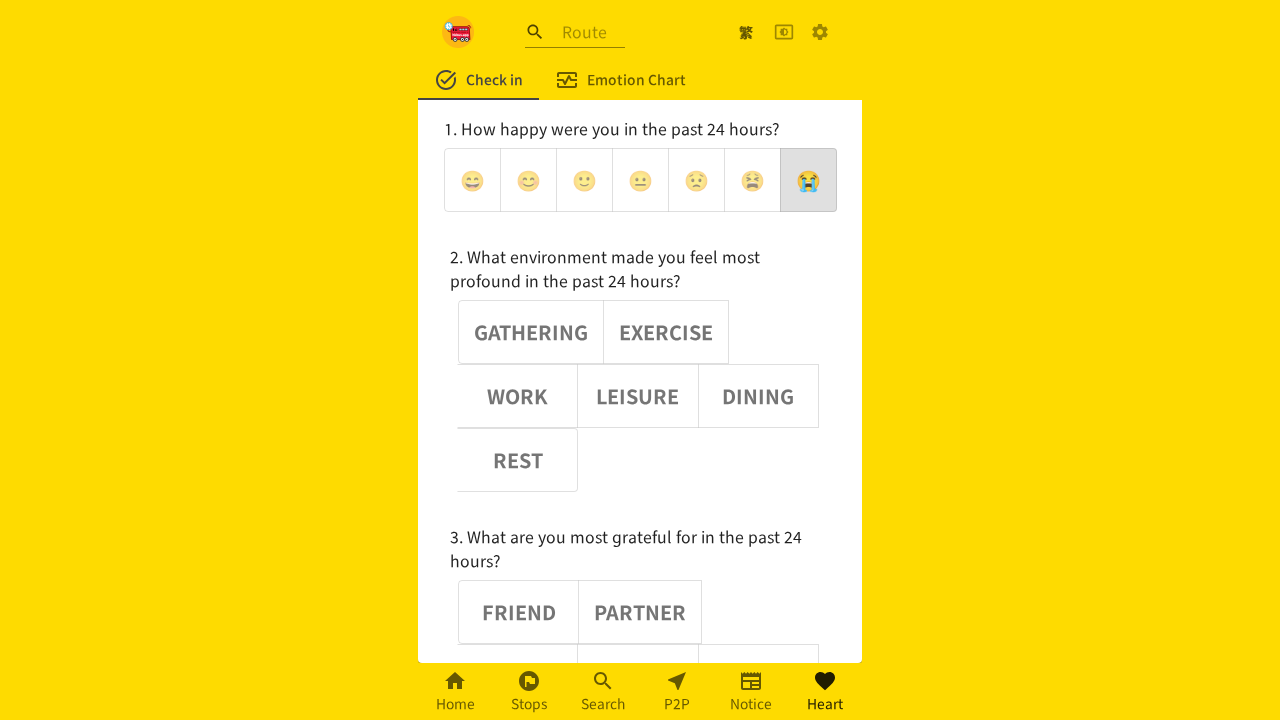